Tests filling a large form by finding all input elements on the page, entering text into each one, and clicking the submit button.

Starting URL: http://suninjuly.github.io/huge_form.html

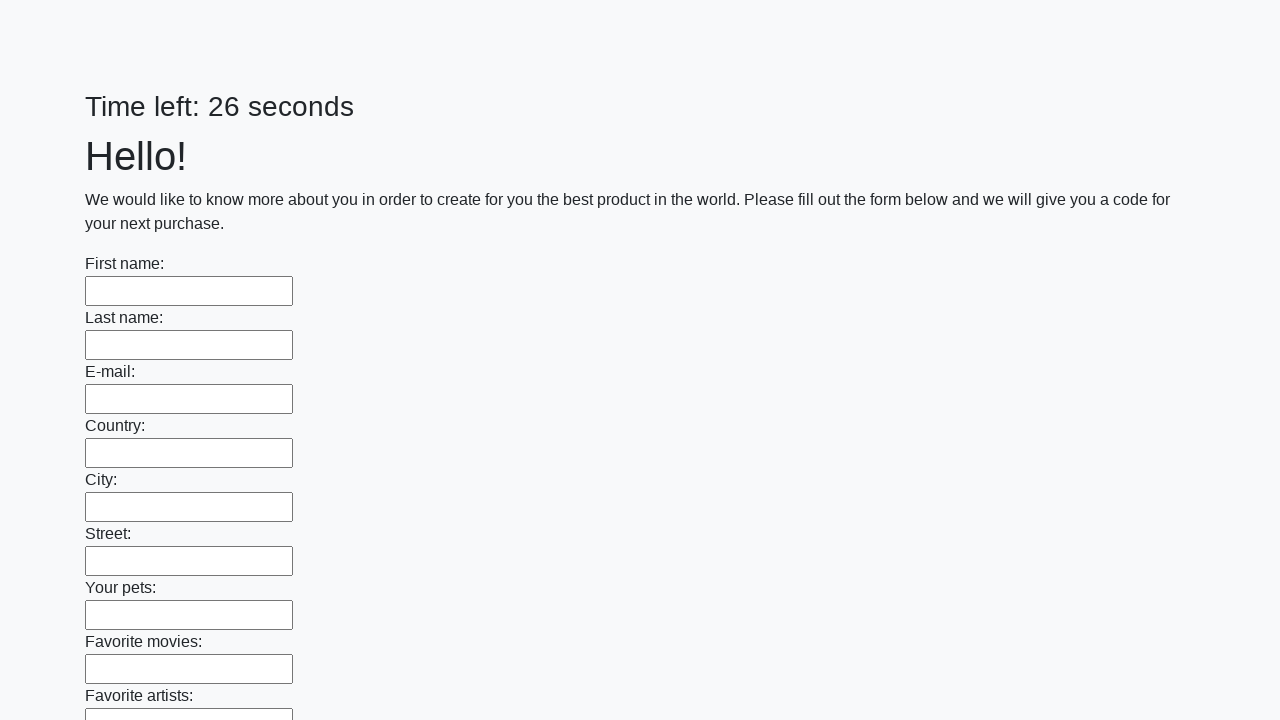

Located all input elements on the form
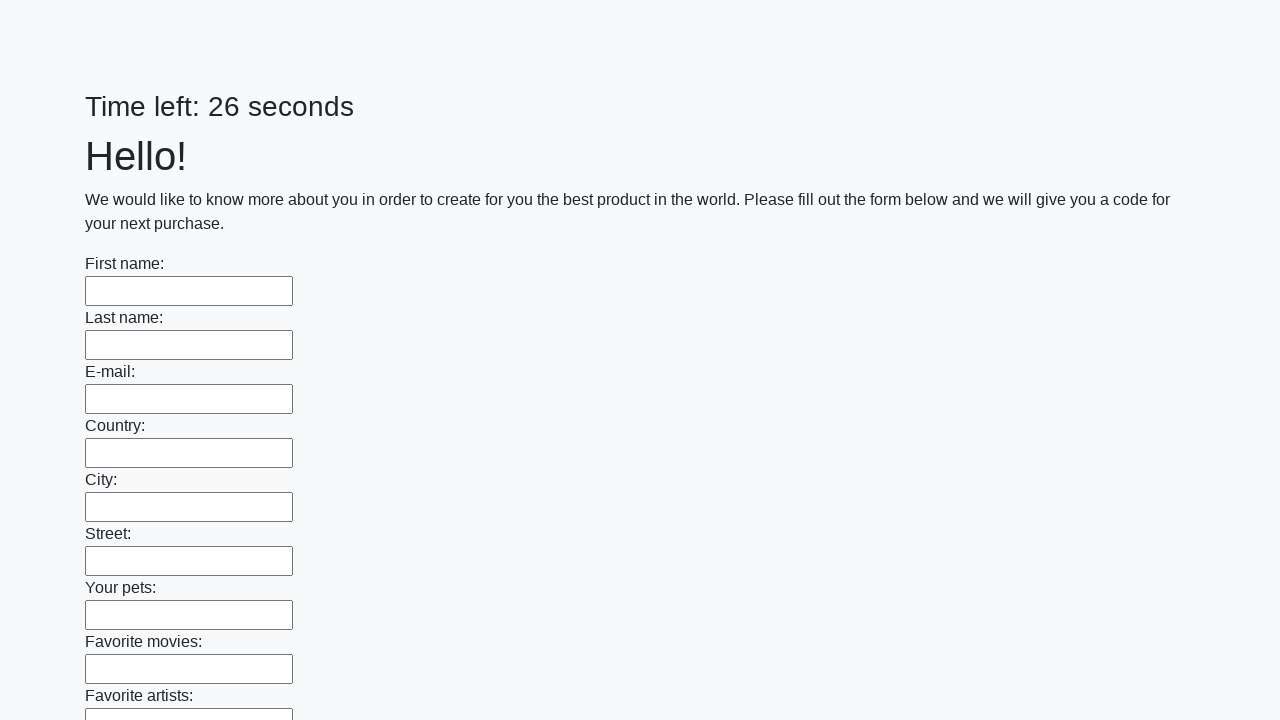

Filled input field with 'sample text 123' on input >> nth=0
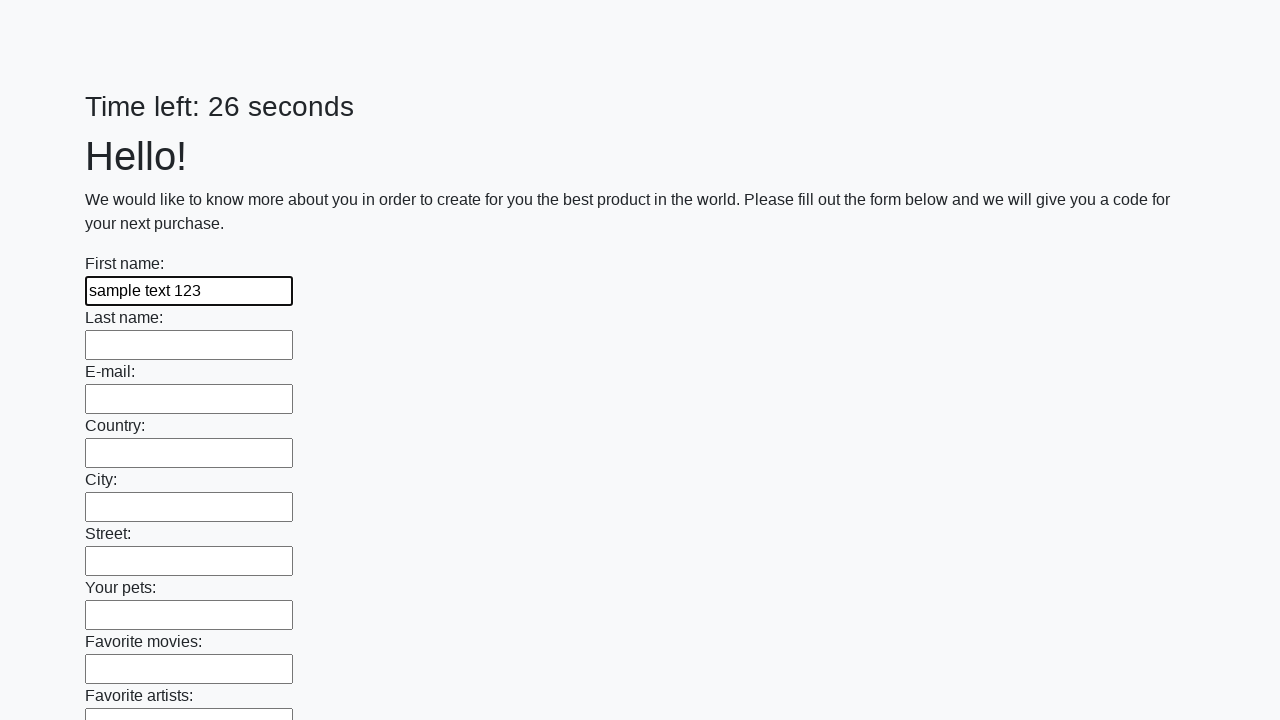

Filled input field with 'sample text 123' on input >> nth=1
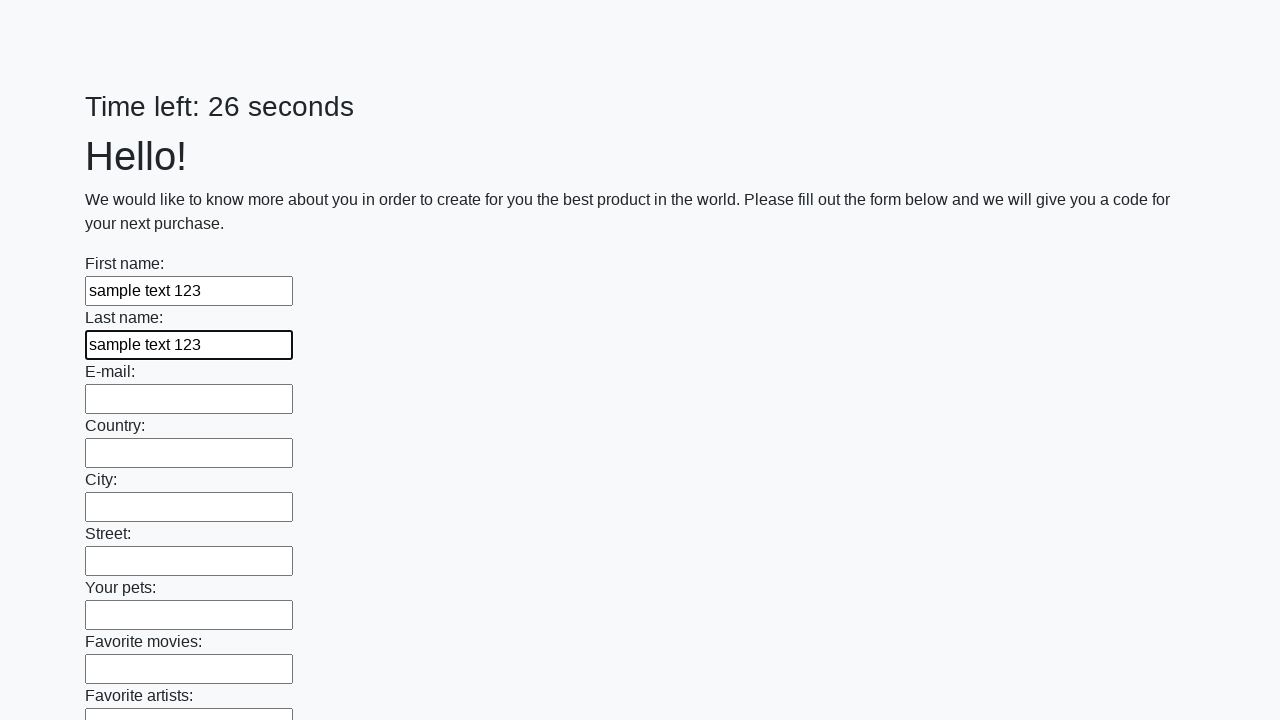

Filled input field with 'sample text 123' on input >> nth=2
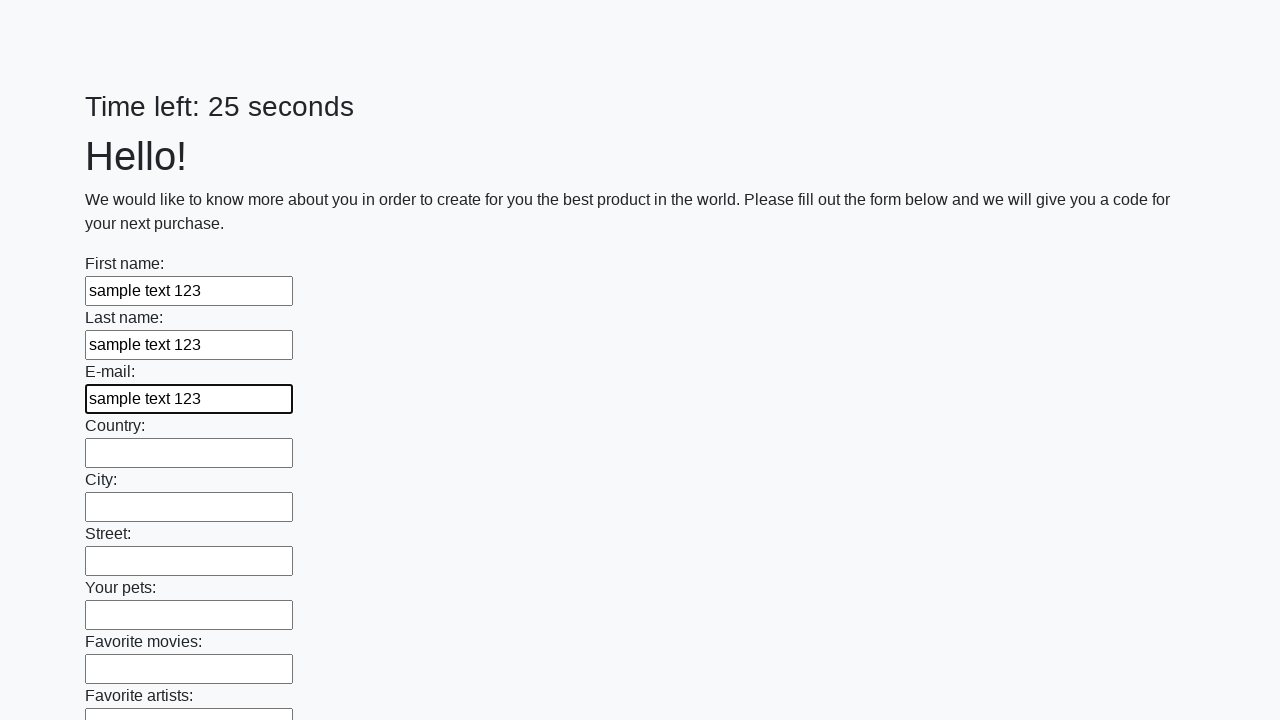

Filled input field with 'sample text 123' on input >> nth=3
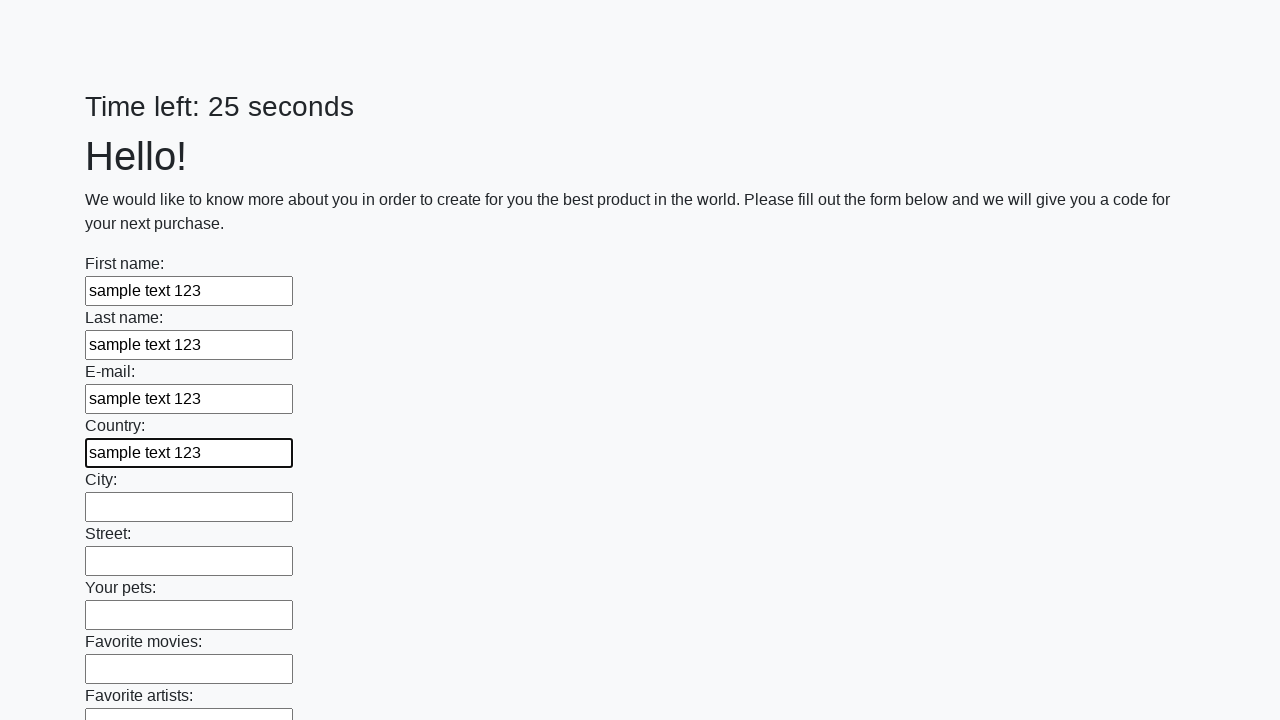

Filled input field with 'sample text 123' on input >> nth=4
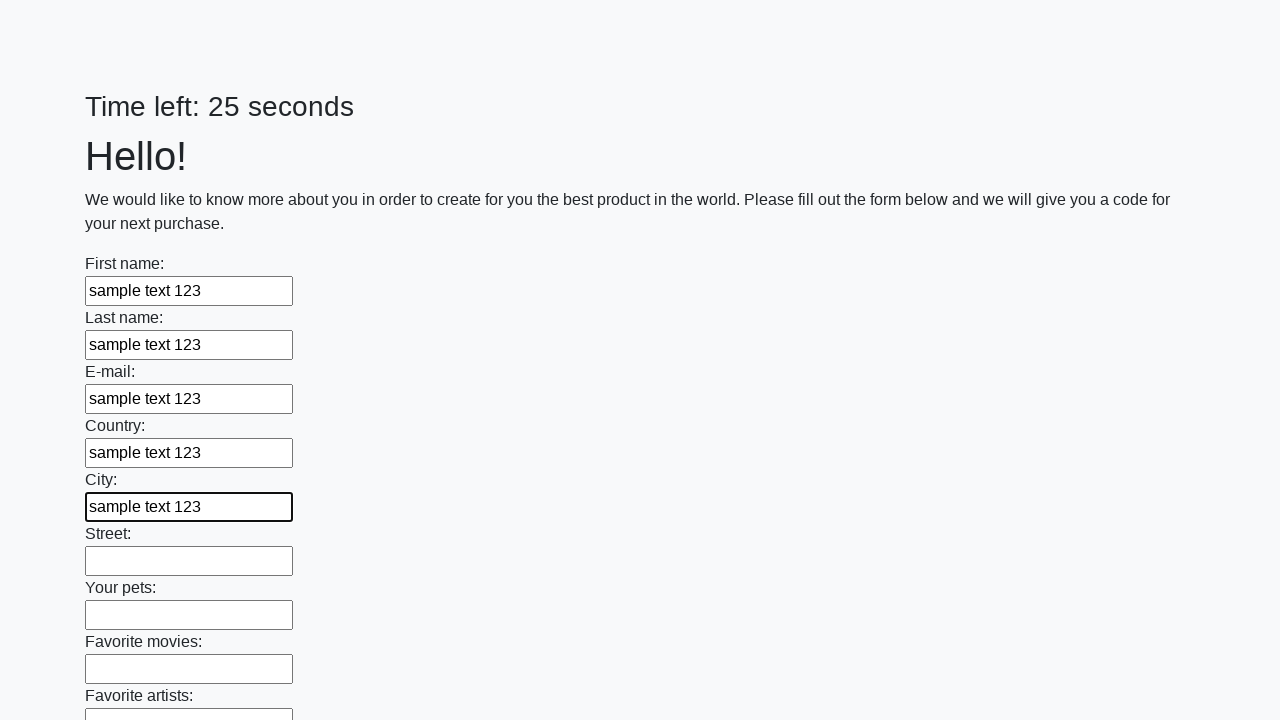

Filled input field with 'sample text 123' on input >> nth=5
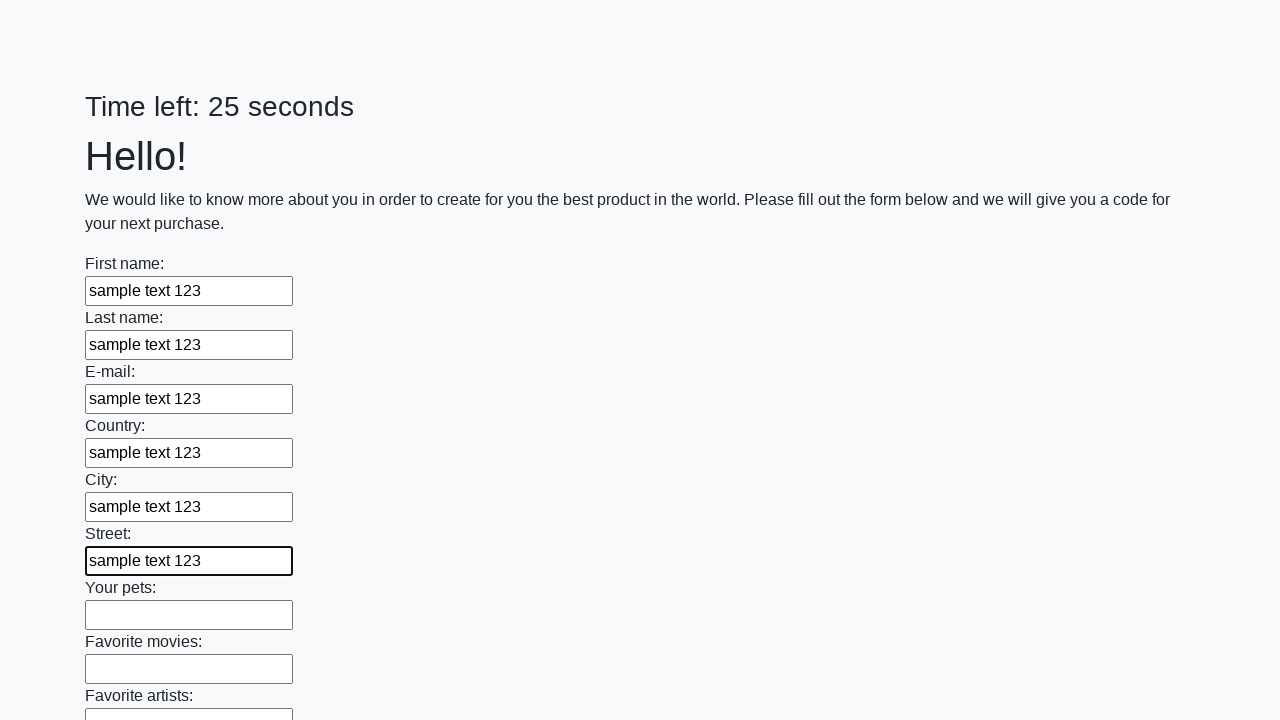

Filled input field with 'sample text 123' on input >> nth=6
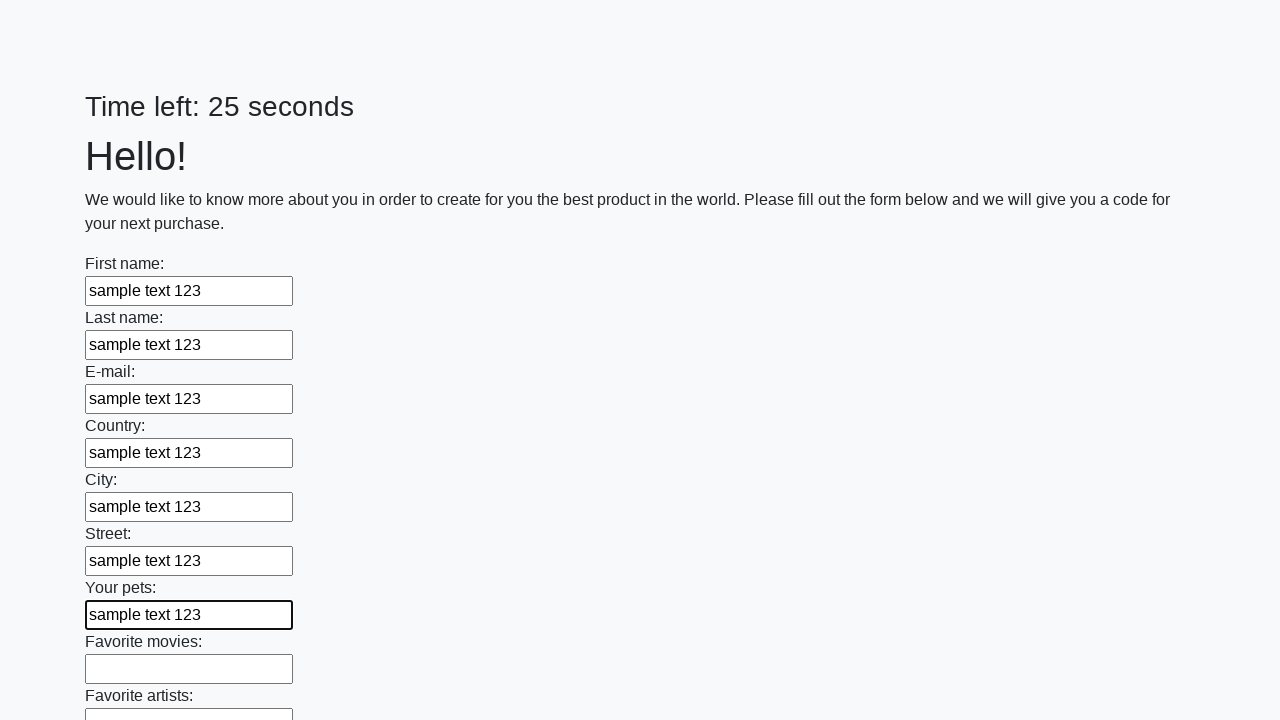

Filled input field with 'sample text 123' on input >> nth=7
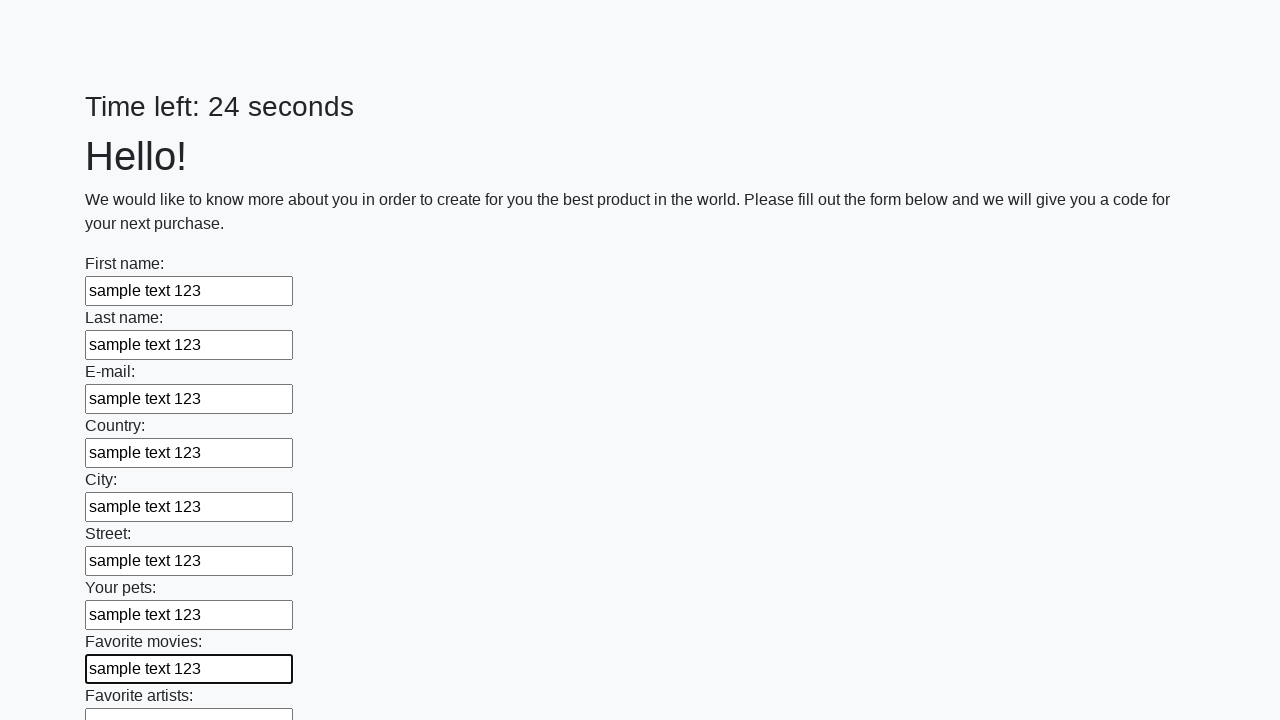

Filled input field with 'sample text 123' on input >> nth=8
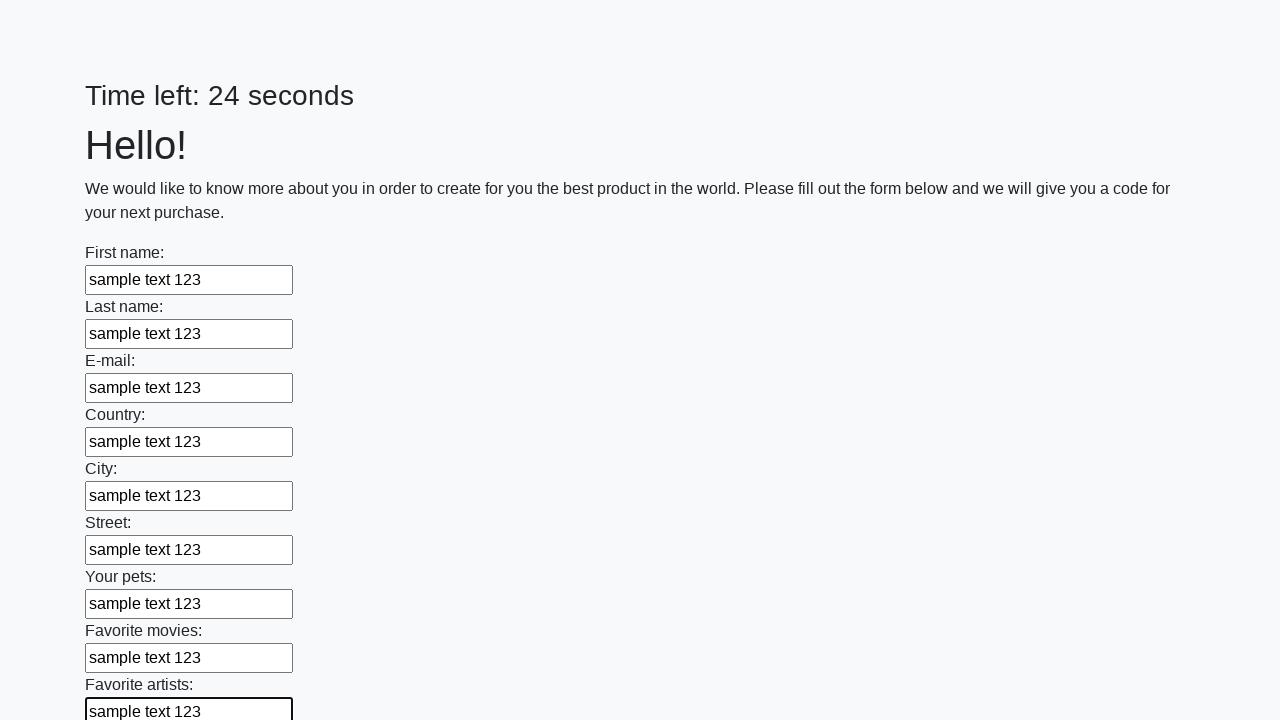

Filled input field with 'sample text 123' on input >> nth=9
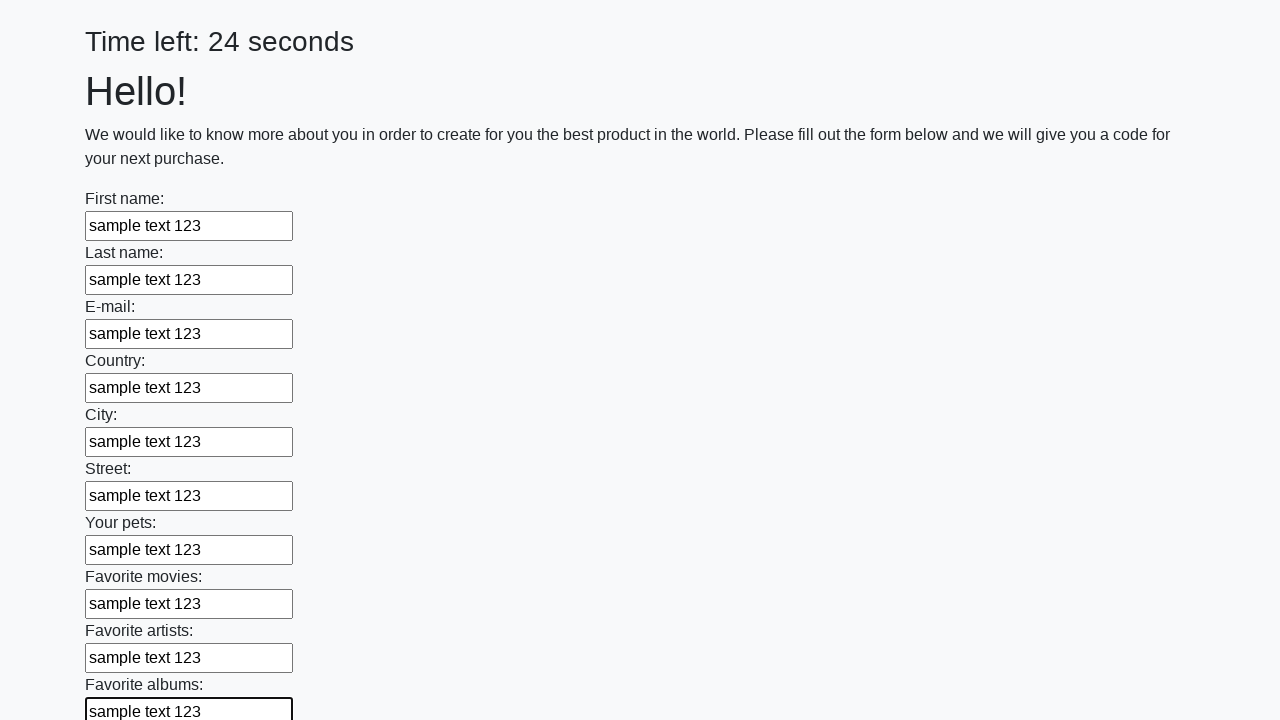

Filled input field with 'sample text 123' on input >> nth=10
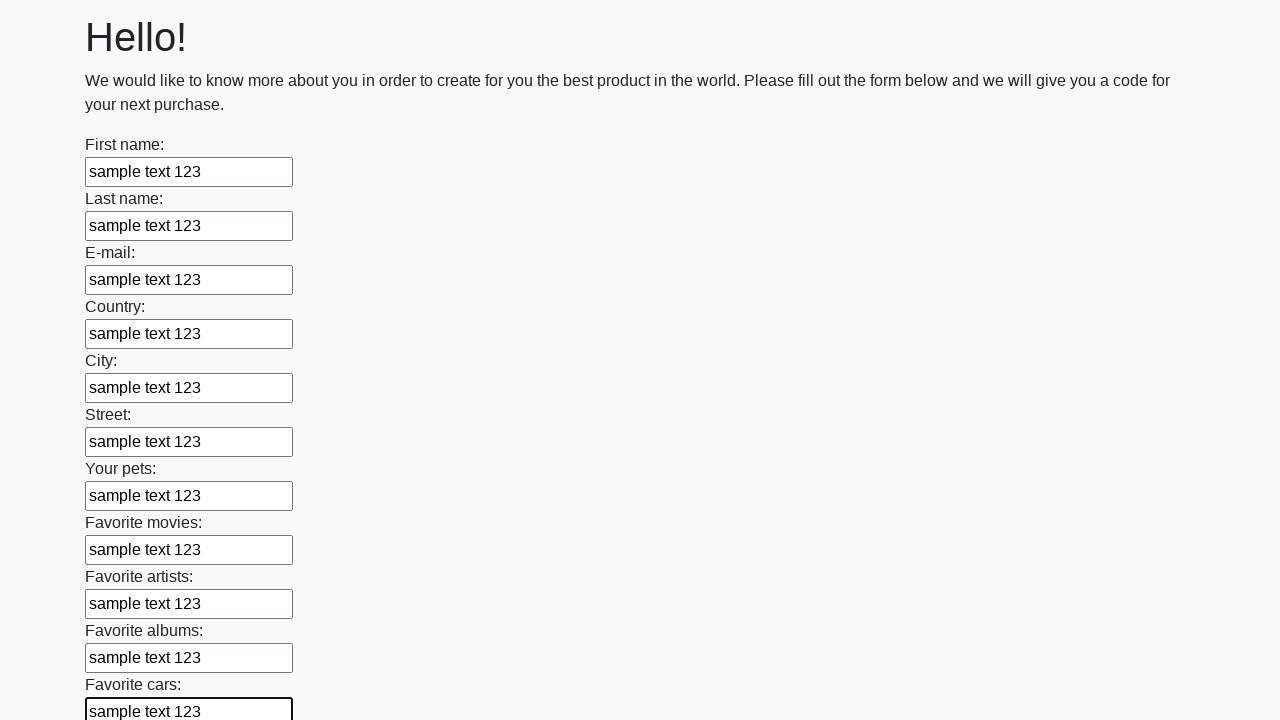

Filled input field with 'sample text 123' on input >> nth=11
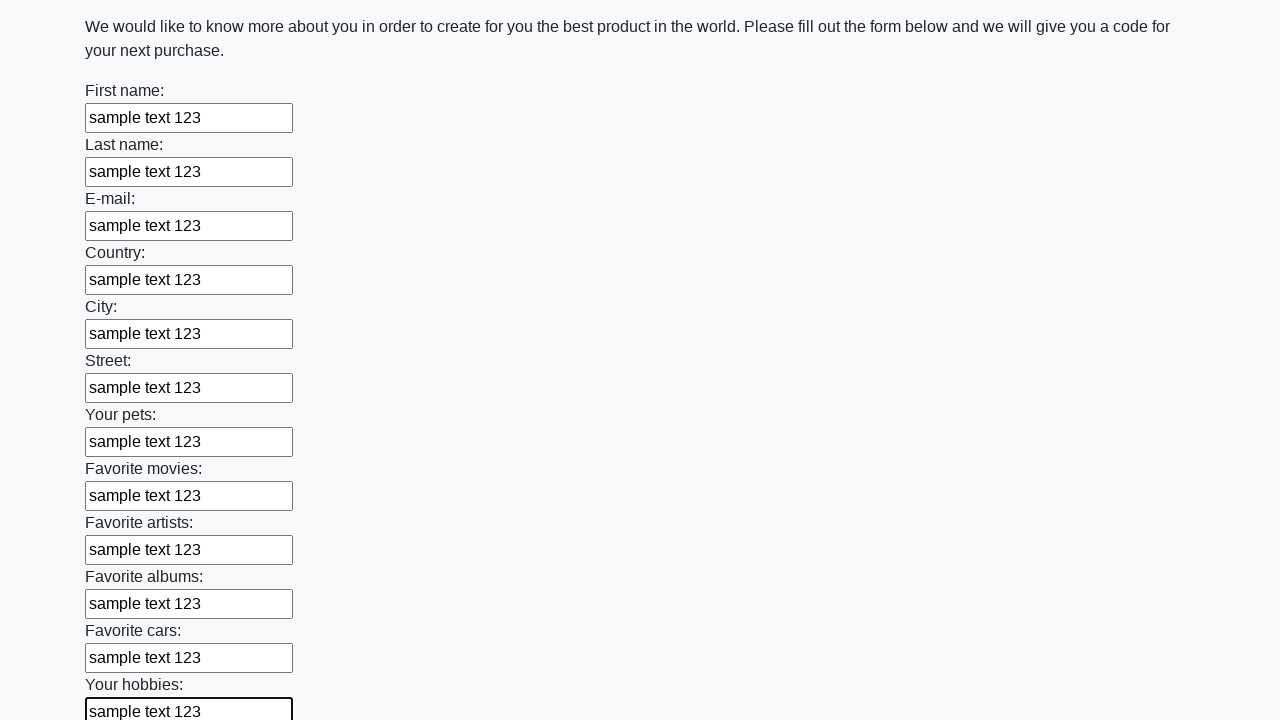

Filled input field with 'sample text 123' on input >> nth=12
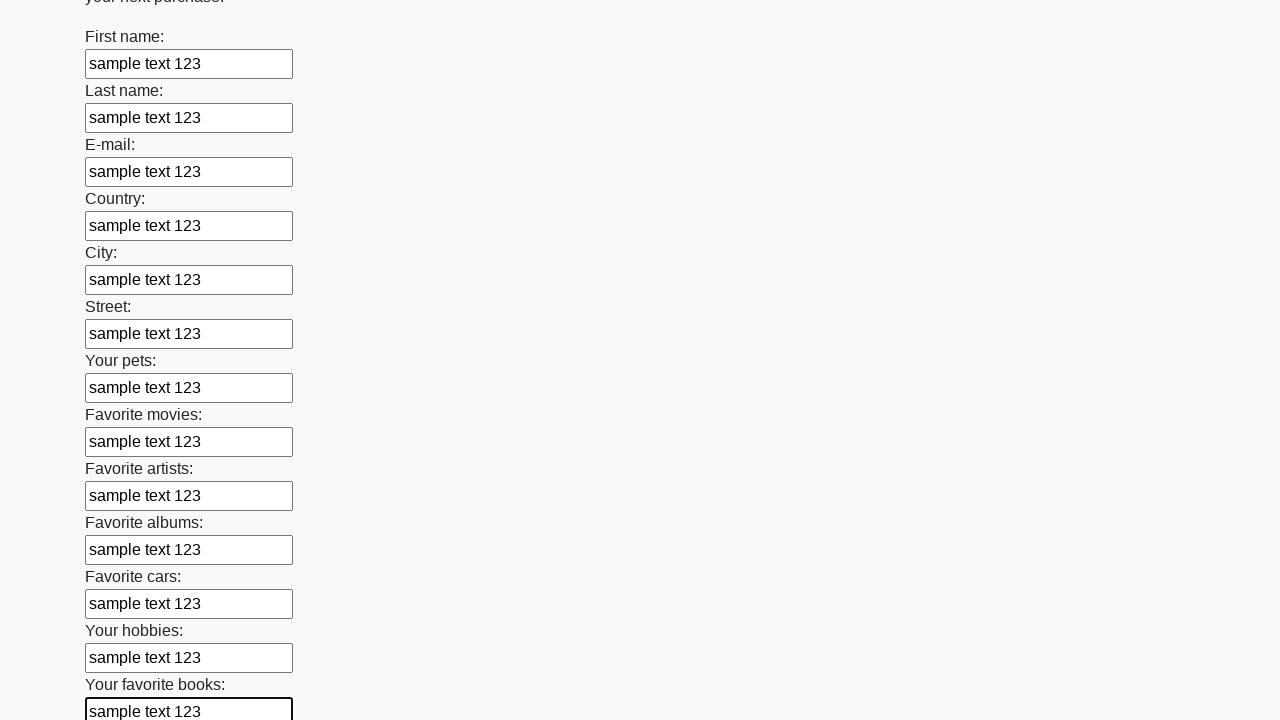

Filled input field with 'sample text 123' on input >> nth=13
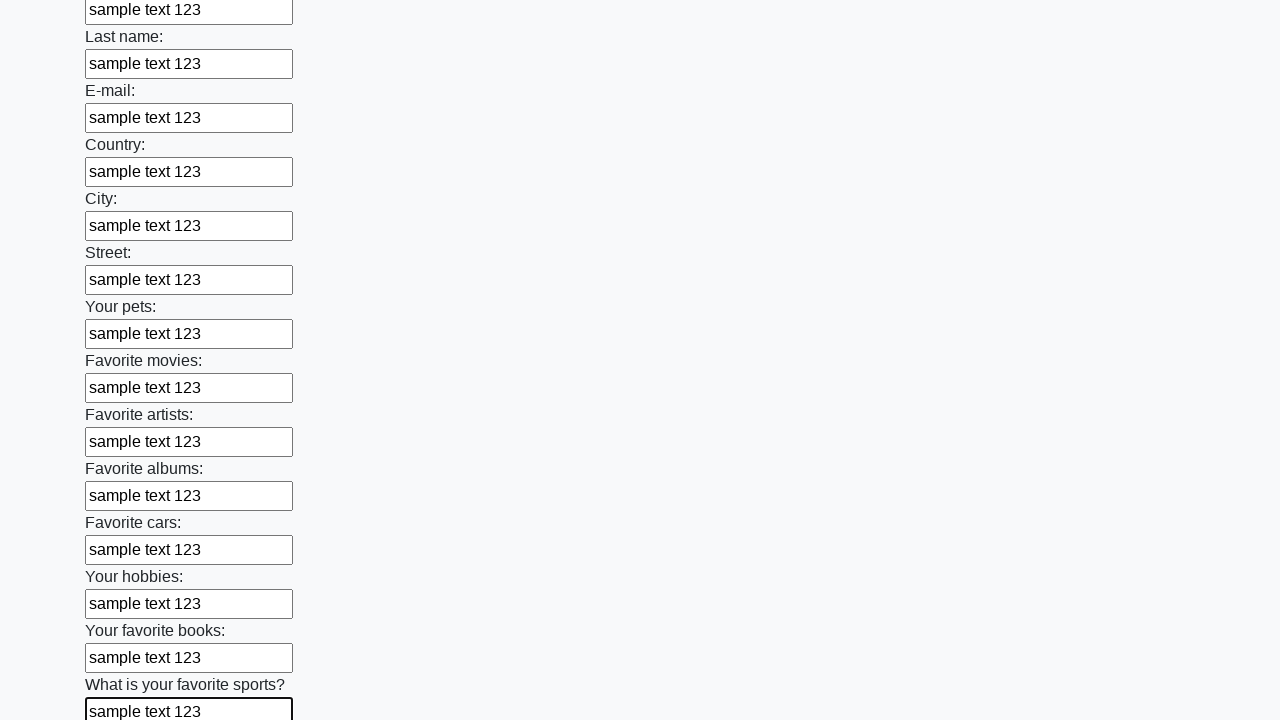

Filled input field with 'sample text 123' on input >> nth=14
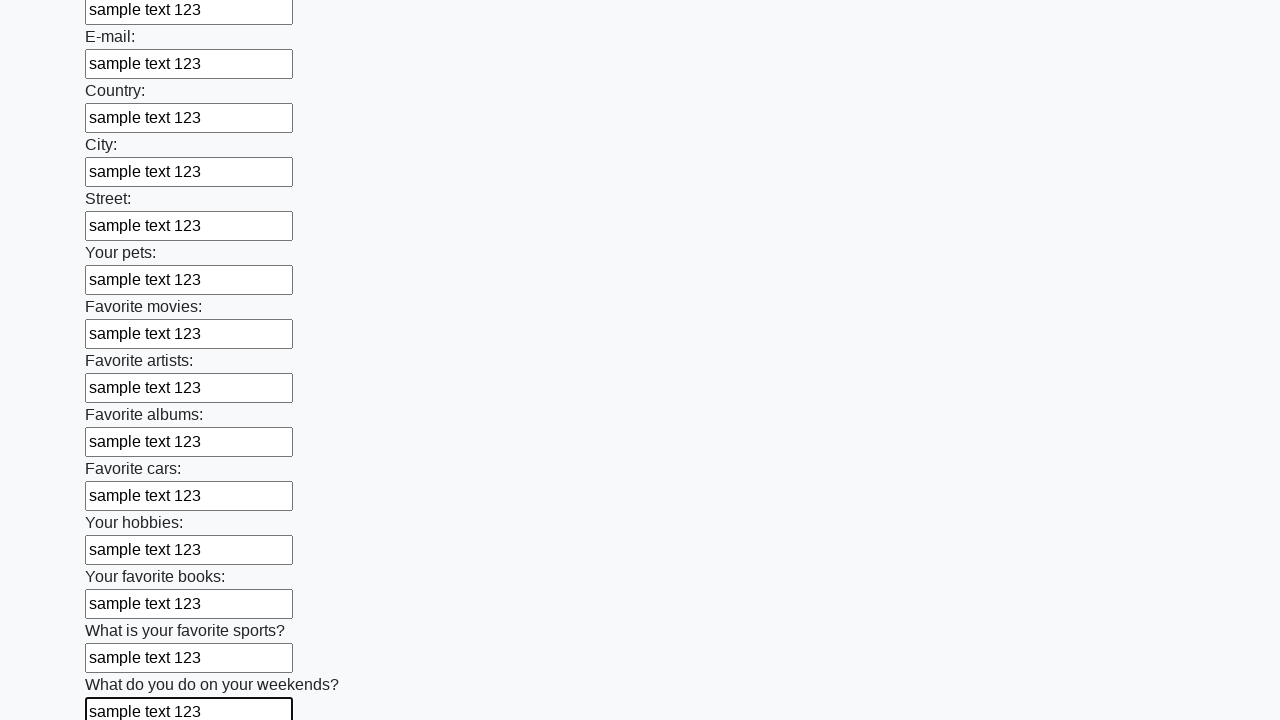

Filled input field with 'sample text 123' on input >> nth=15
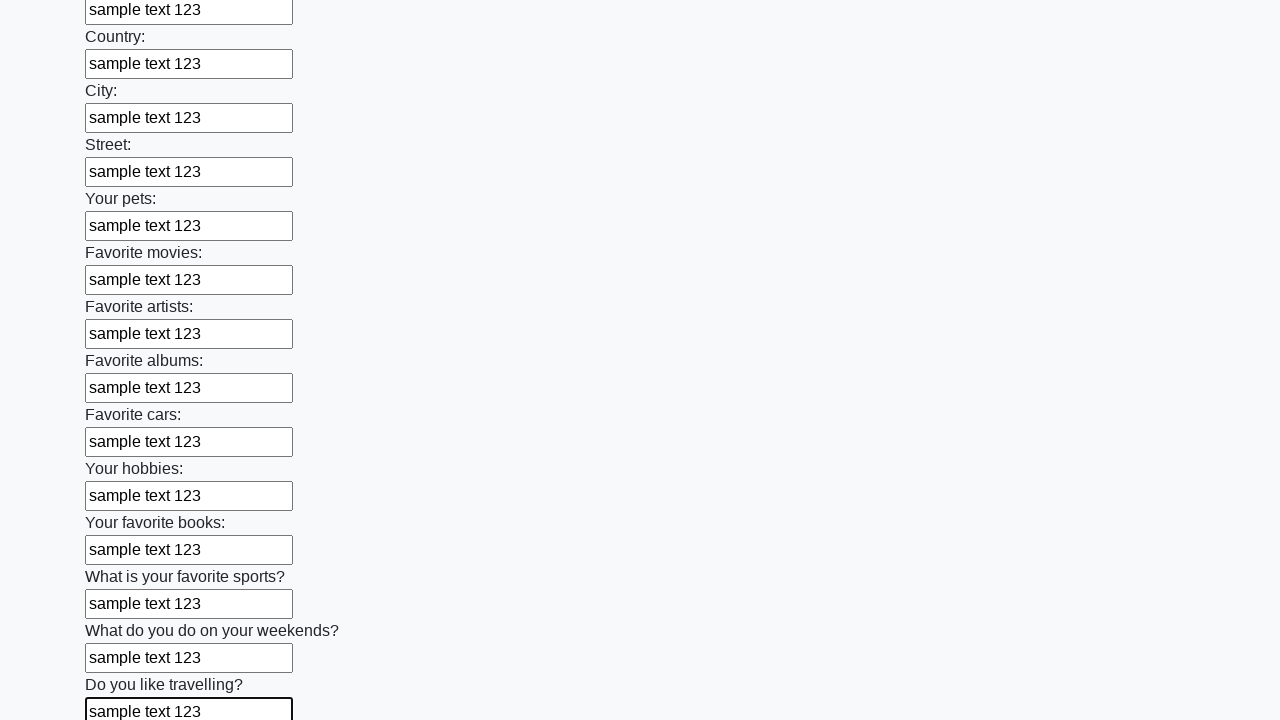

Filled input field with 'sample text 123' on input >> nth=16
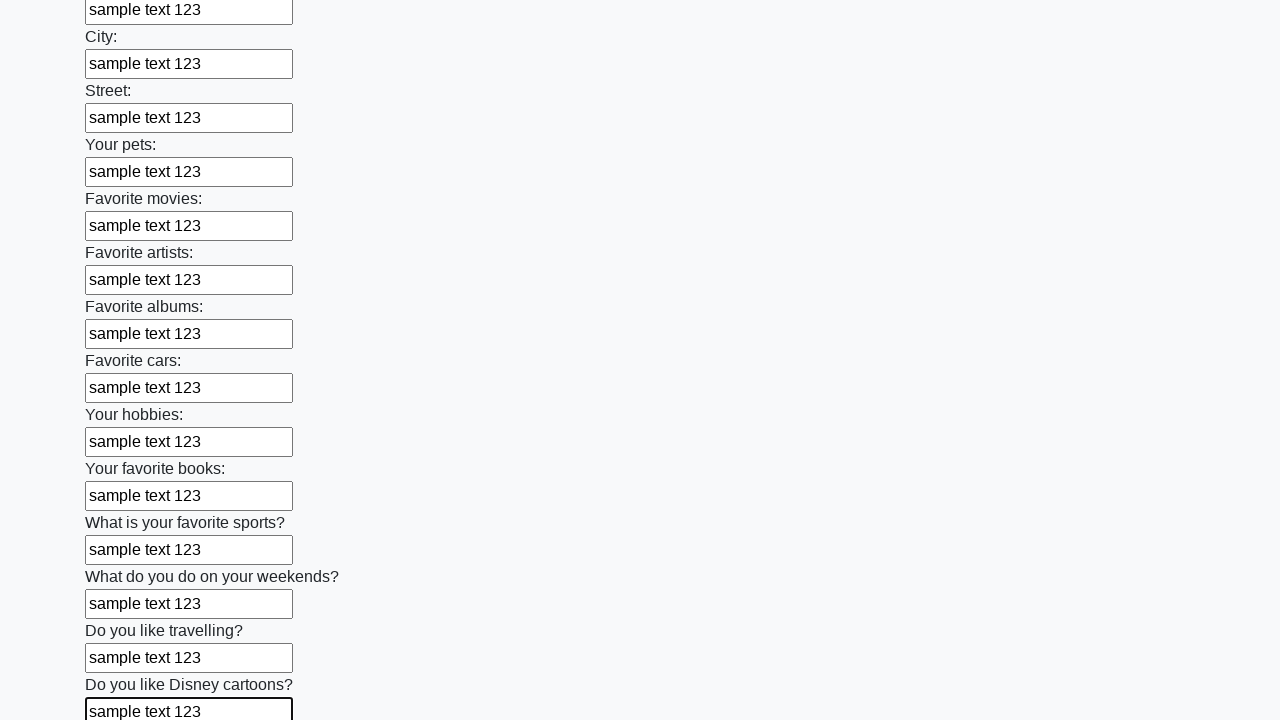

Filled input field with 'sample text 123' on input >> nth=17
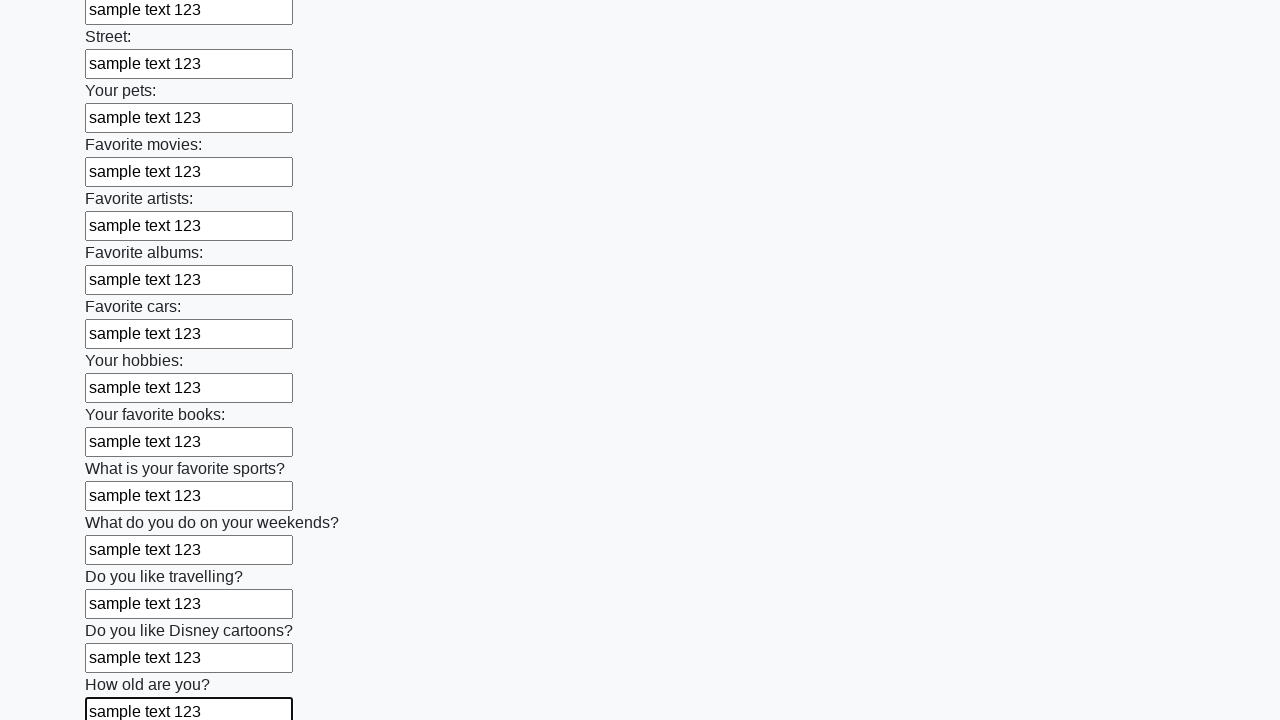

Filled input field with 'sample text 123' on input >> nth=18
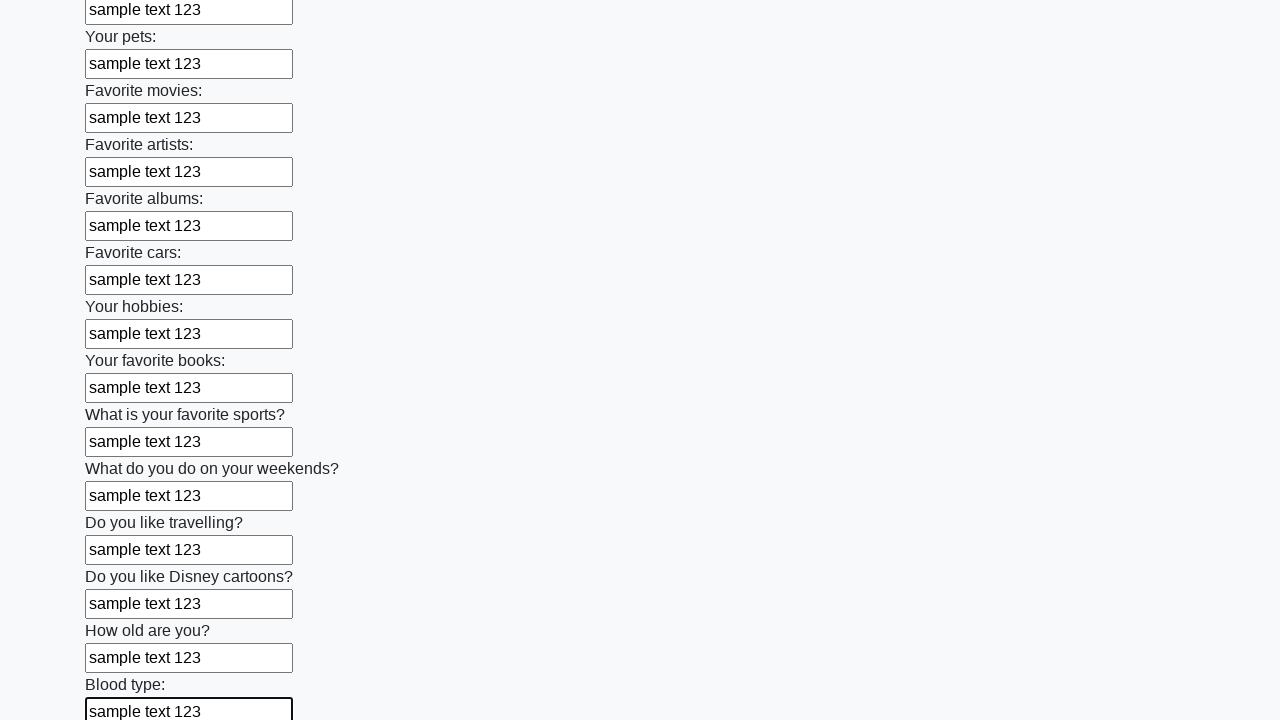

Filled input field with 'sample text 123' on input >> nth=19
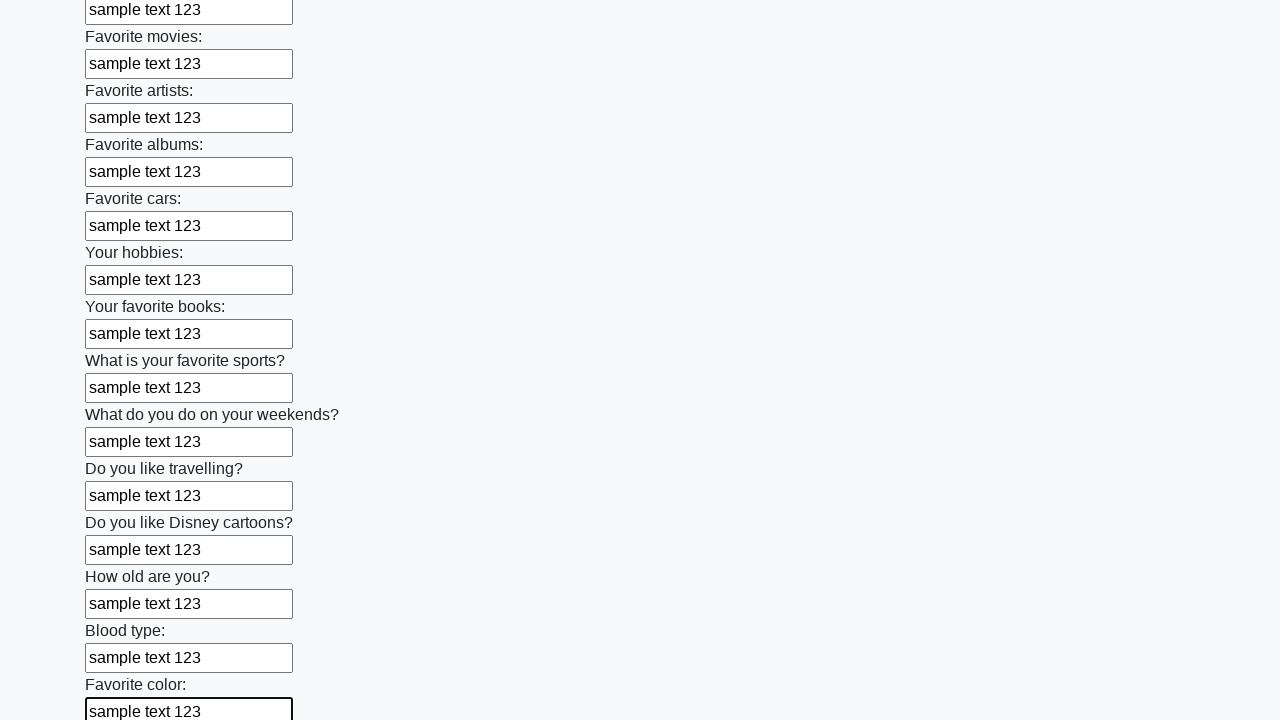

Filled input field with 'sample text 123' on input >> nth=20
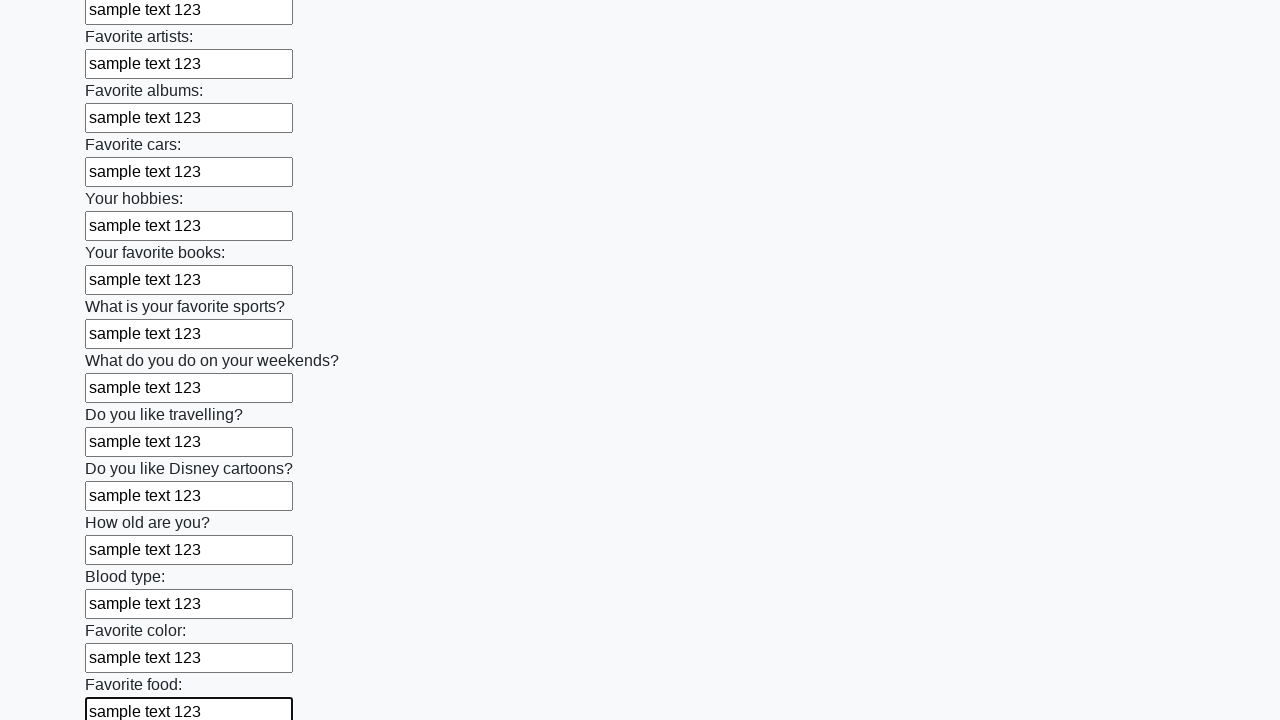

Filled input field with 'sample text 123' on input >> nth=21
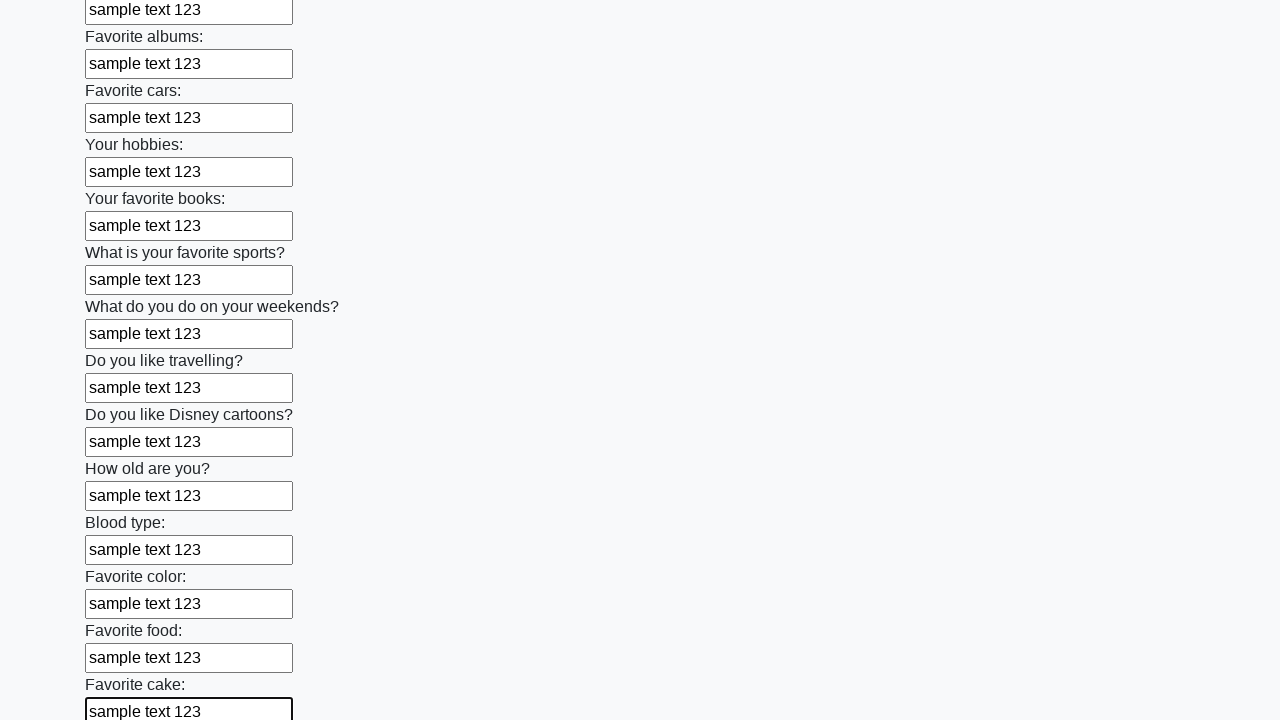

Filled input field with 'sample text 123' on input >> nth=22
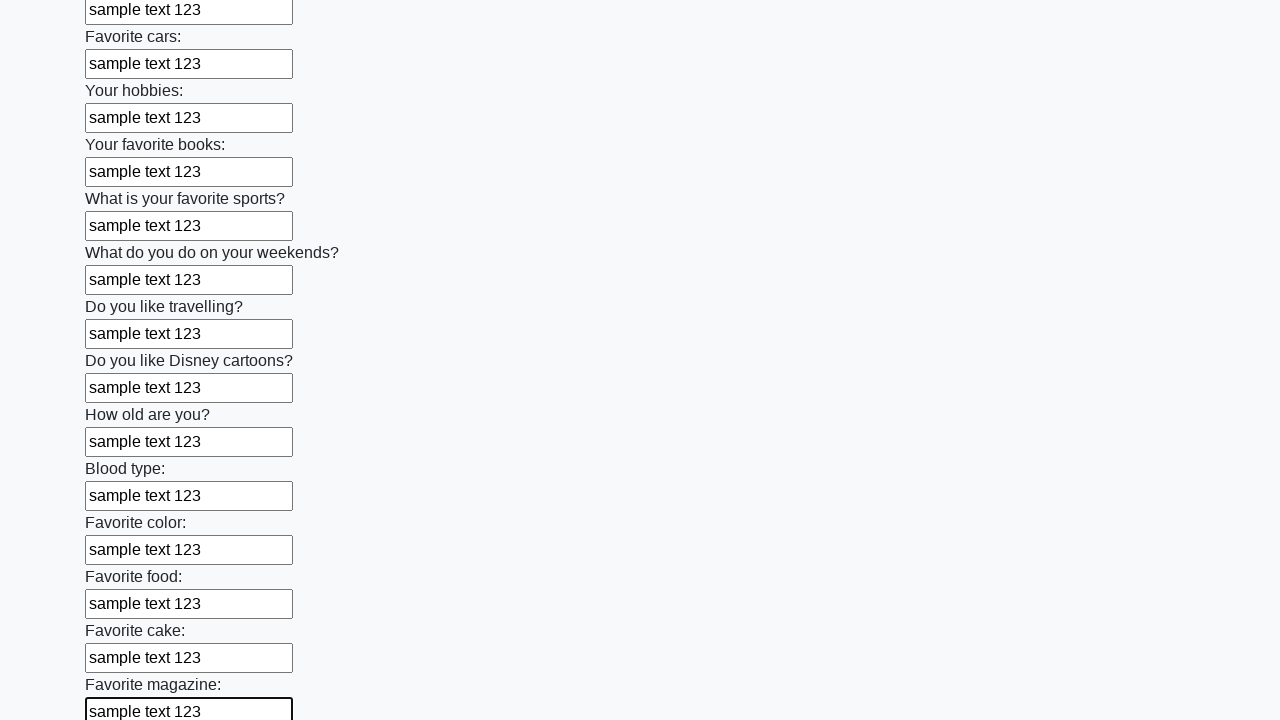

Filled input field with 'sample text 123' on input >> nth=23
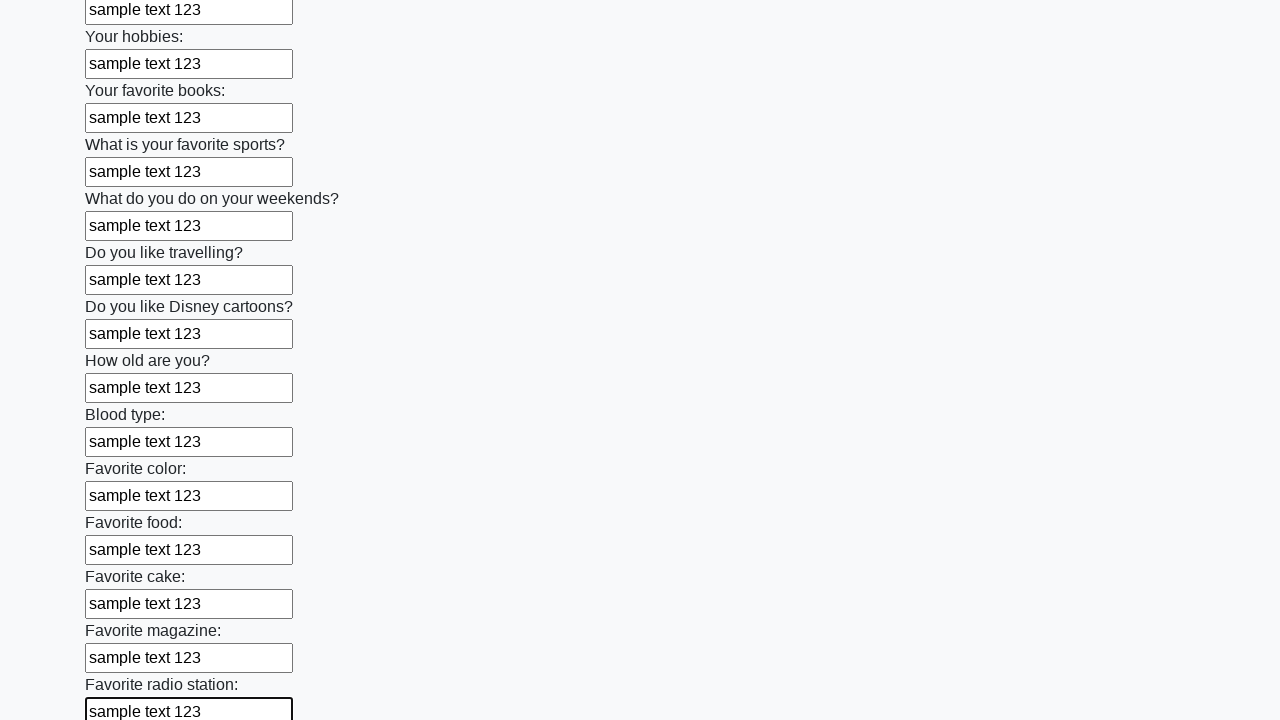

Filled input field with 'sample text 123' on input >> nth=24
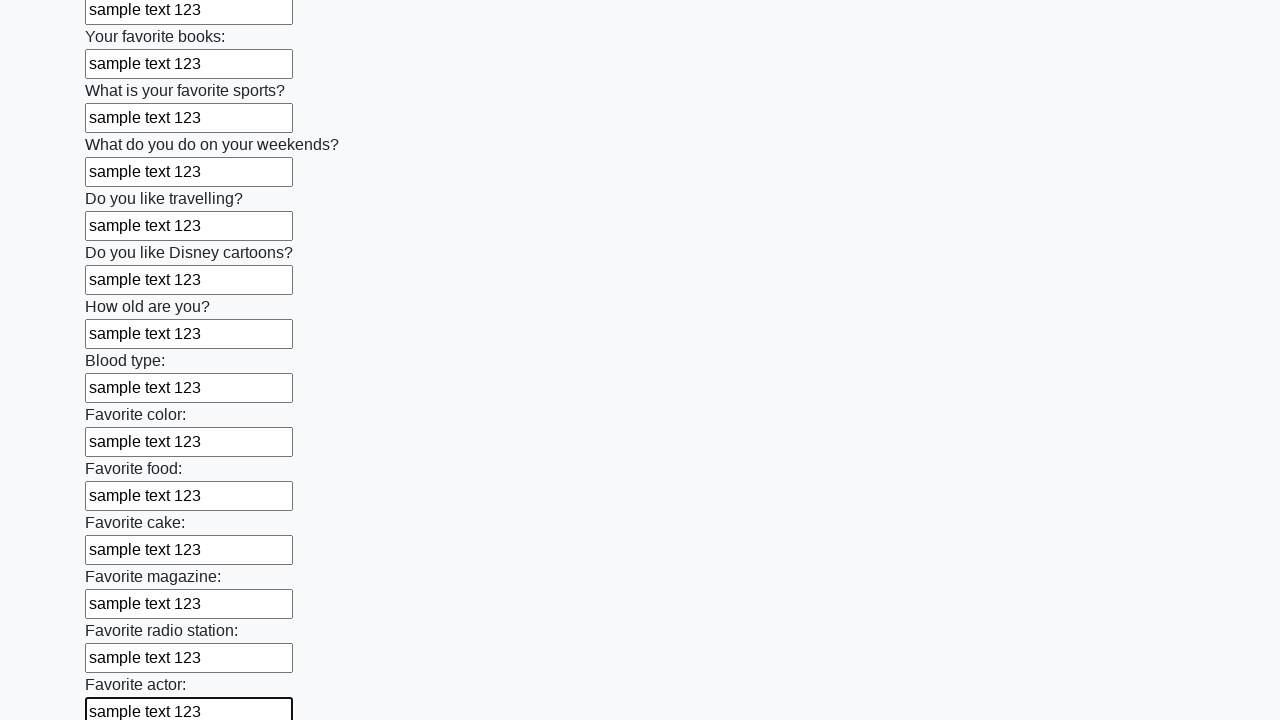

Filled input field with 'sample text 123' on input >> nth=25
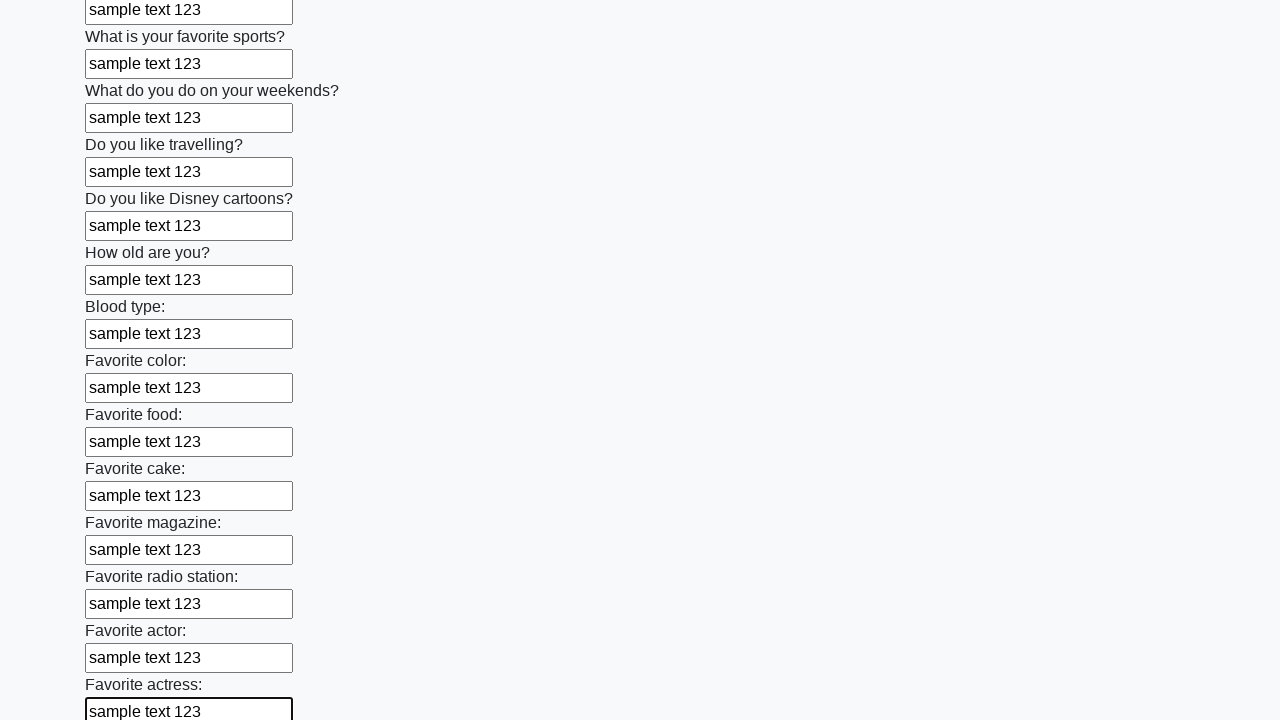

Filled input field with 'sample text 123' on input >> nth=26
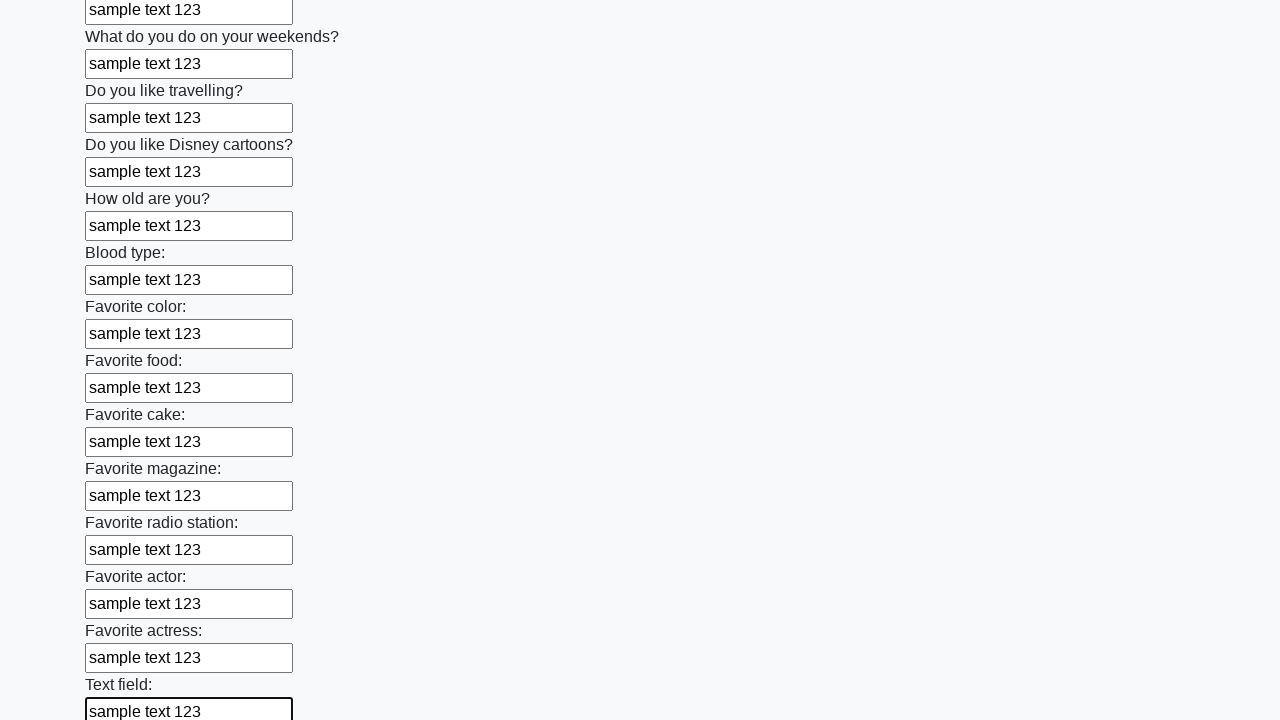

Filled input field with 'sample text 123' on input >> nth=27
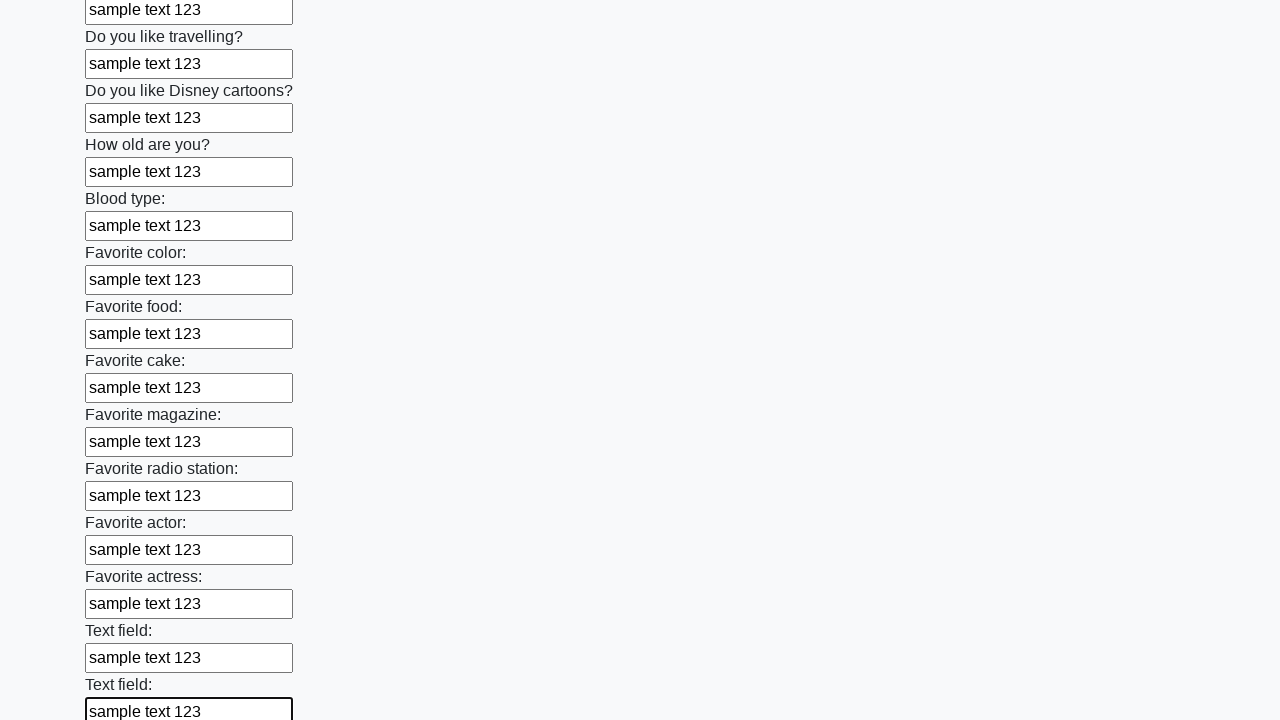

Filled input field with 'sample text 123' on input >> nth=28
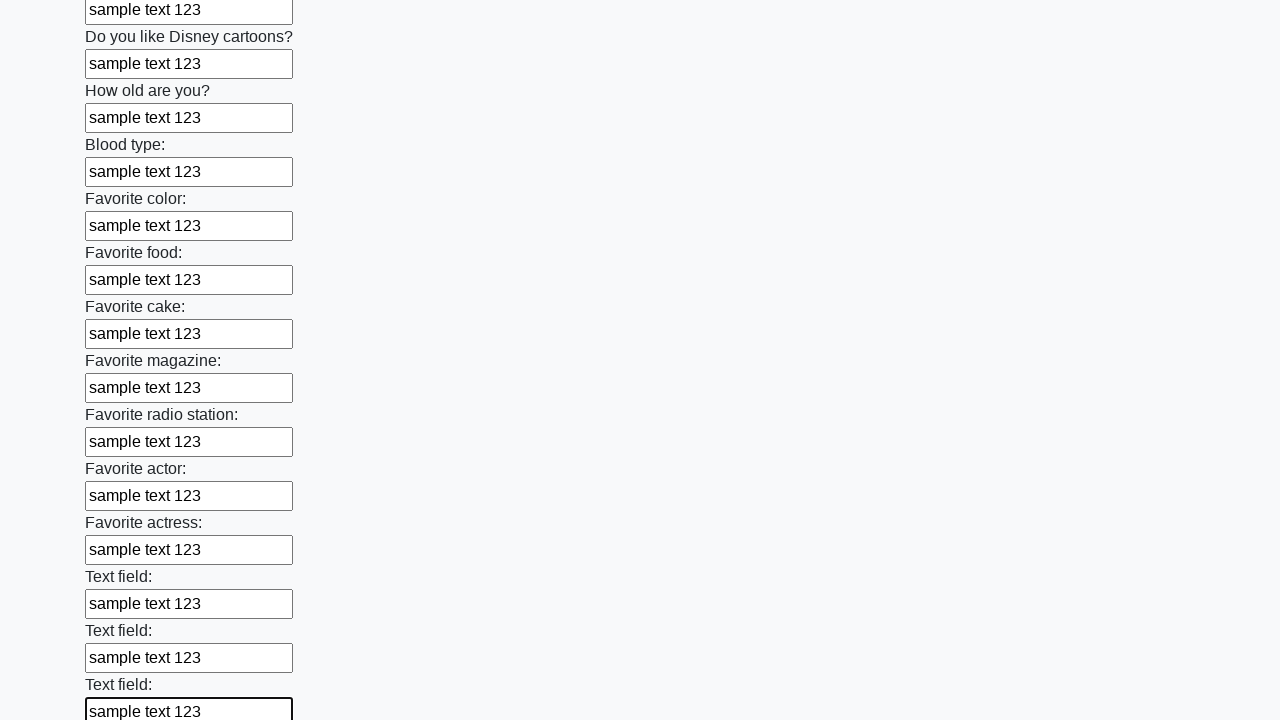

Filled input field with 'sample text 123' on input >> nth=29
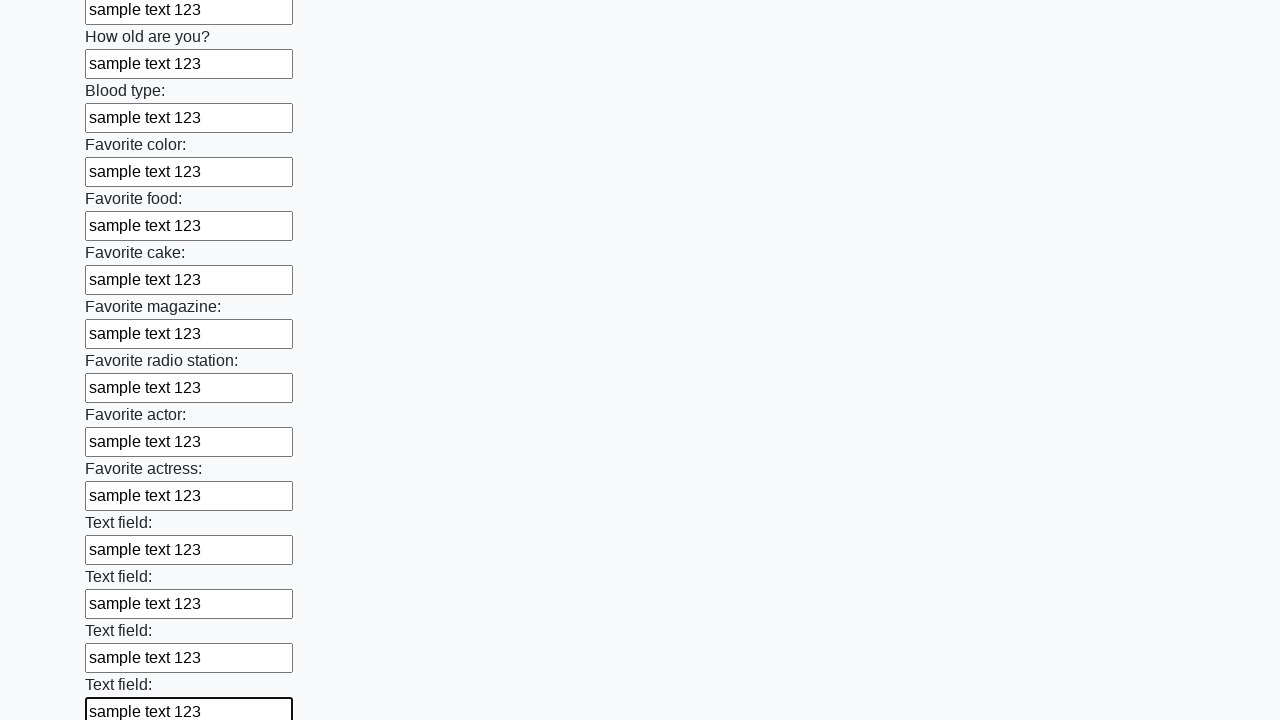

Filled input field with 'sample text 123' on input >> nth=30
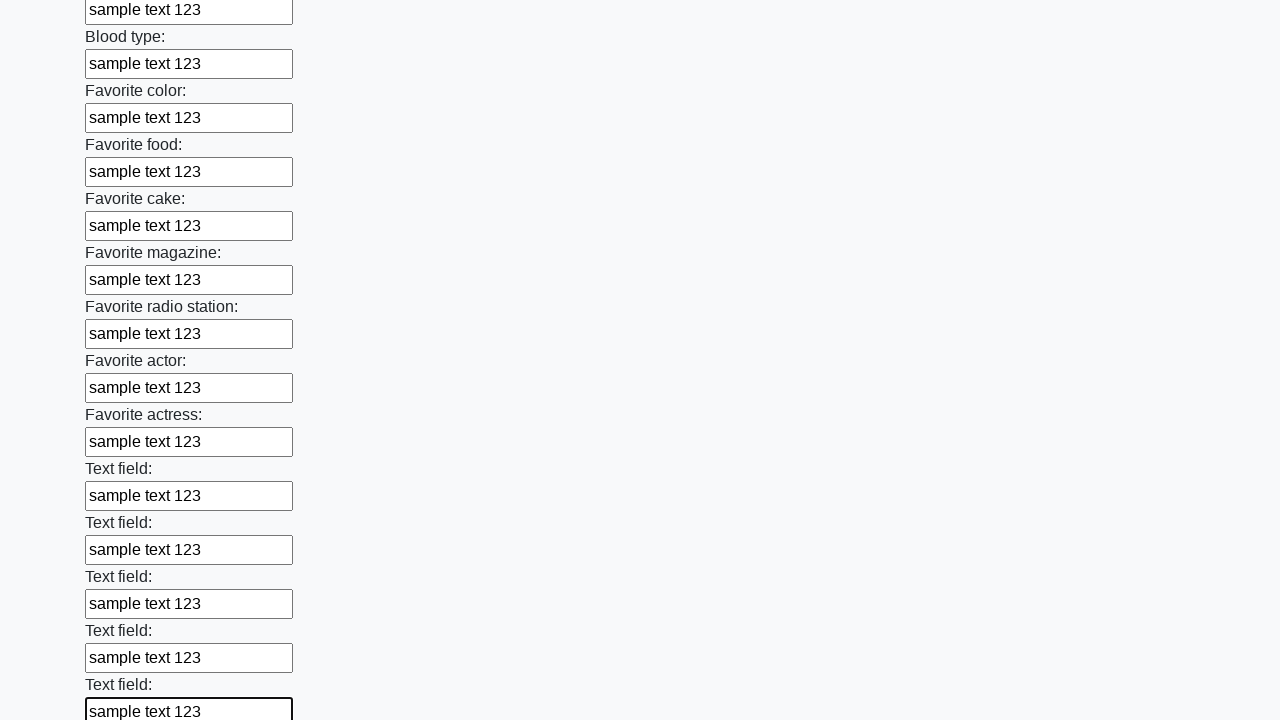

Filled input field with 'sample text 123' on input >> nth=31
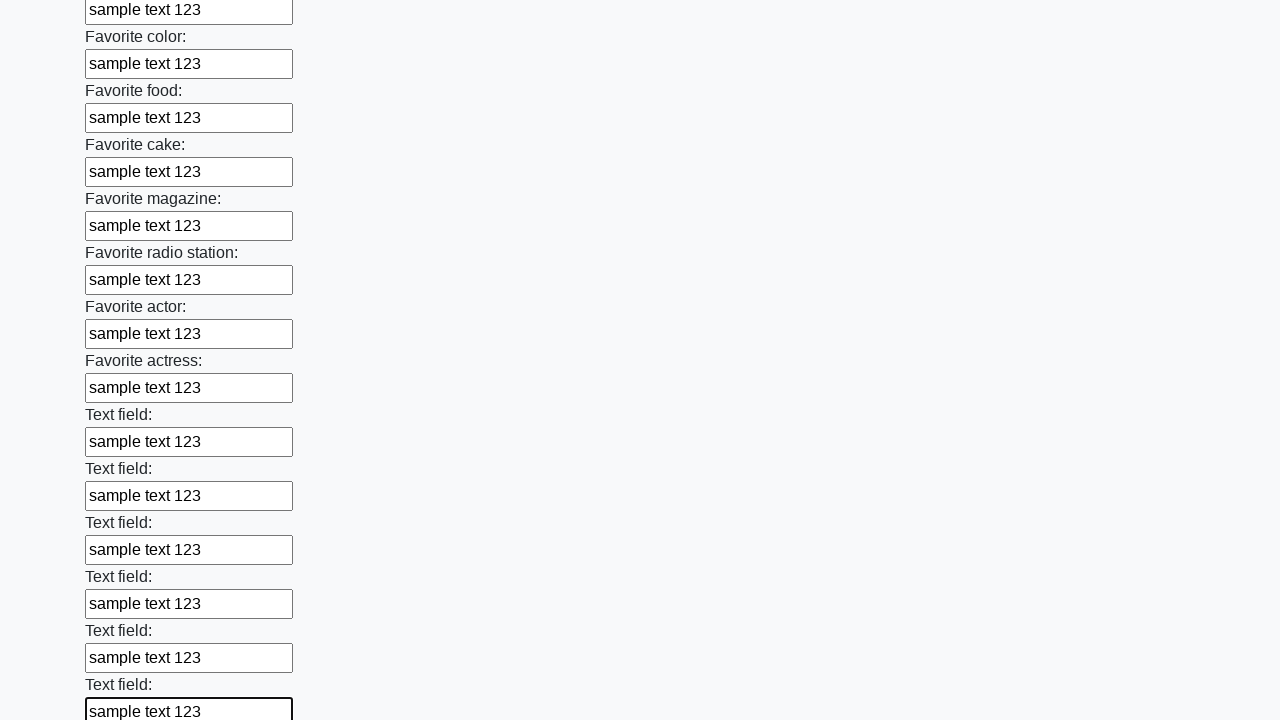

Filled input field with 'sample text 123' on input >> nth=32
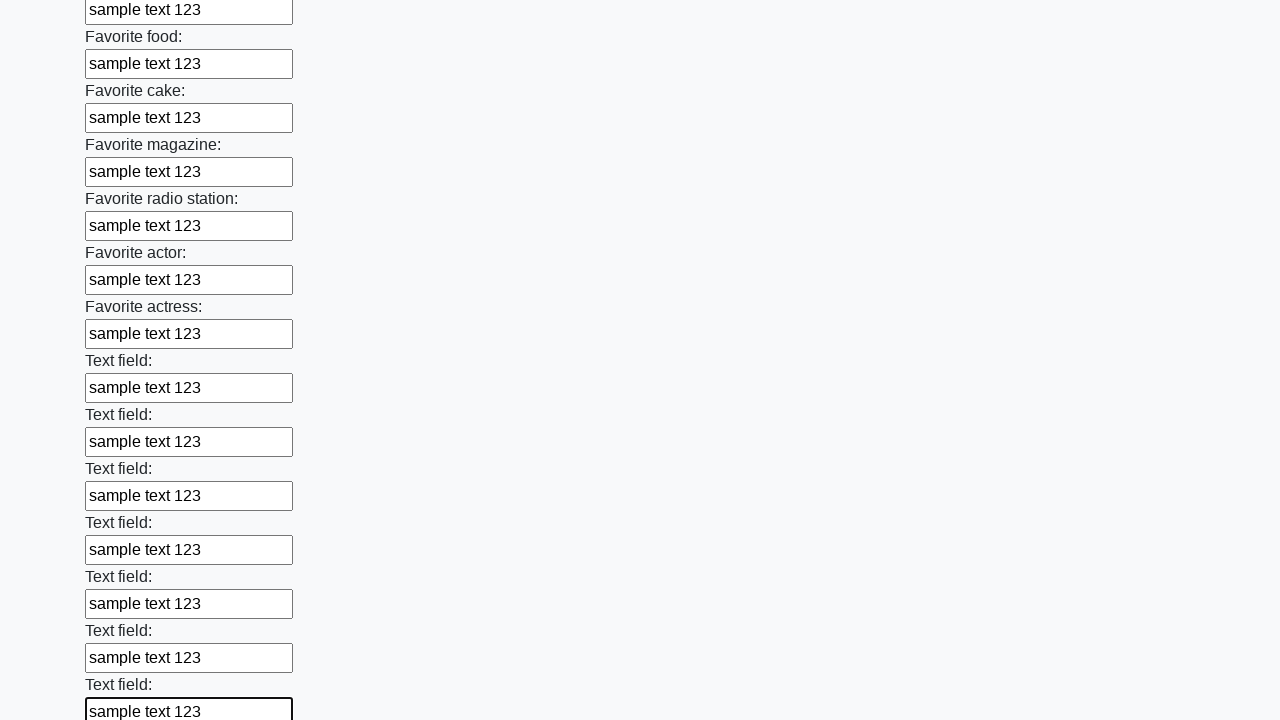

Filled input field with 'sample text 123' on input >> nth=33
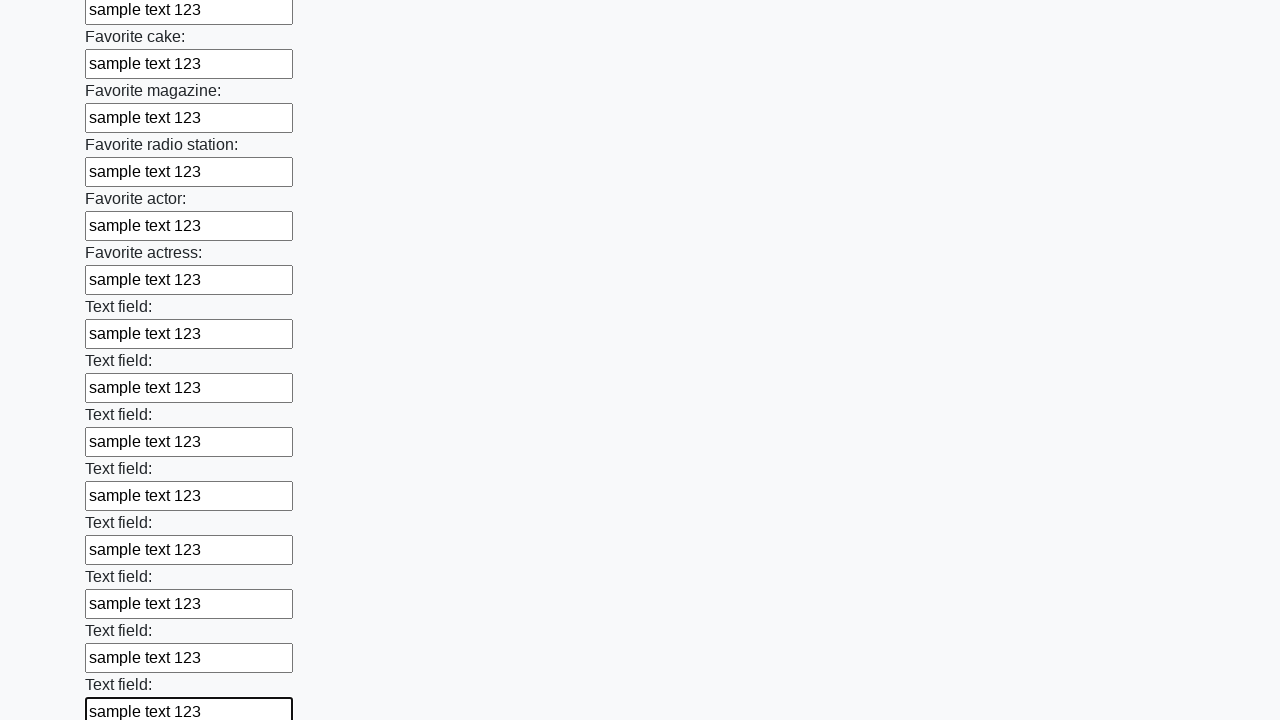

Filled input field with 'sample text 123' on input >> nth=34
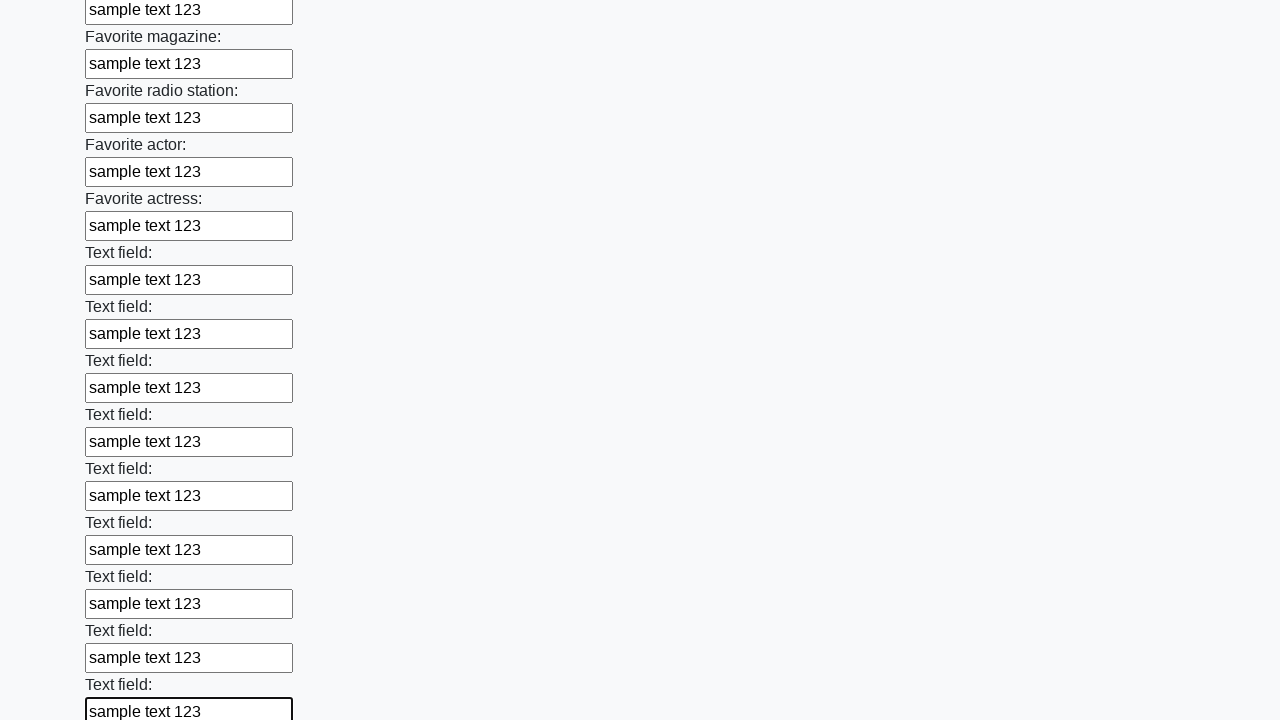

Filled input field with 'sample text 123' on input >> nth=35
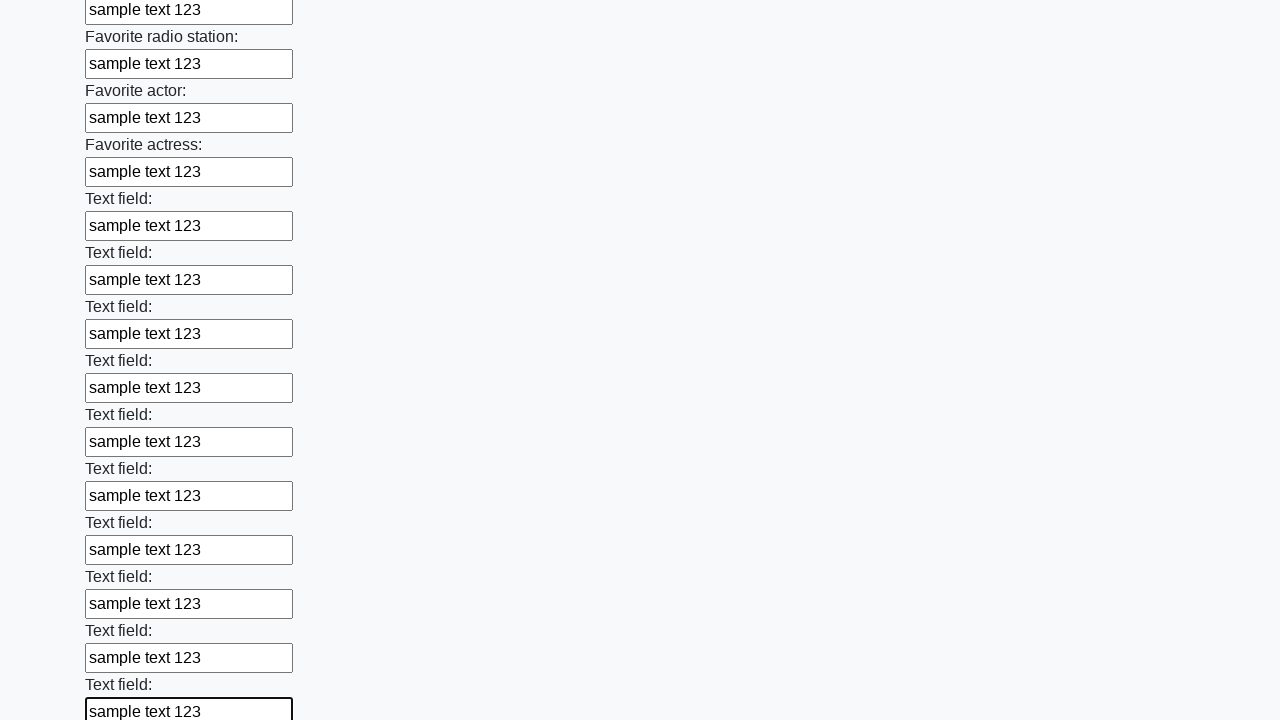

Filled input field with 'sample text 123' on input >> nth=36
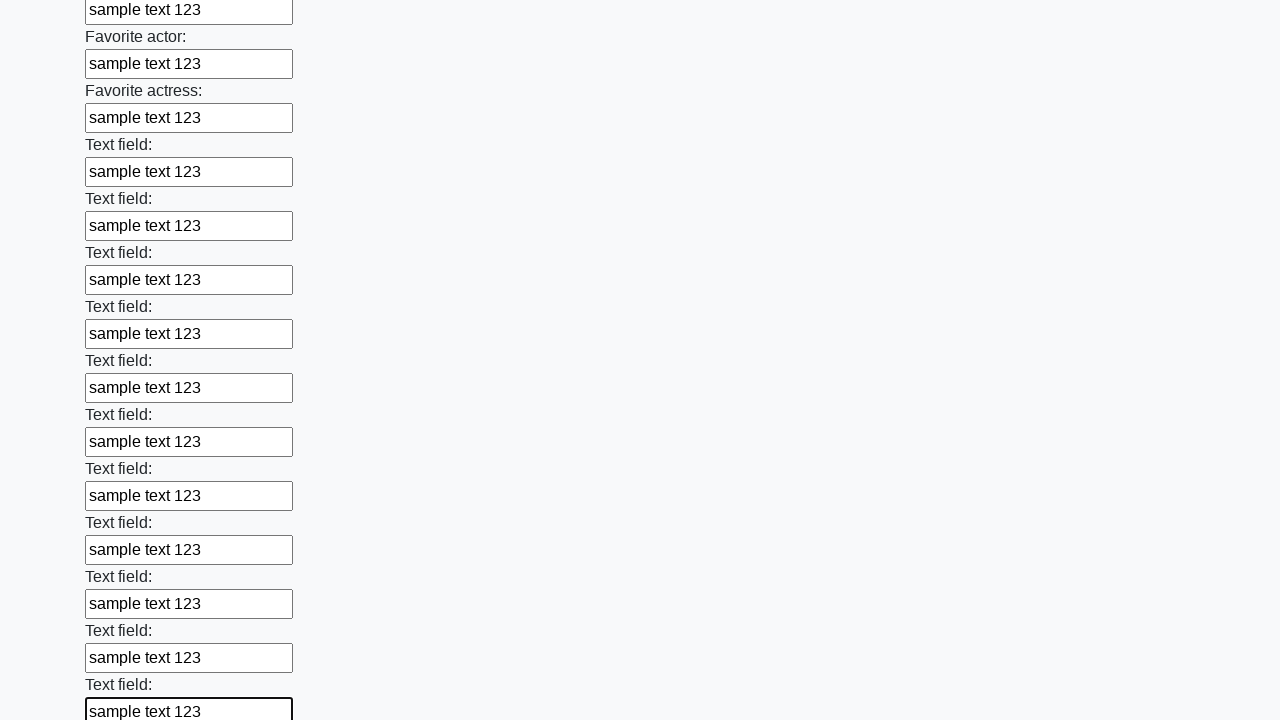

Filled input field with 'sample text 123' on input >> nth=37
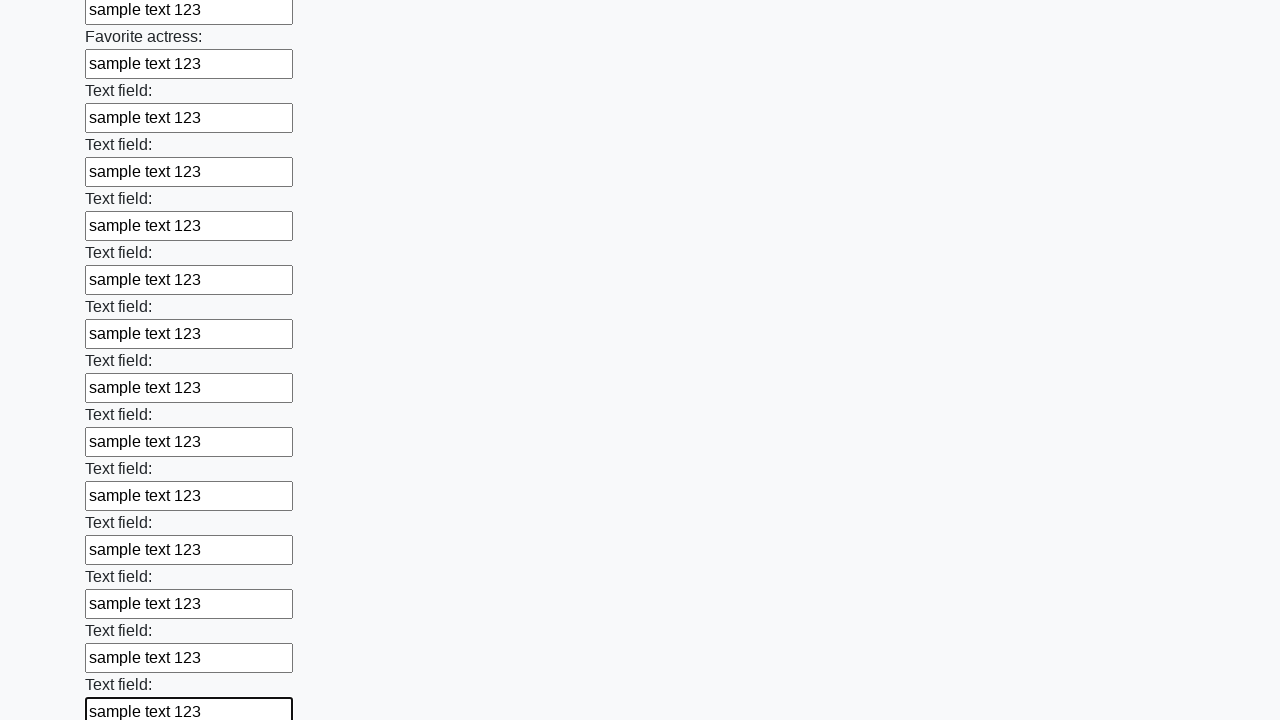

Filled input field with 'sample text 123' on input >> nth=38
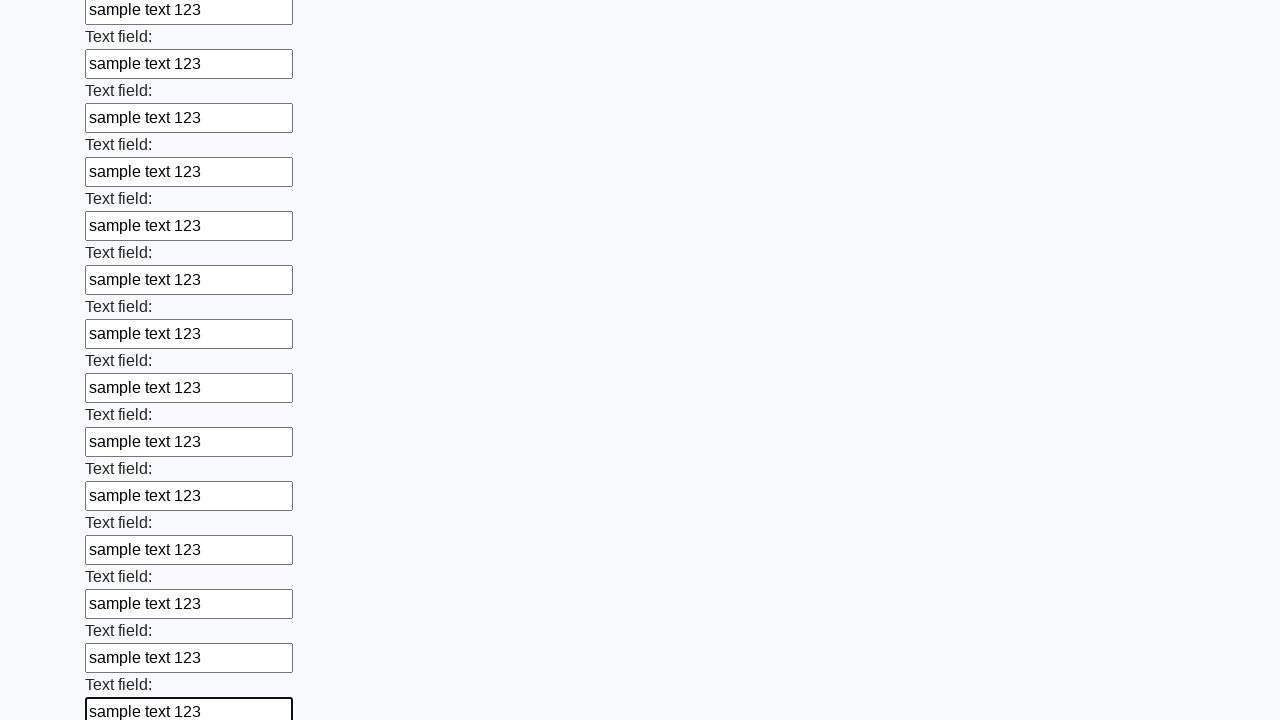

Filled input field with 'sample text 123' on input >> nth=39
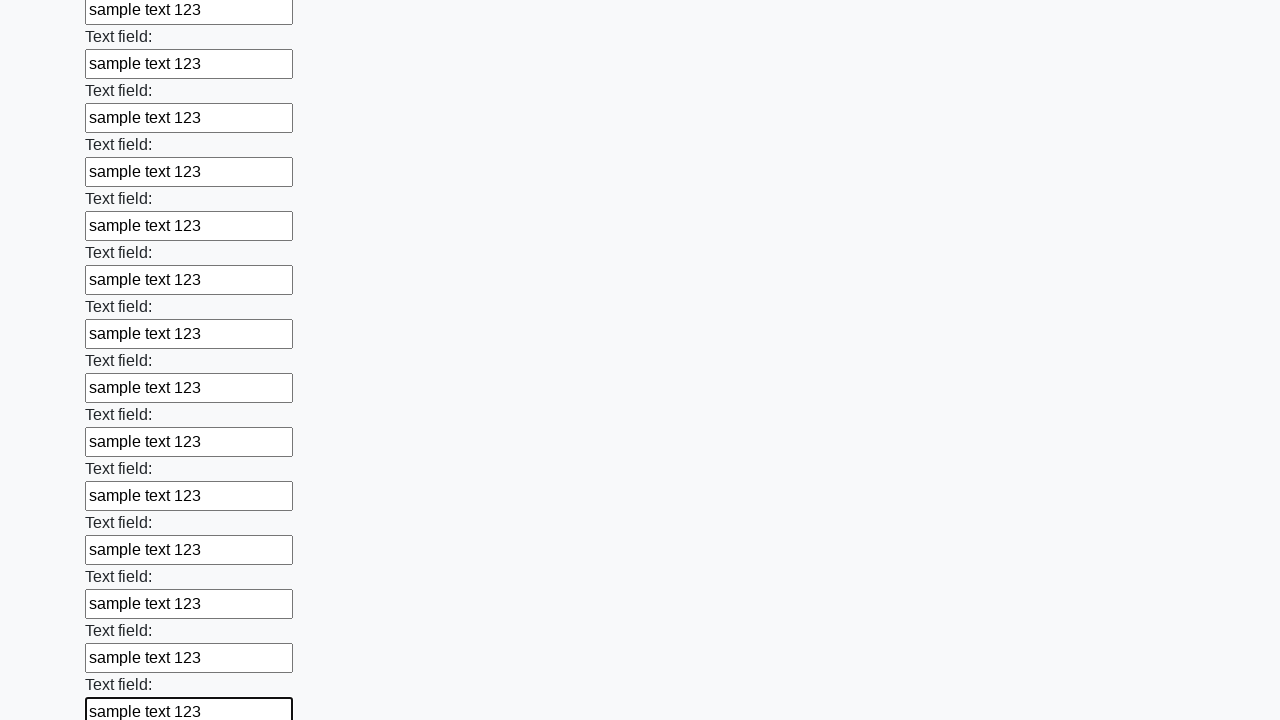

Filled input field with 'sample text 123' on input >> nth=40
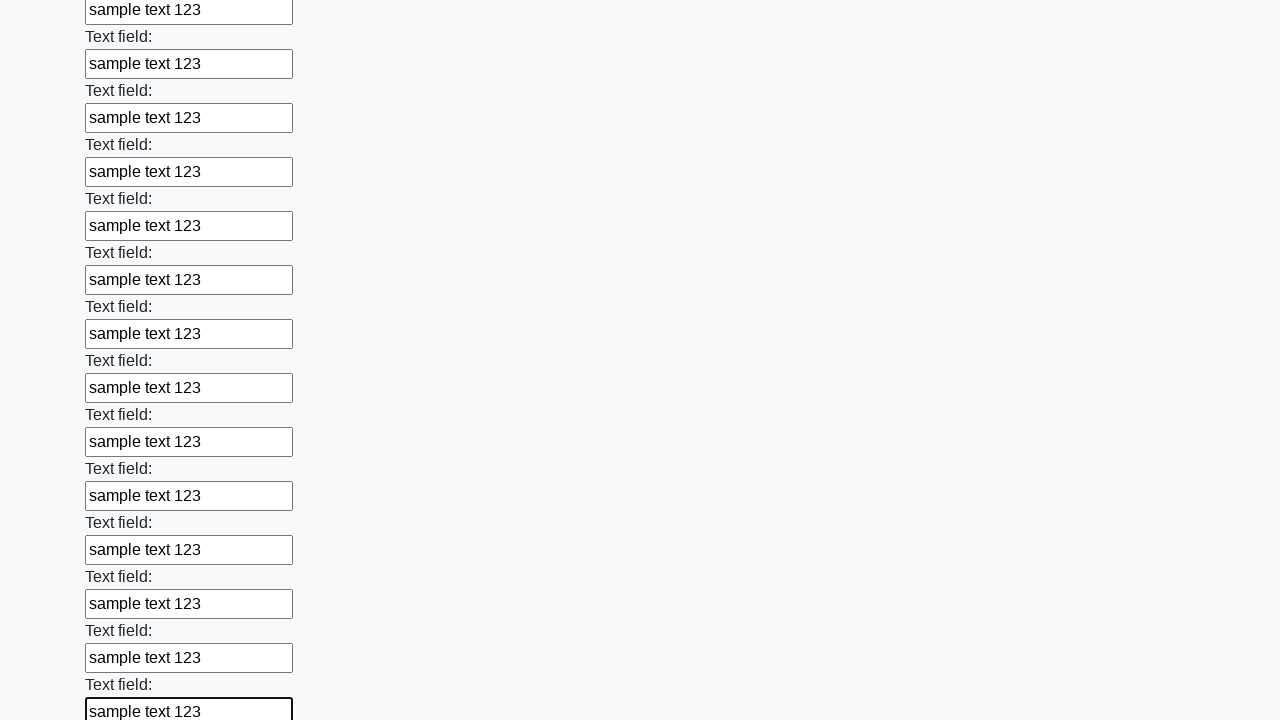

Filled input field with 'sample text 123' on input >> nth=41
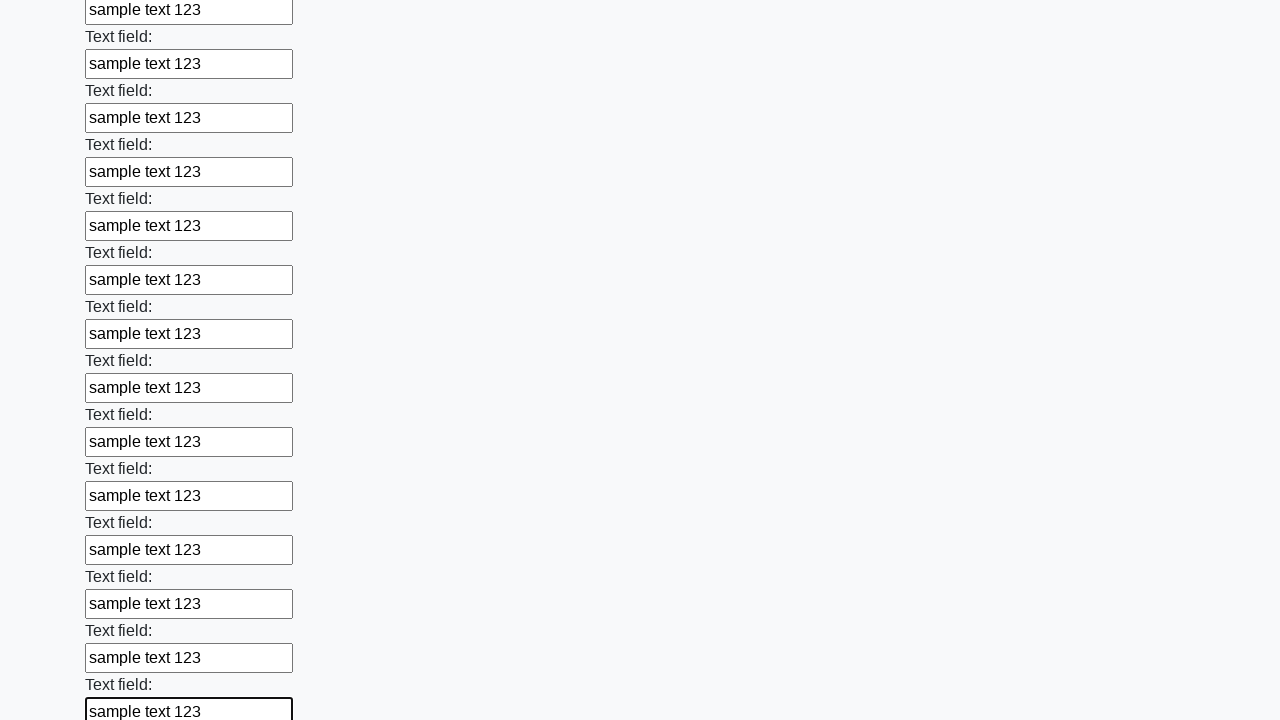

Filled input field with 'sample text 123' on input >> nth=42
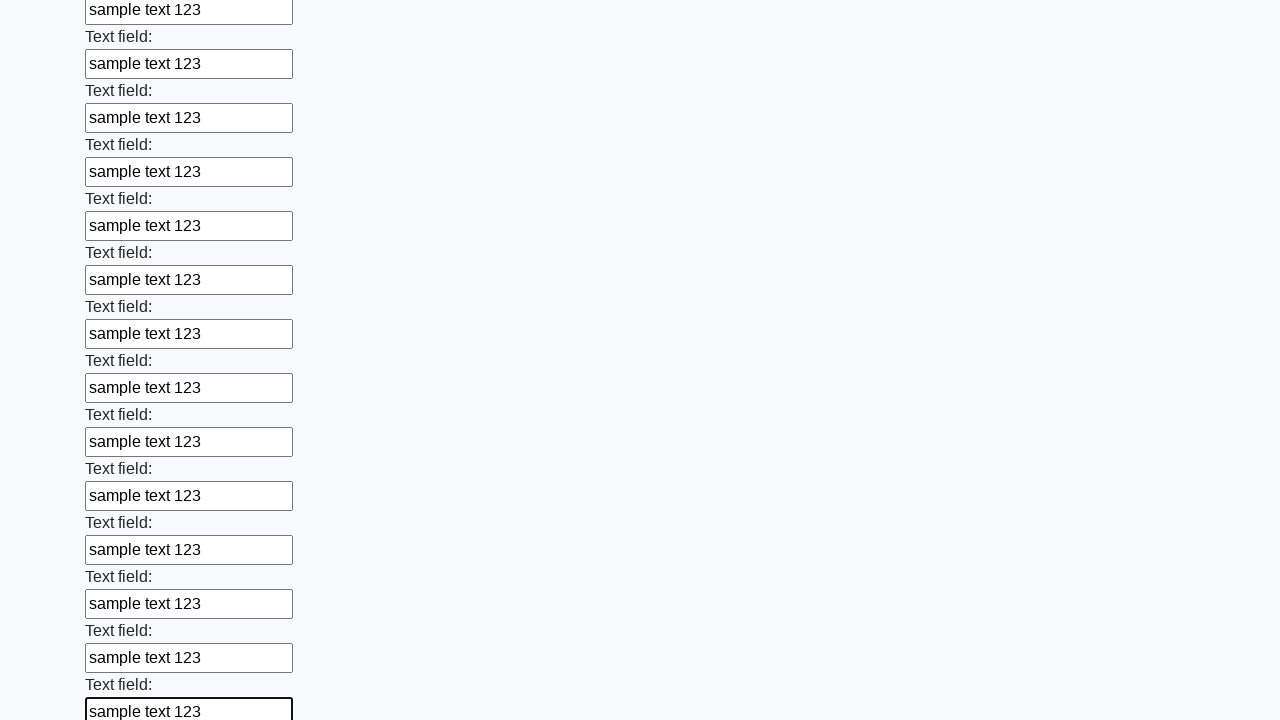

Filled input field with 'sample text 123' on input >> nth=43
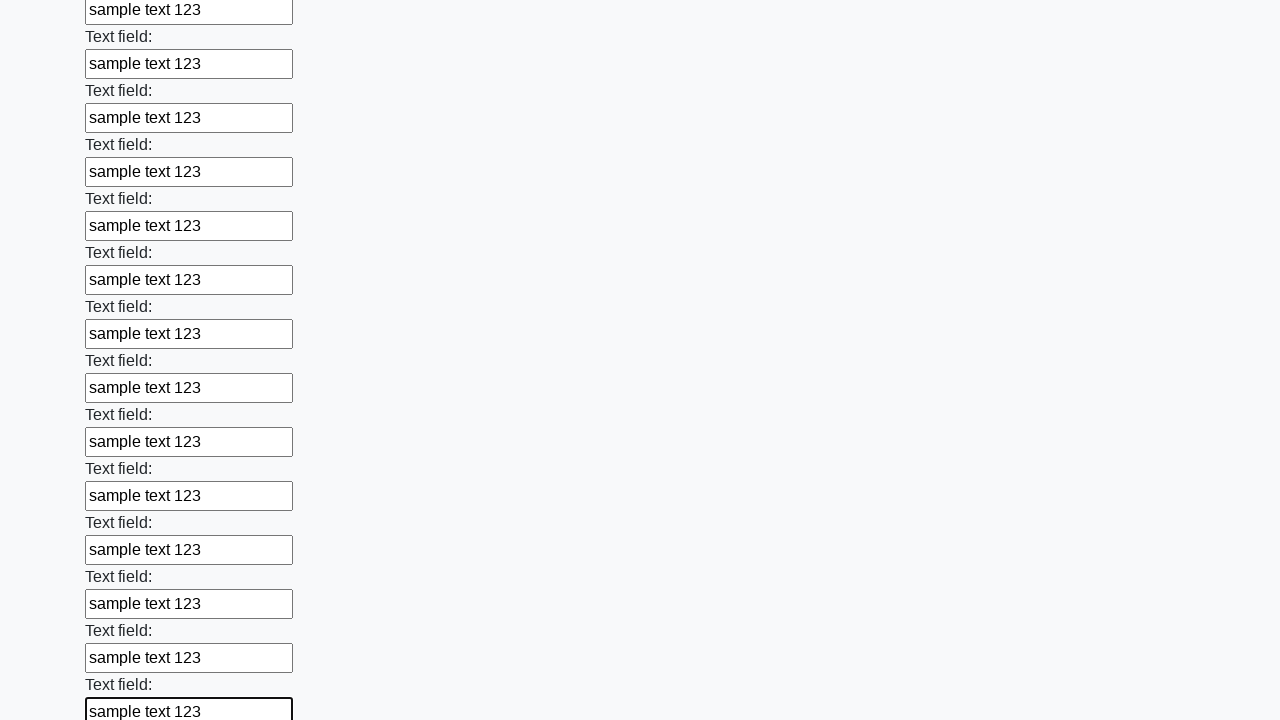

Filled input field with 'sample text 123' on input >> nth=44
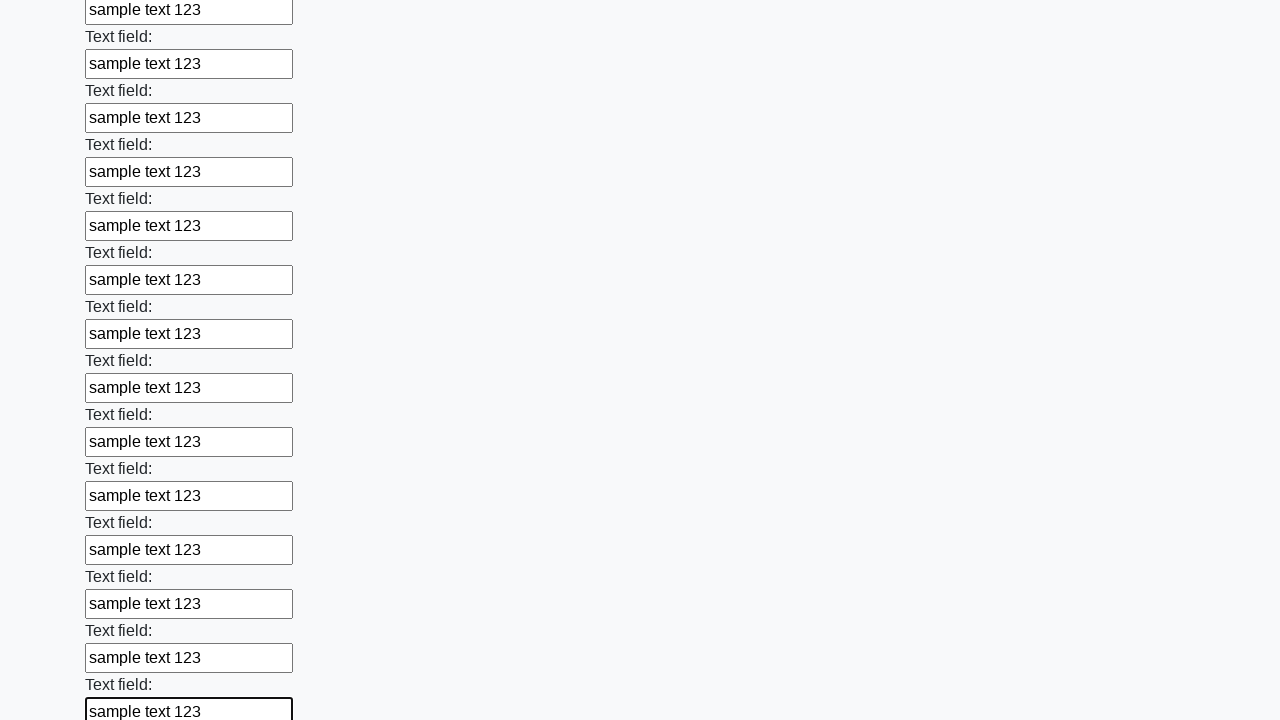

Filled input field with 'sample text 123' on input >> nth=45
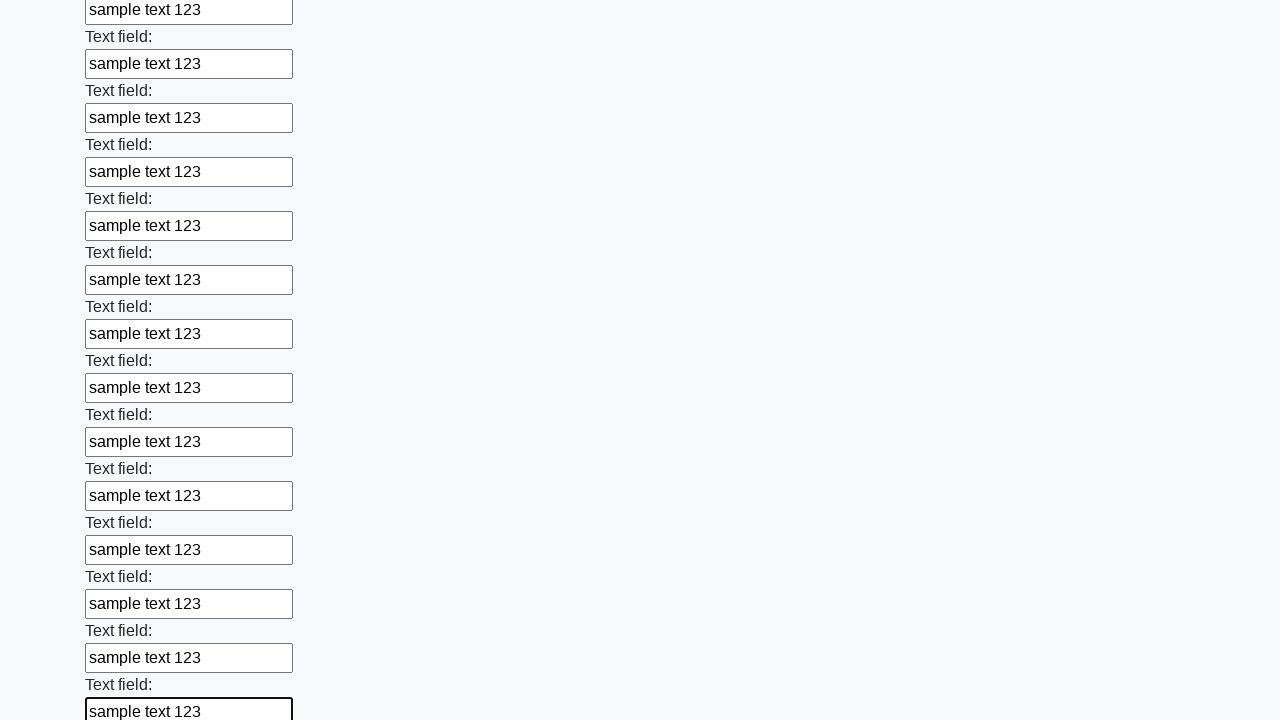

Filled input field with 'sample text 123' on input >> nth=46
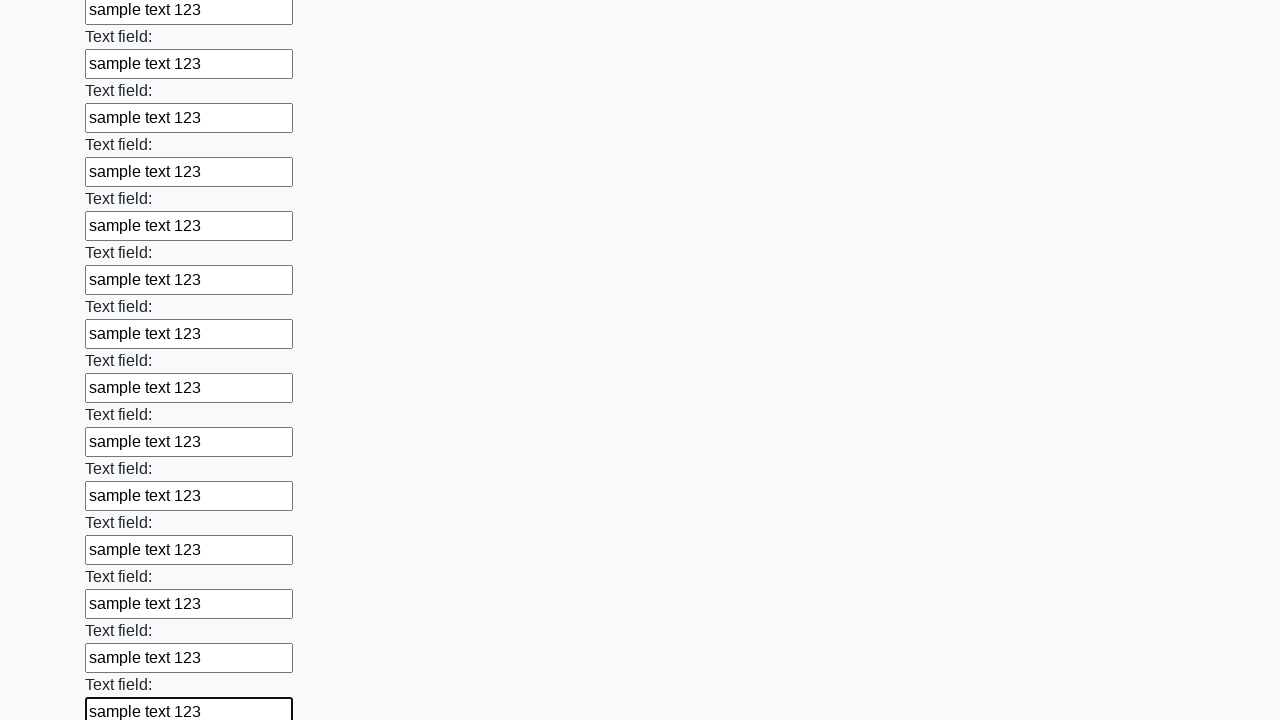

Filled input field with 'sample text 123' on input >> nth=47
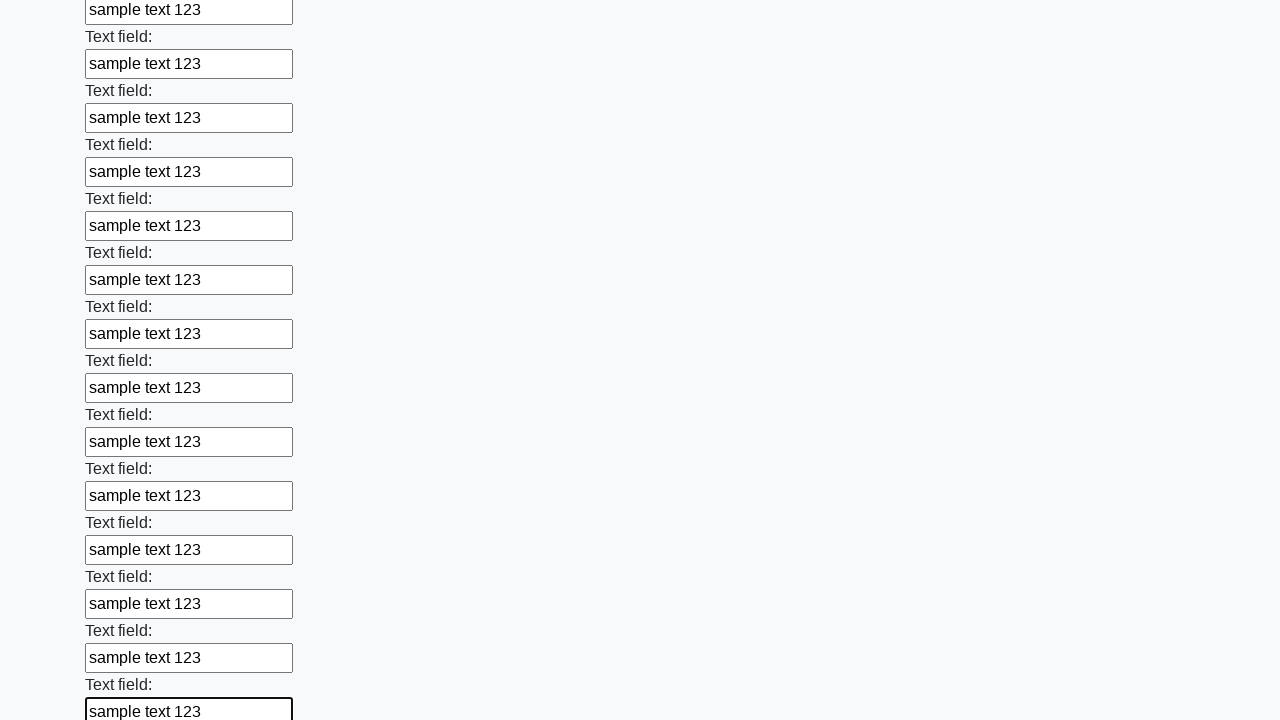

Filled input field with 'sample text 123' on input >> nth=48
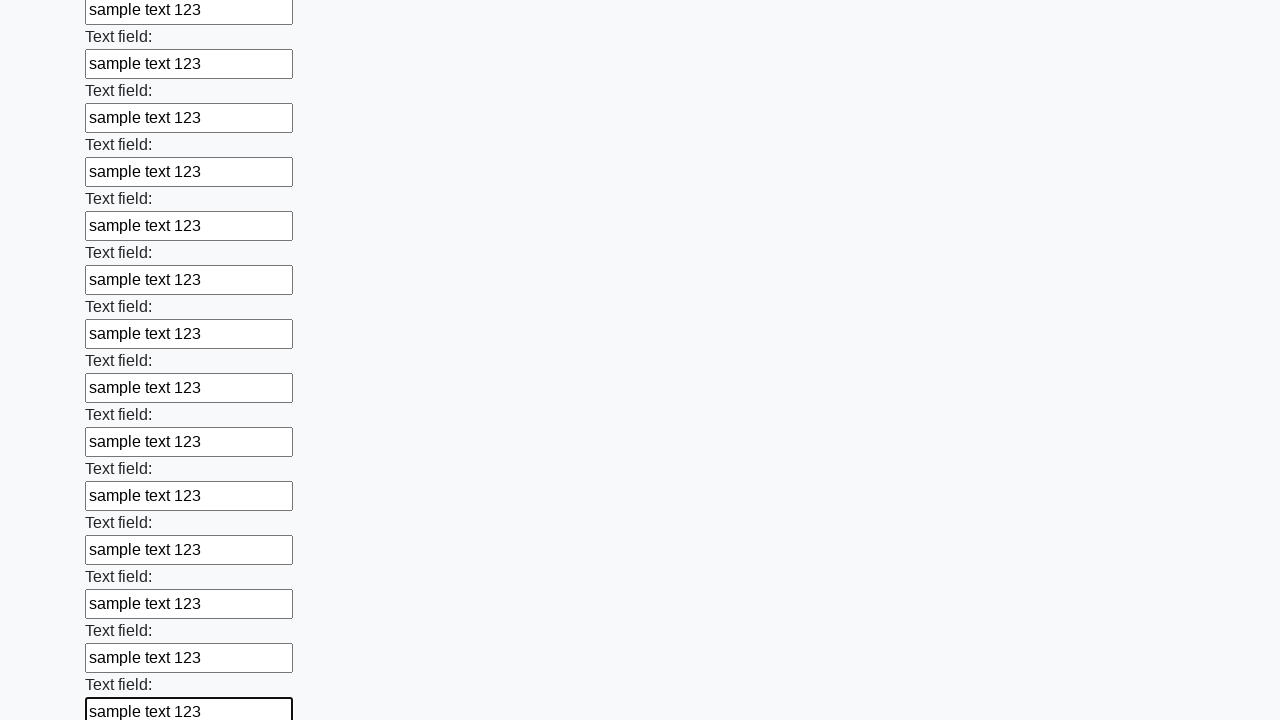

Filled input field with 'sample text 123' on input >> nth=49
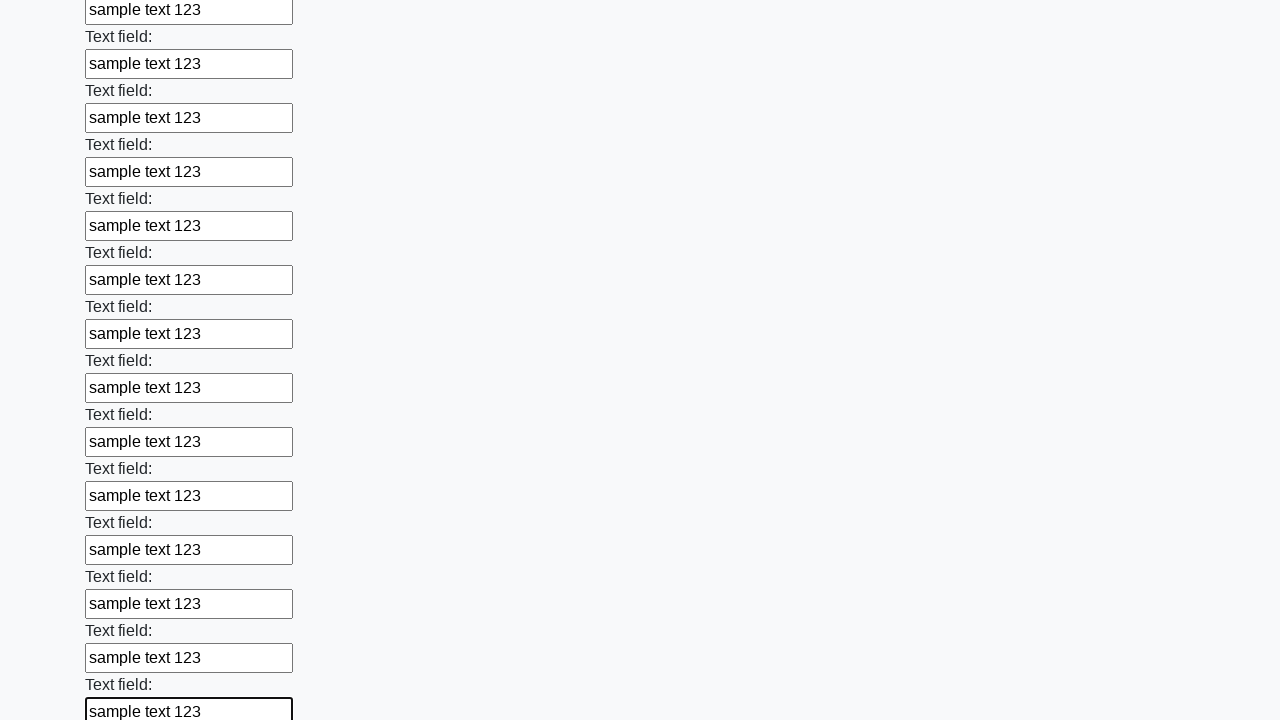

Filled input field with 'sample text 123' on input >> nth=50
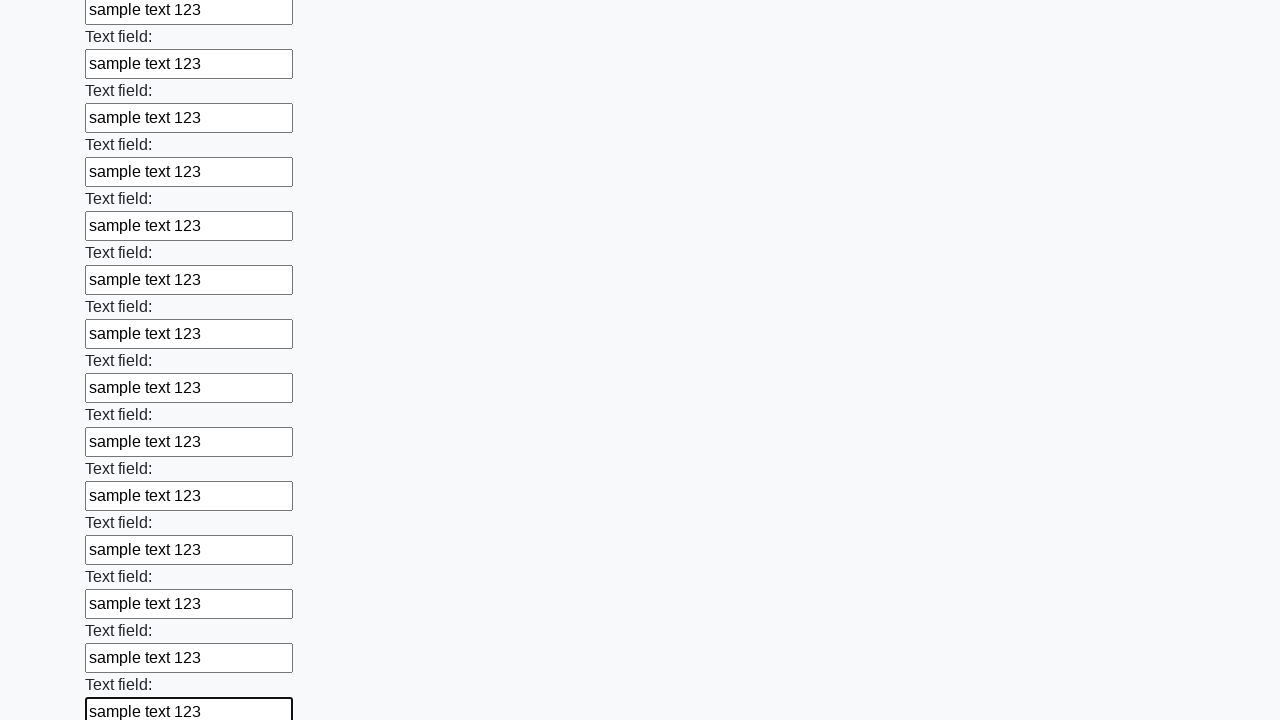

Filled input field with 'sample text 123' on input >> nth=51
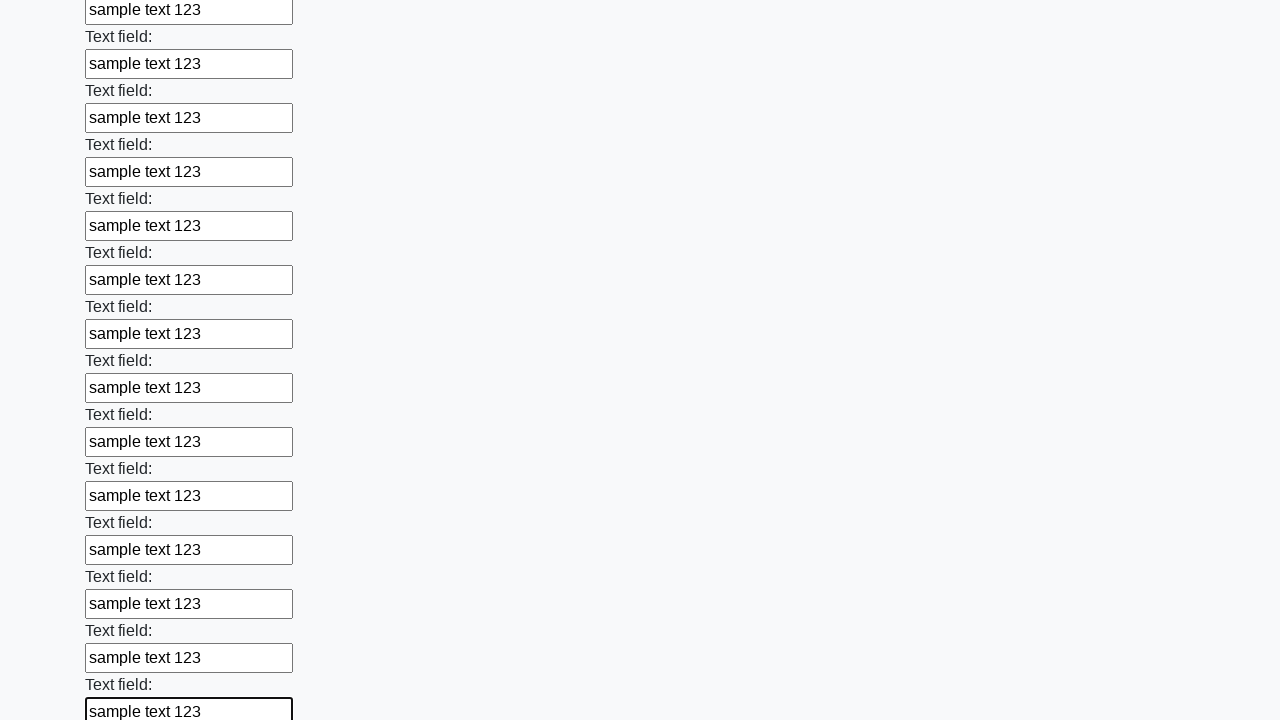

Filled input field with 'sample text 123' on input >> nth=52
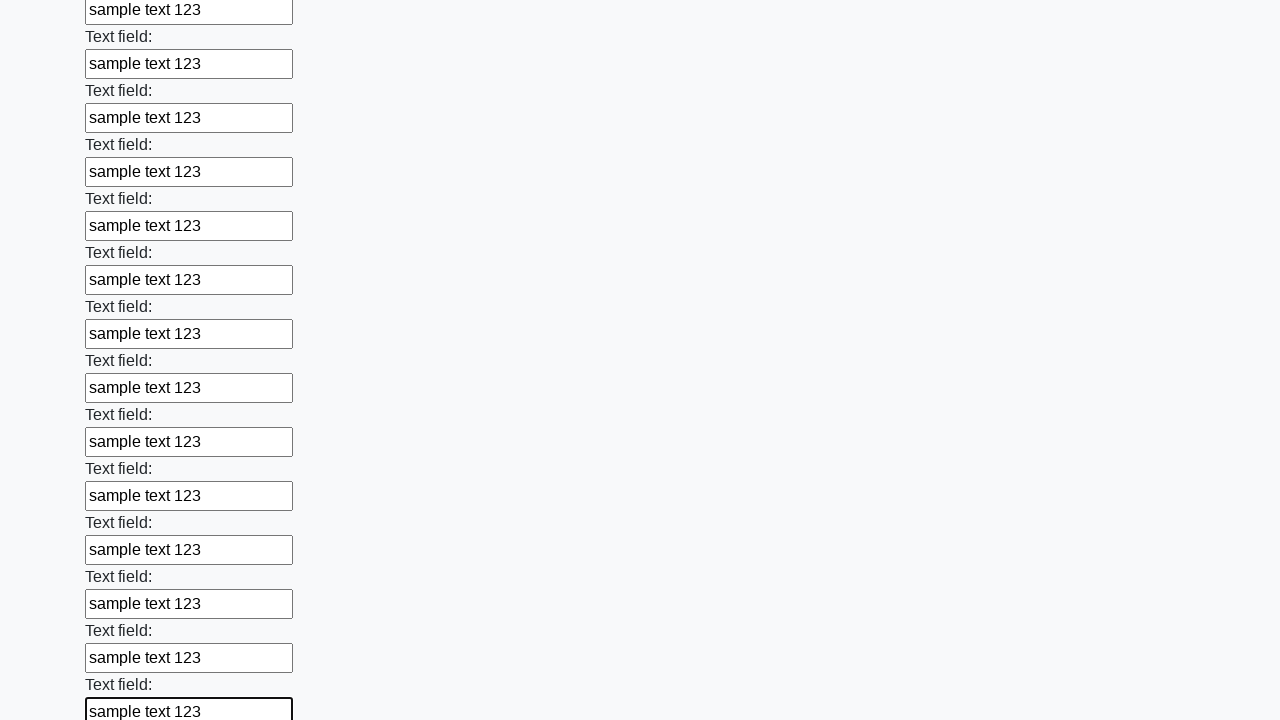

Filled input field with 'sample text 123' on input >> nth=53
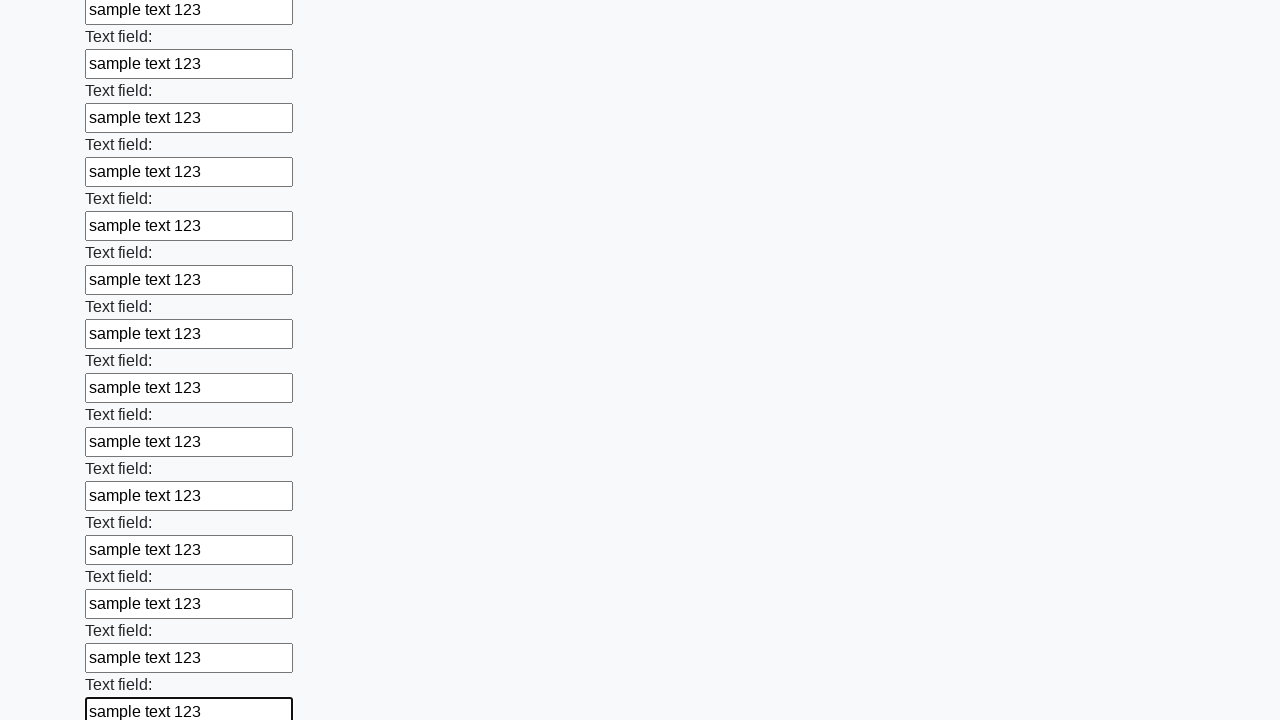

Filled input field with 'sample text 123' on input >> nth=54
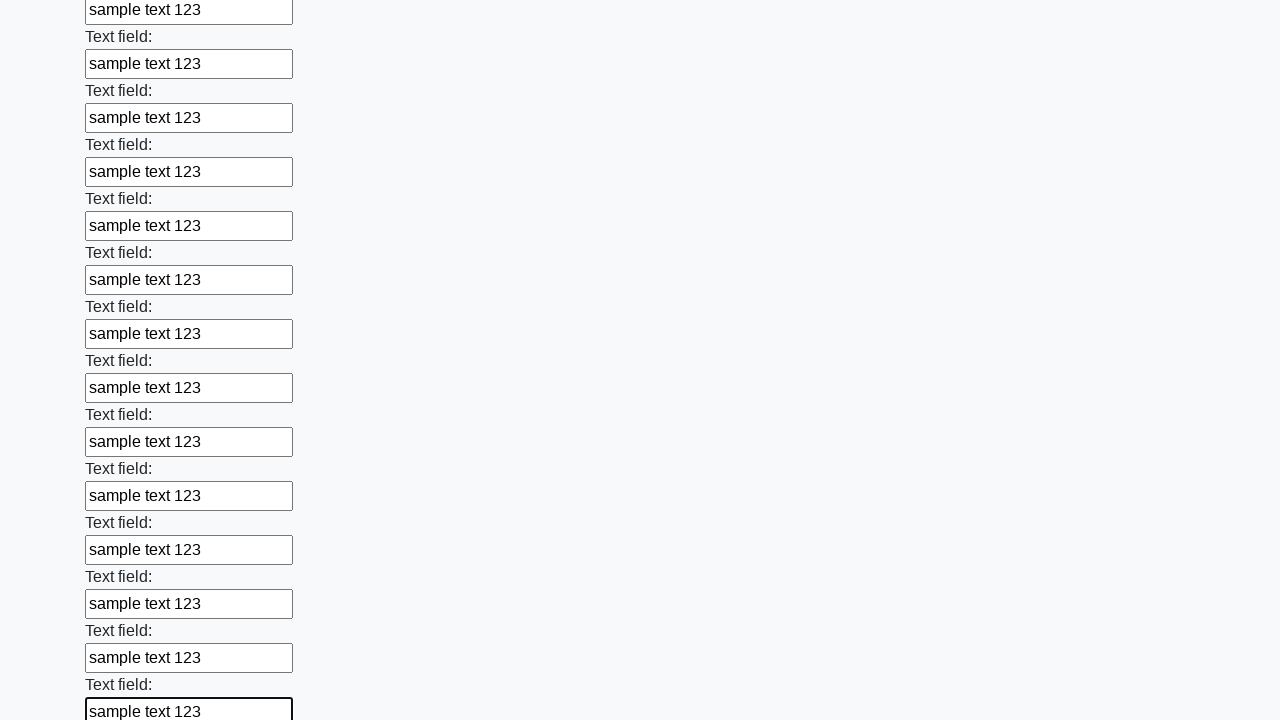

Filled input field with 'sample text 123' on input >> nth=55
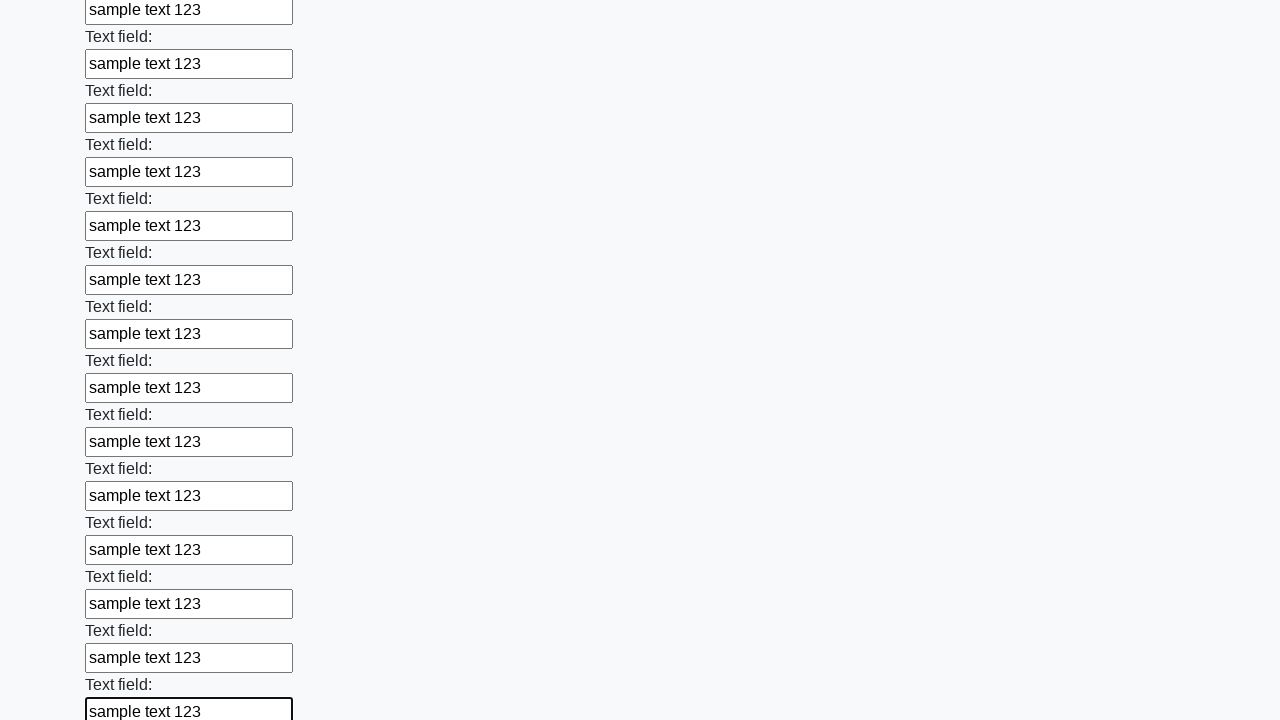

Filled input field with 'sample text 123' on input >> nth=56
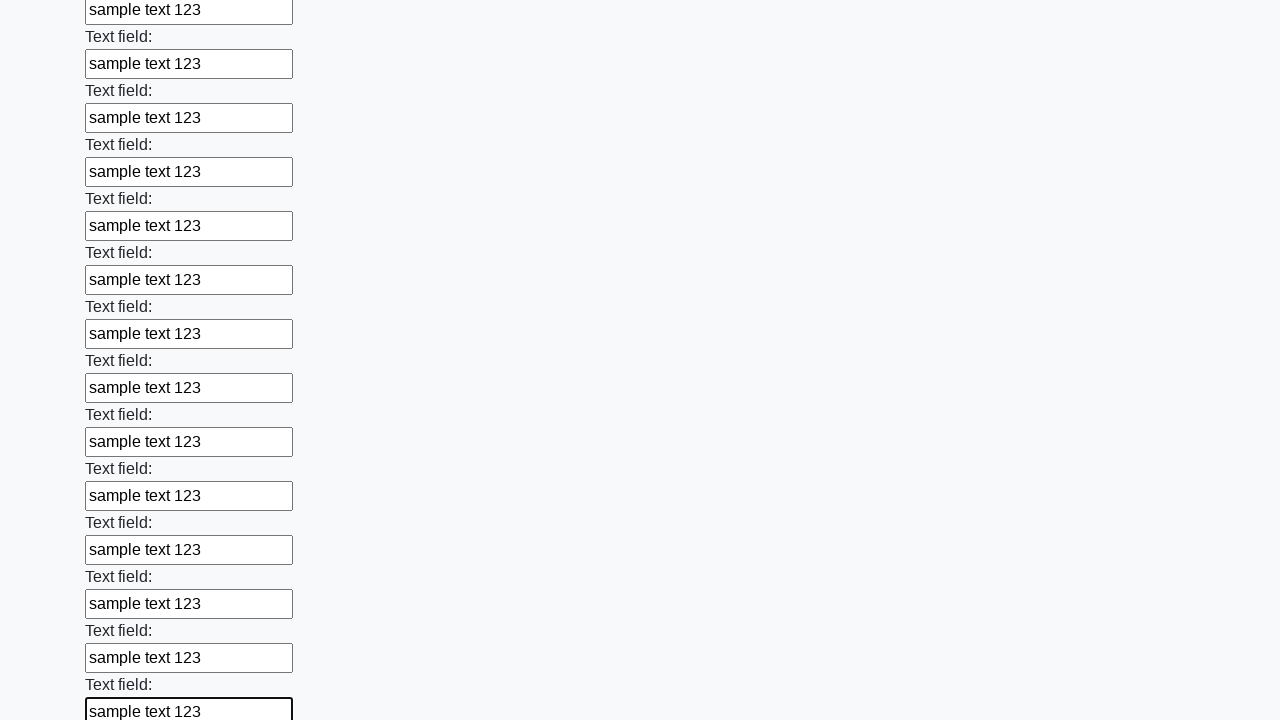

Filled input field with 'sample text 123' on input >> nth=57
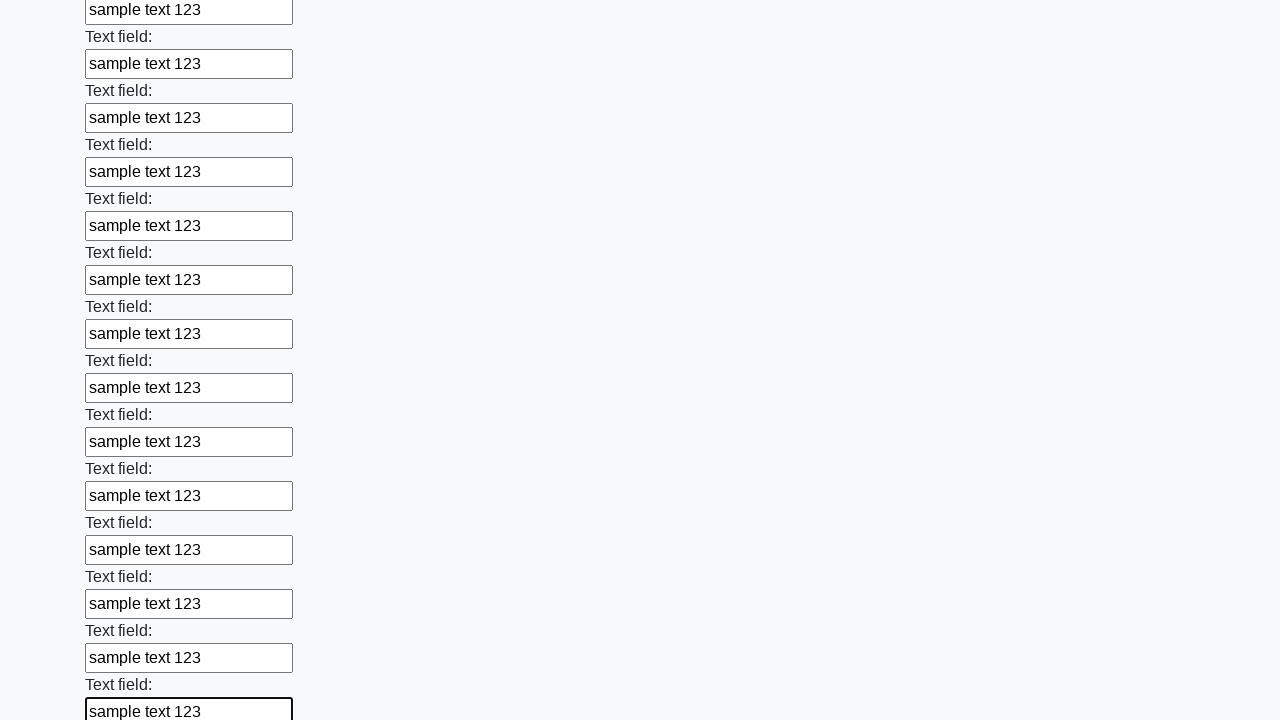

Filled input field with 'sample text 123' on input >> nth=58
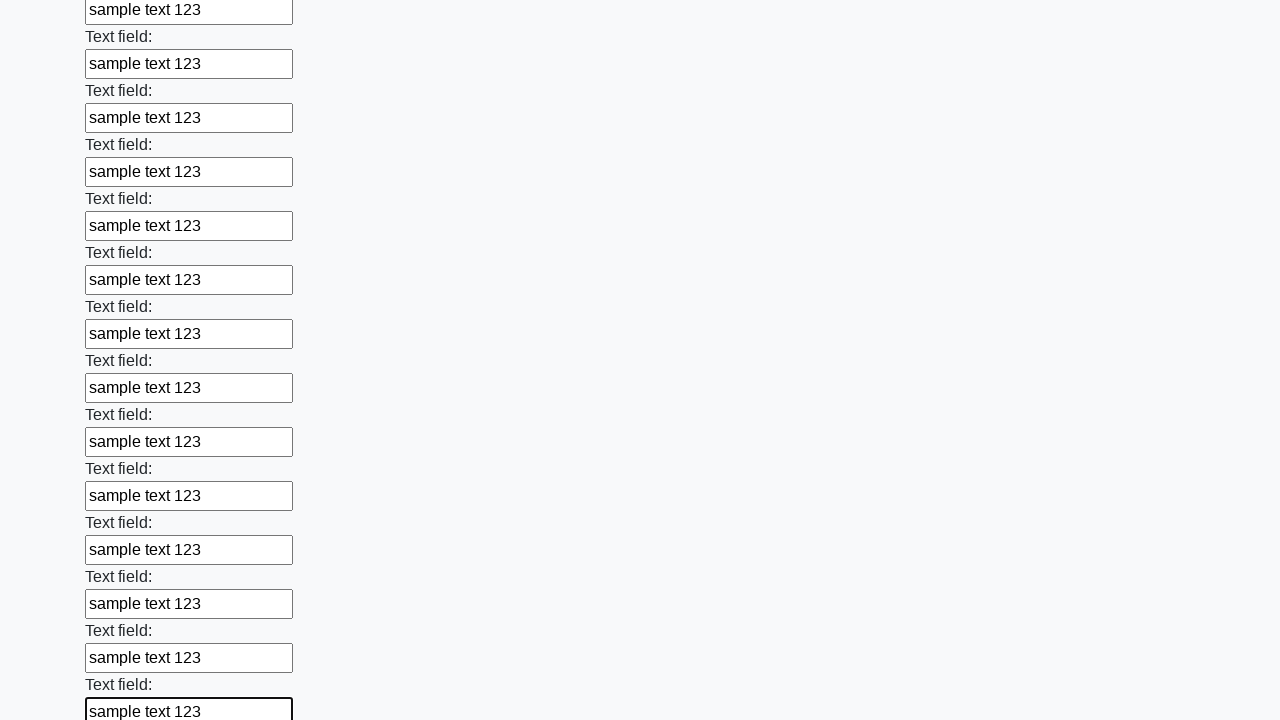

Filled input field with 'sample text 123' on input >> nth=59
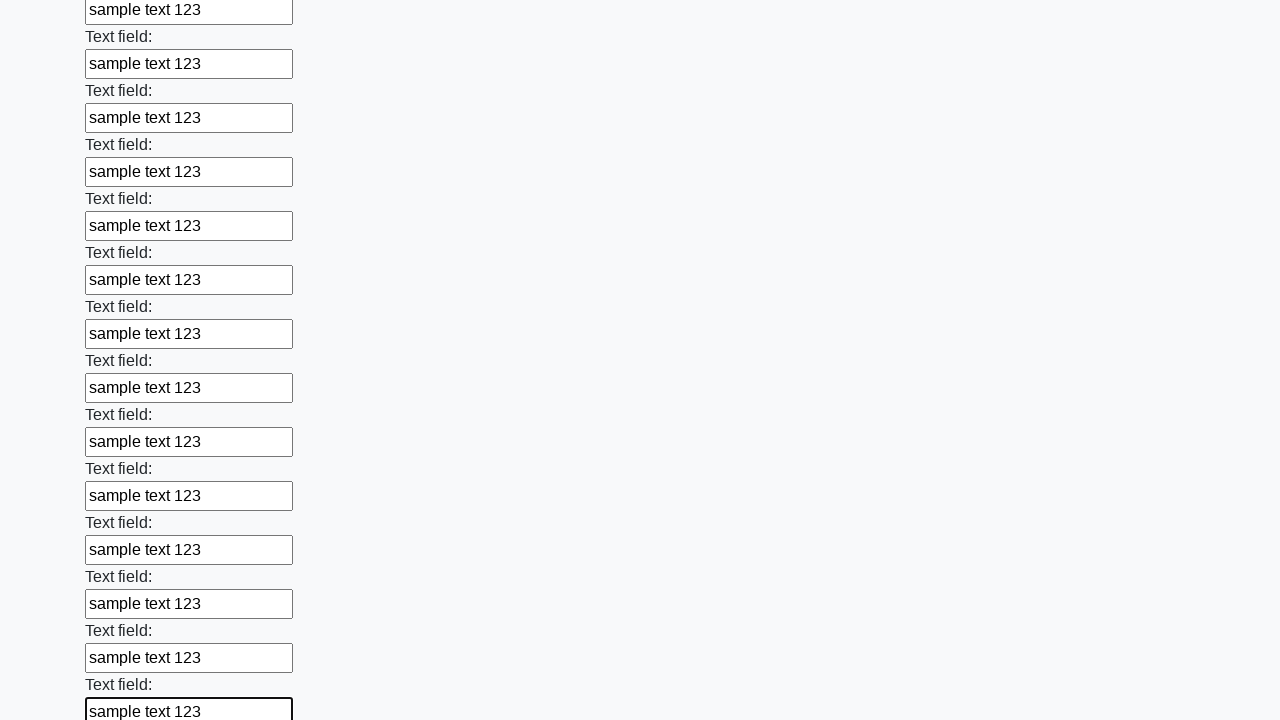

Filled input field with 'sample text 123' on input >> nth=60
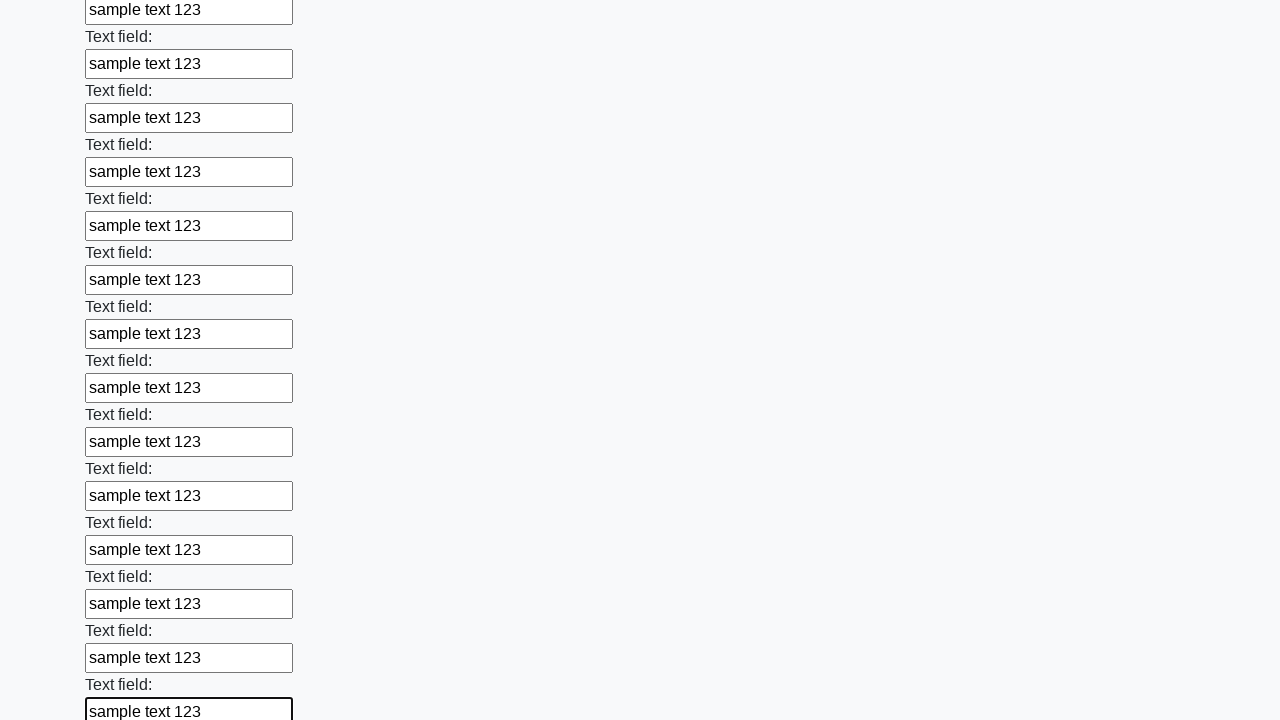

Filled input field with 'sample text 123' on input >> nth=61
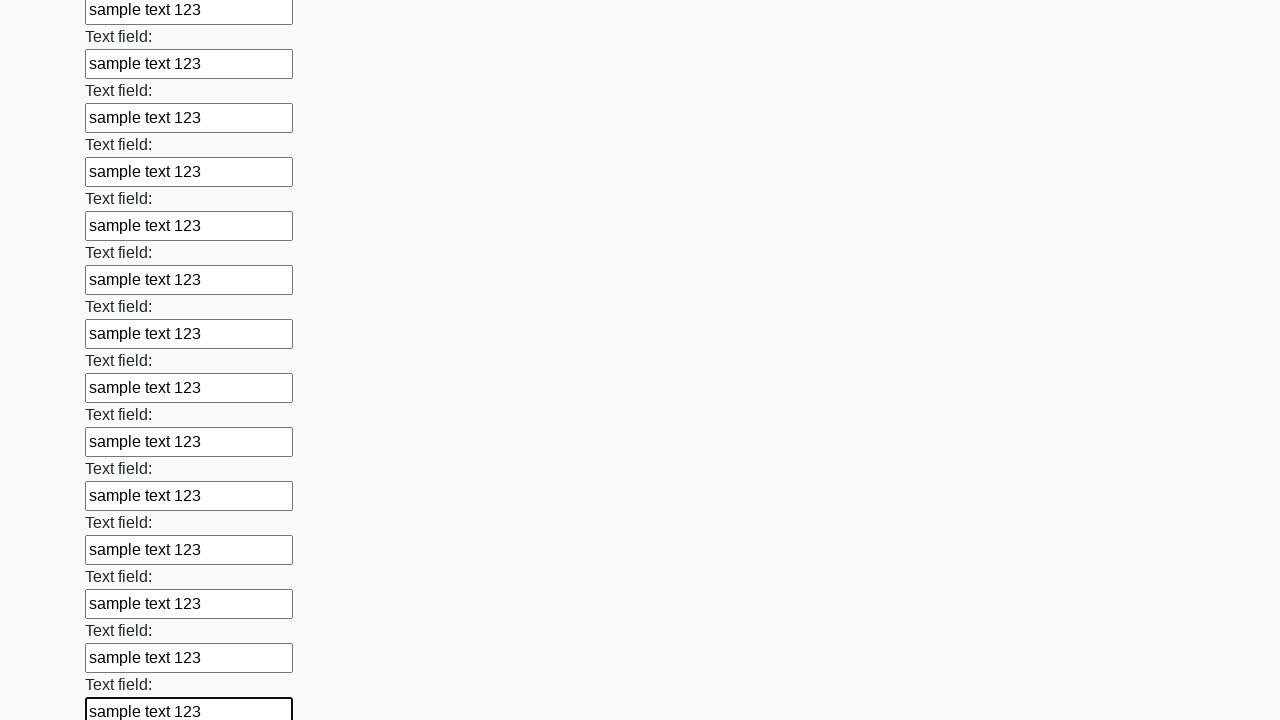

Filled input field with 'sample text 123' on input >> nth=62
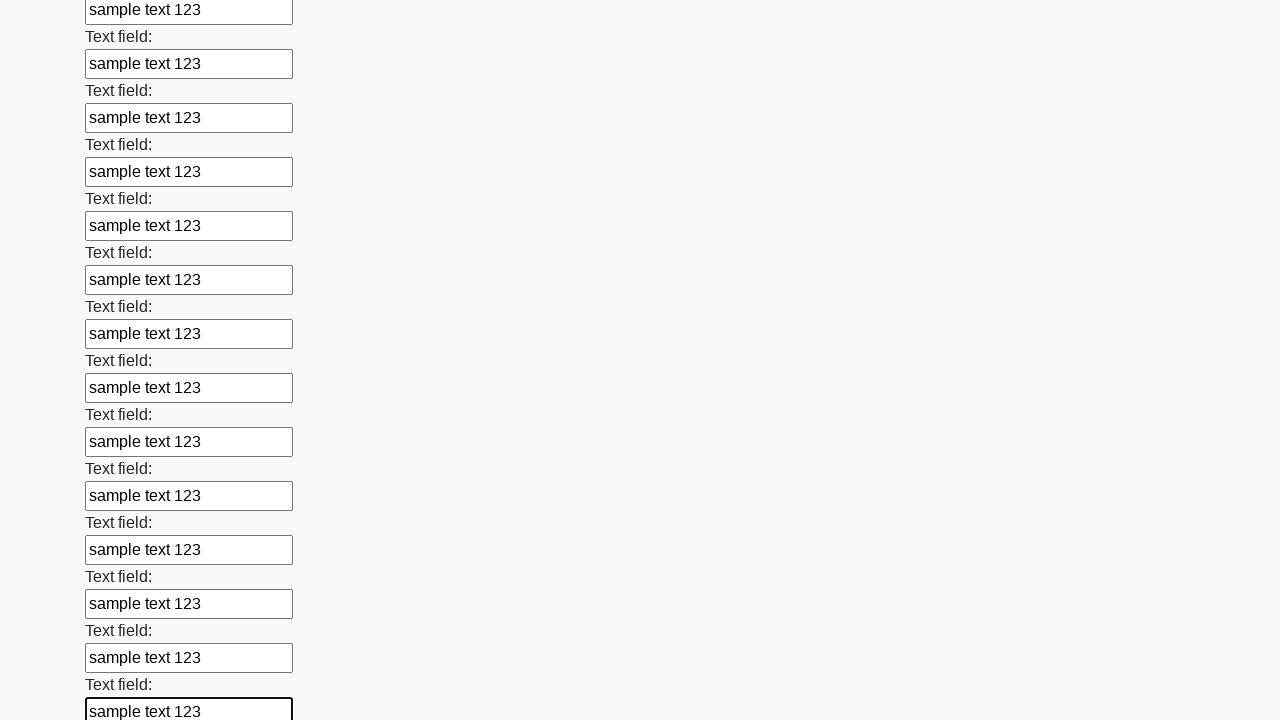

Filled input field with 'sample text 123' on input >> nth=63
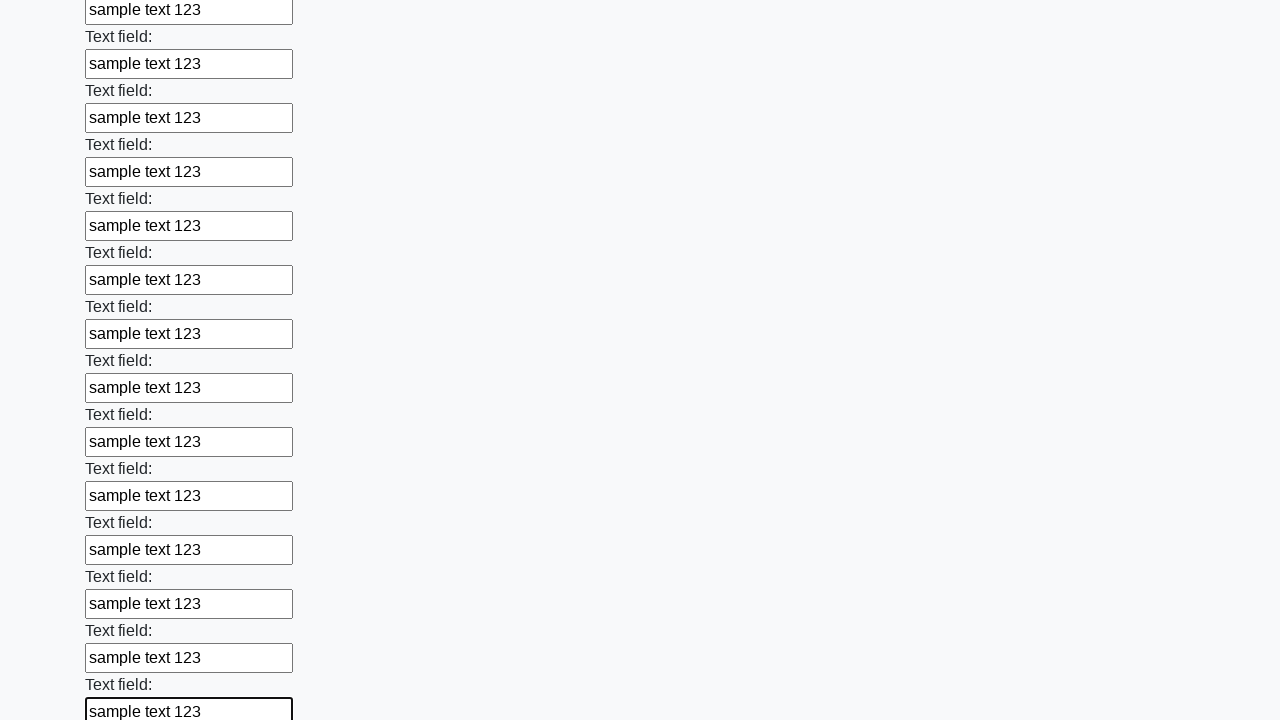

Filled input field with 'sample text 123' on input >> nth=64
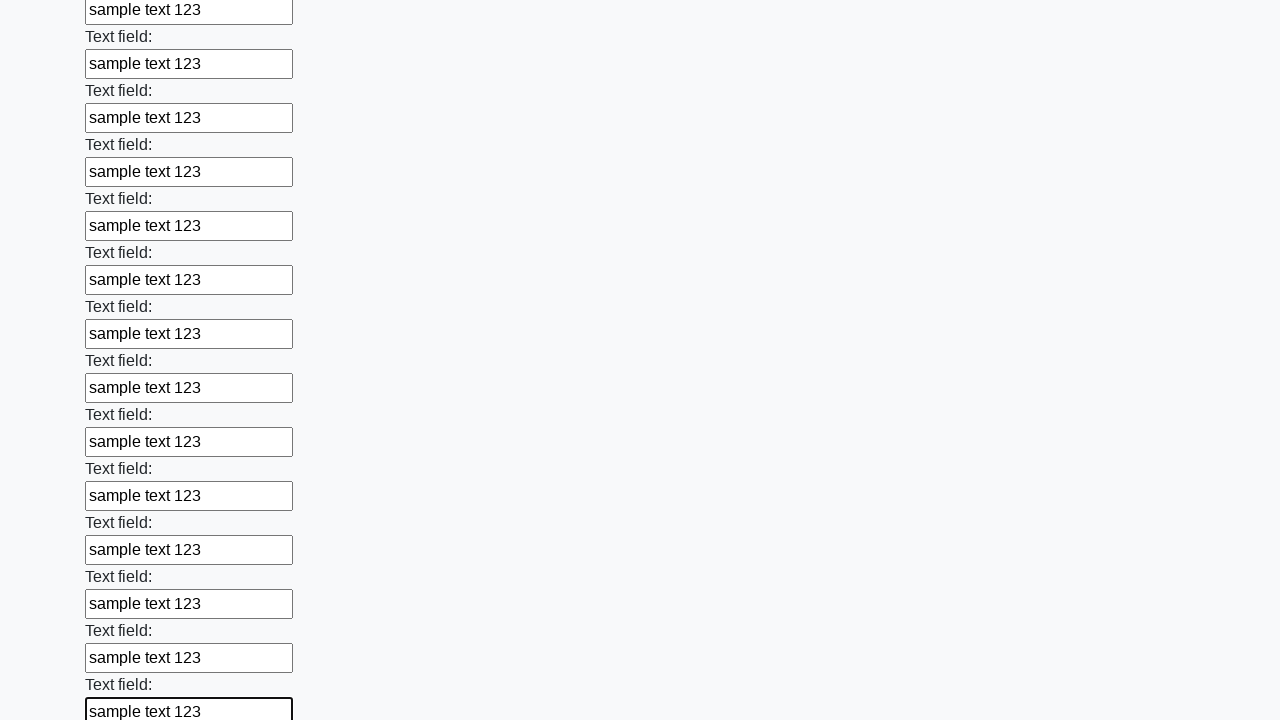

Filled input field with 'sample text 123' on input >> nth=65
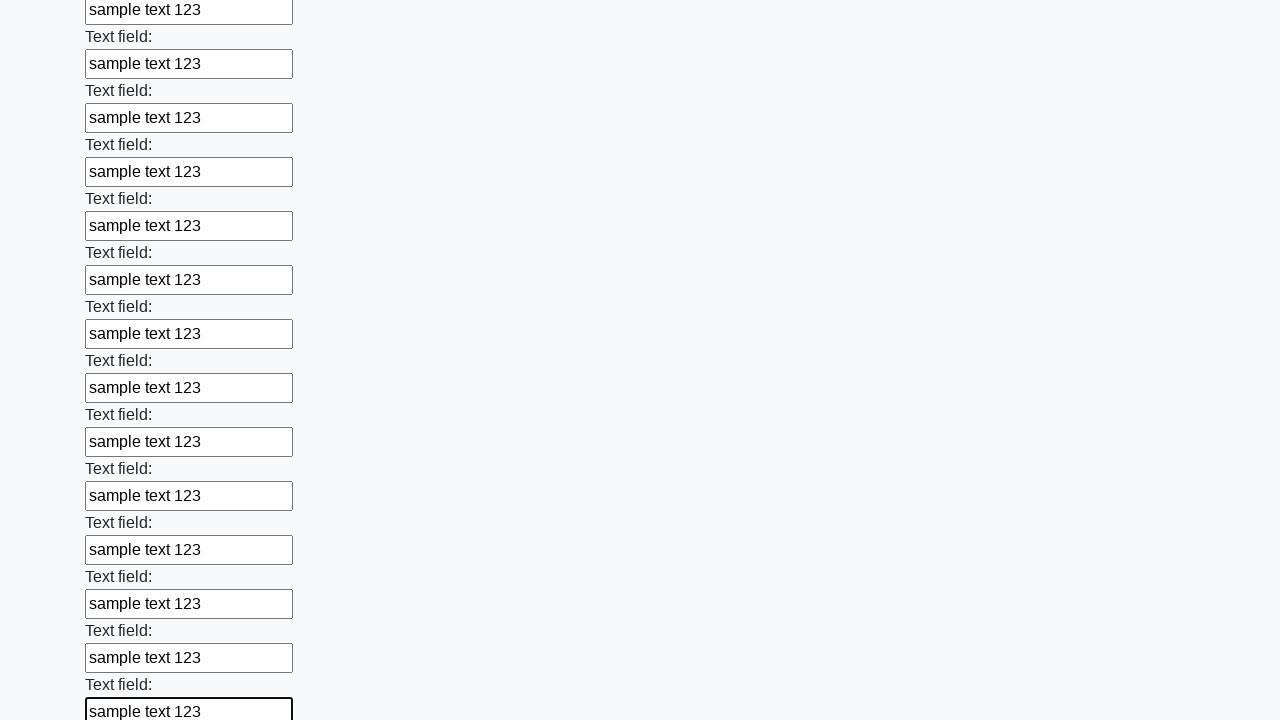

Filled input field with 'sample text 123' on input >> nth=66
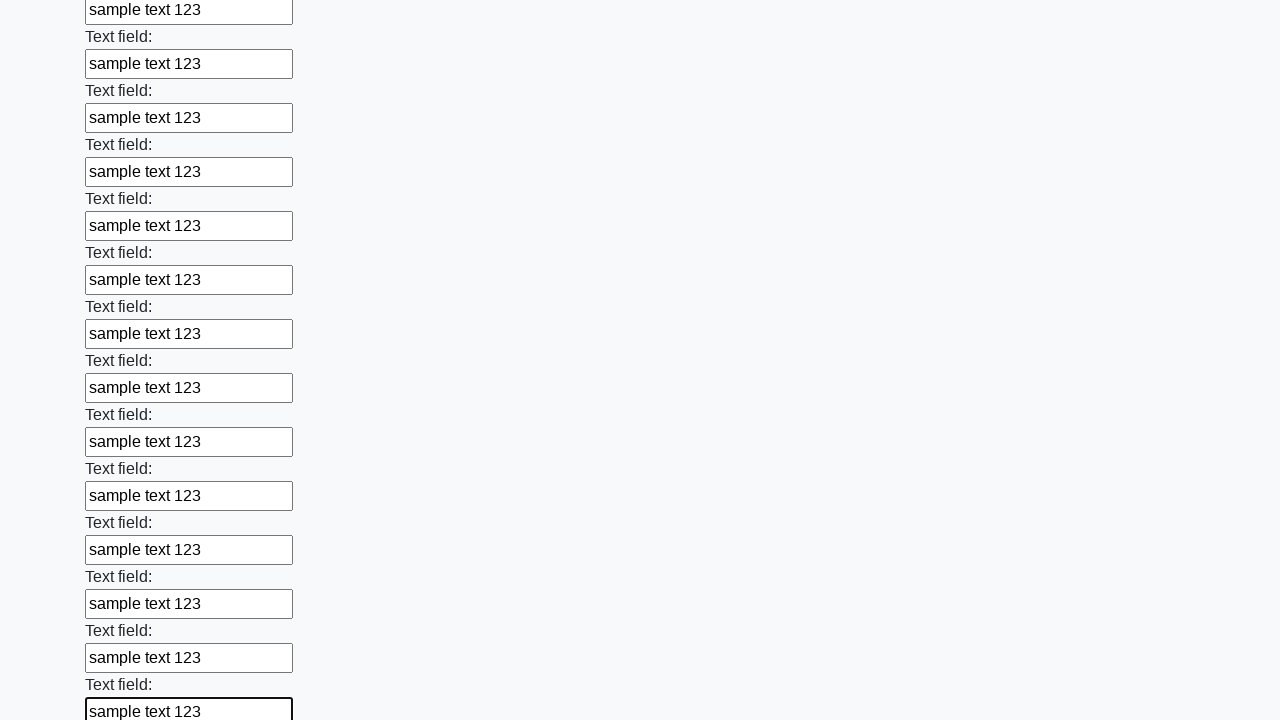

Filled input field with 'sample text 123' on input >> nth=67
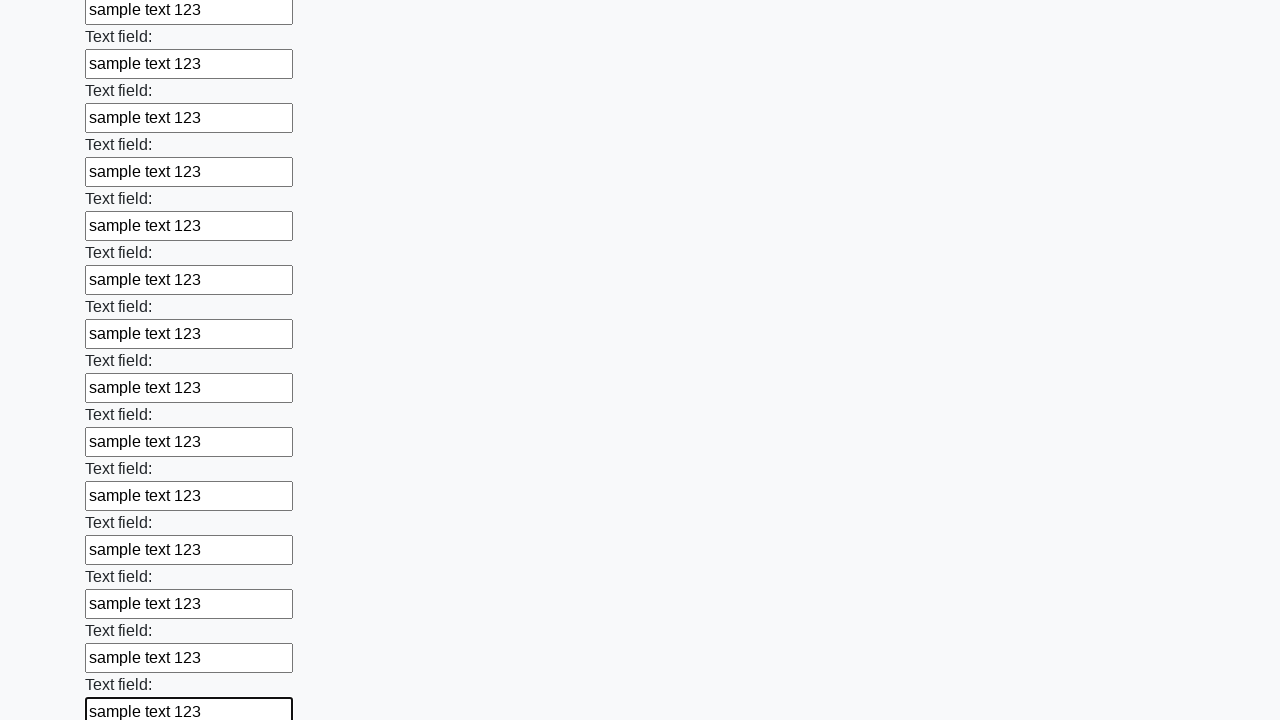

Filled input field with 'sample text 123' on input >> nth=68
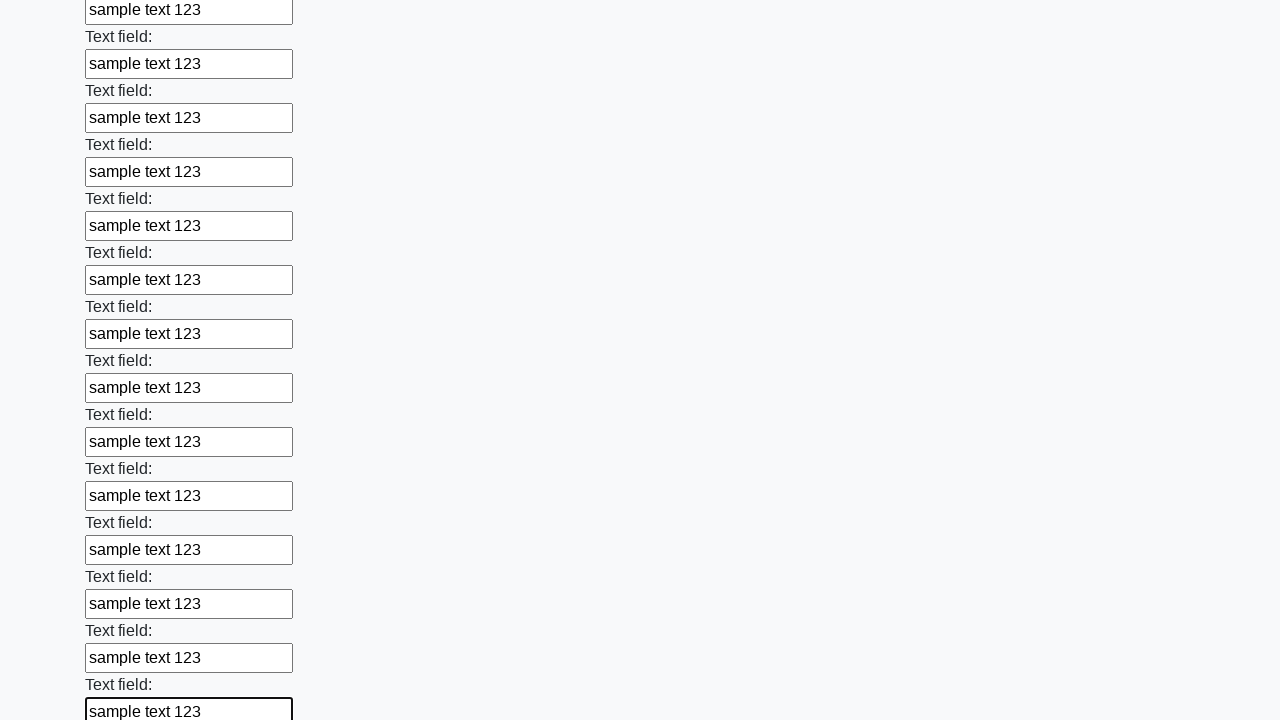

Filled input field with 'sample text 123' on input >> nth=69
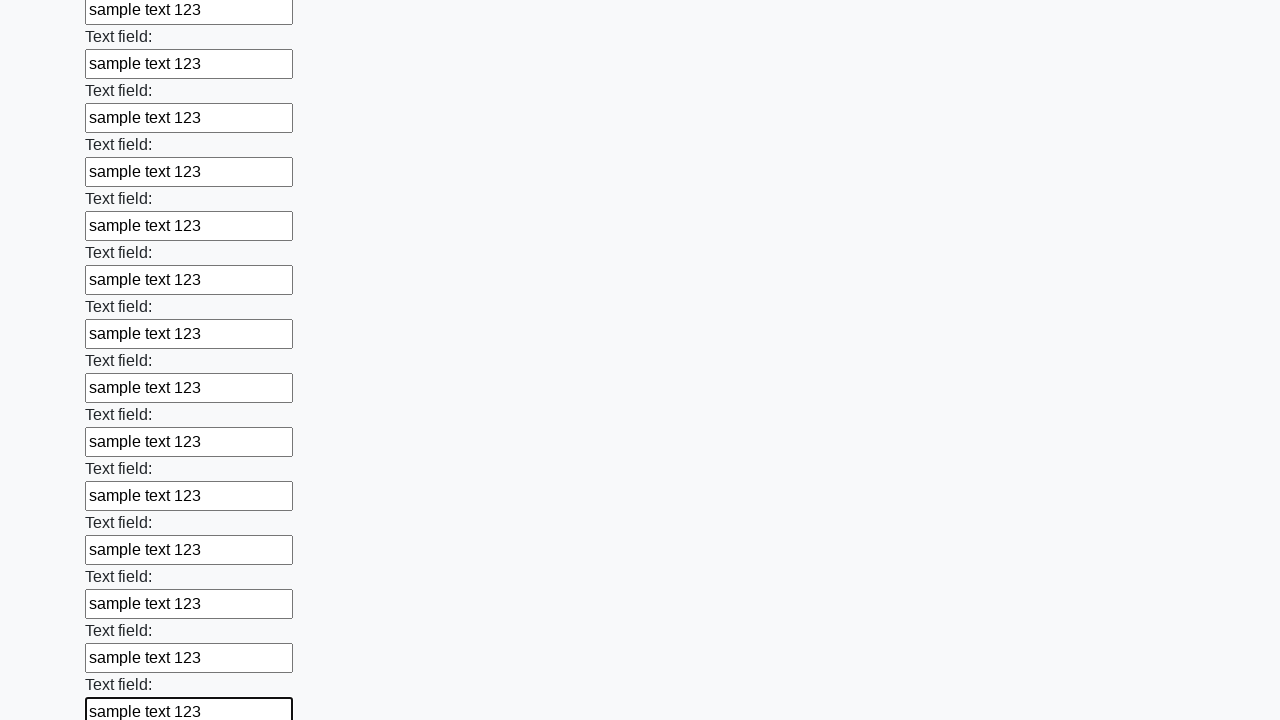

Filled input field with 'sample text 123' on input >> nth=70
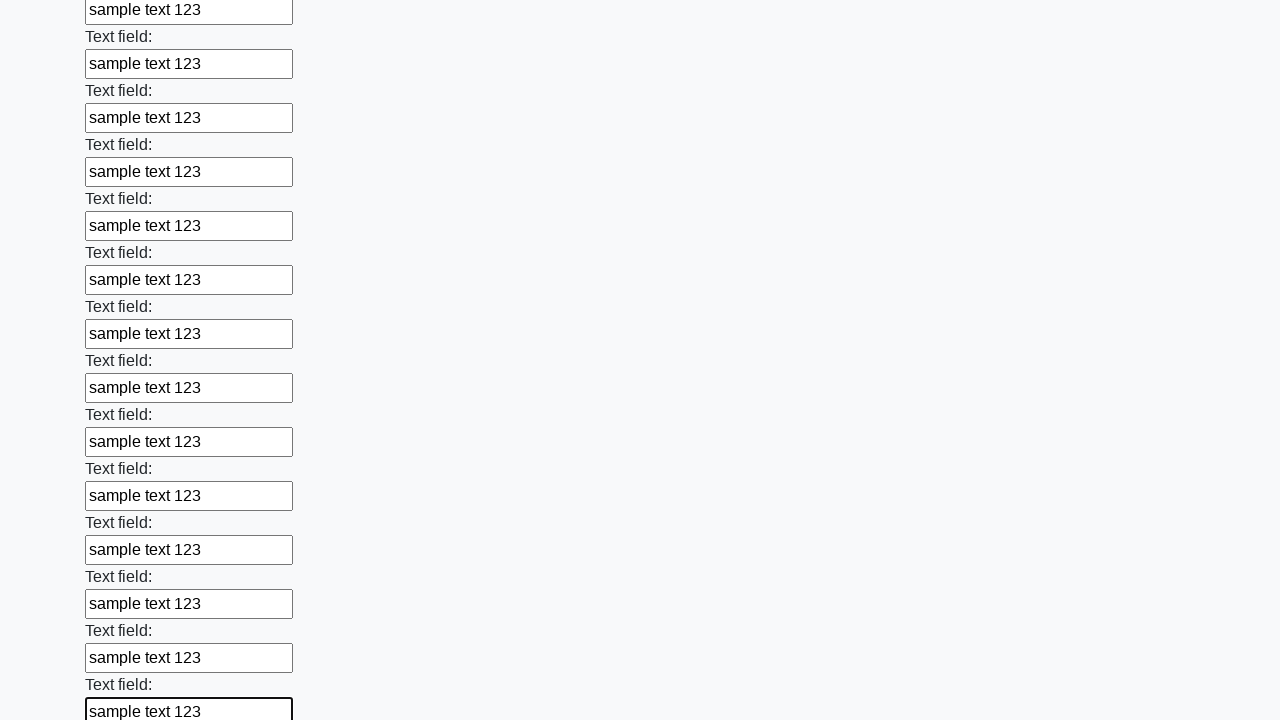

Filled input field with 'sample text 123' on input >> nth=71
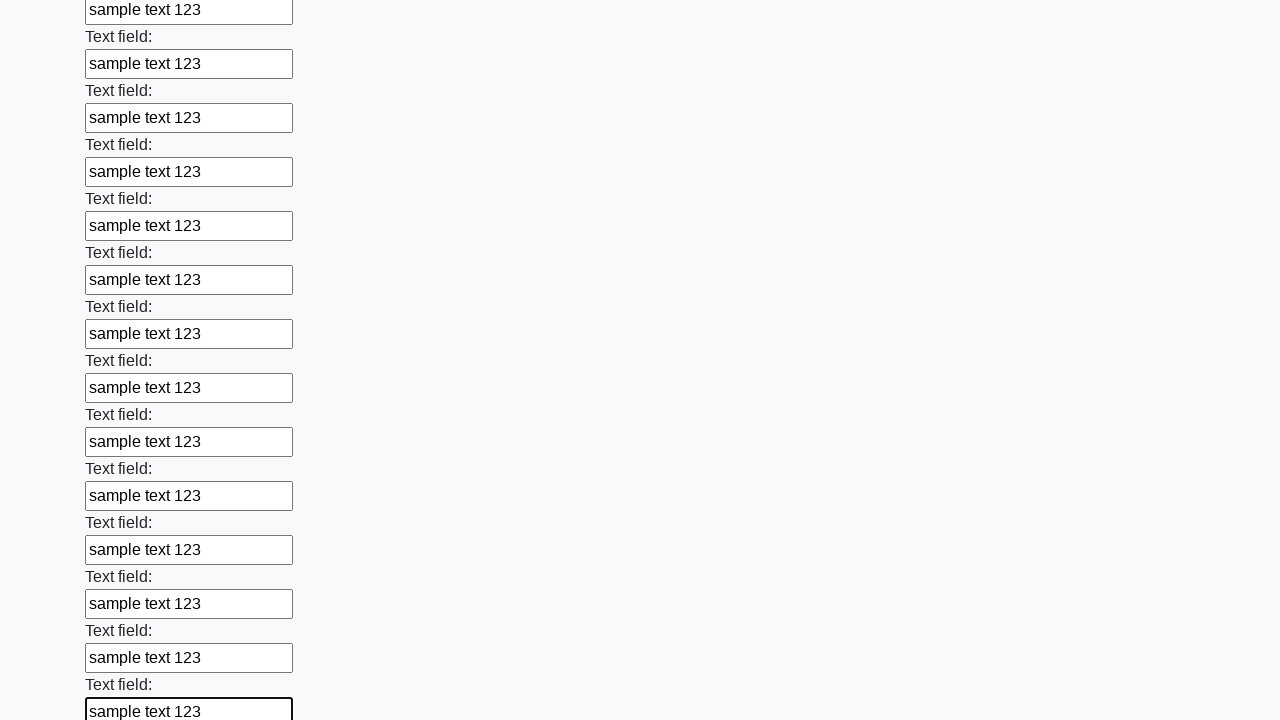

Filled input field with 'sample text 123' on input >> nth=72
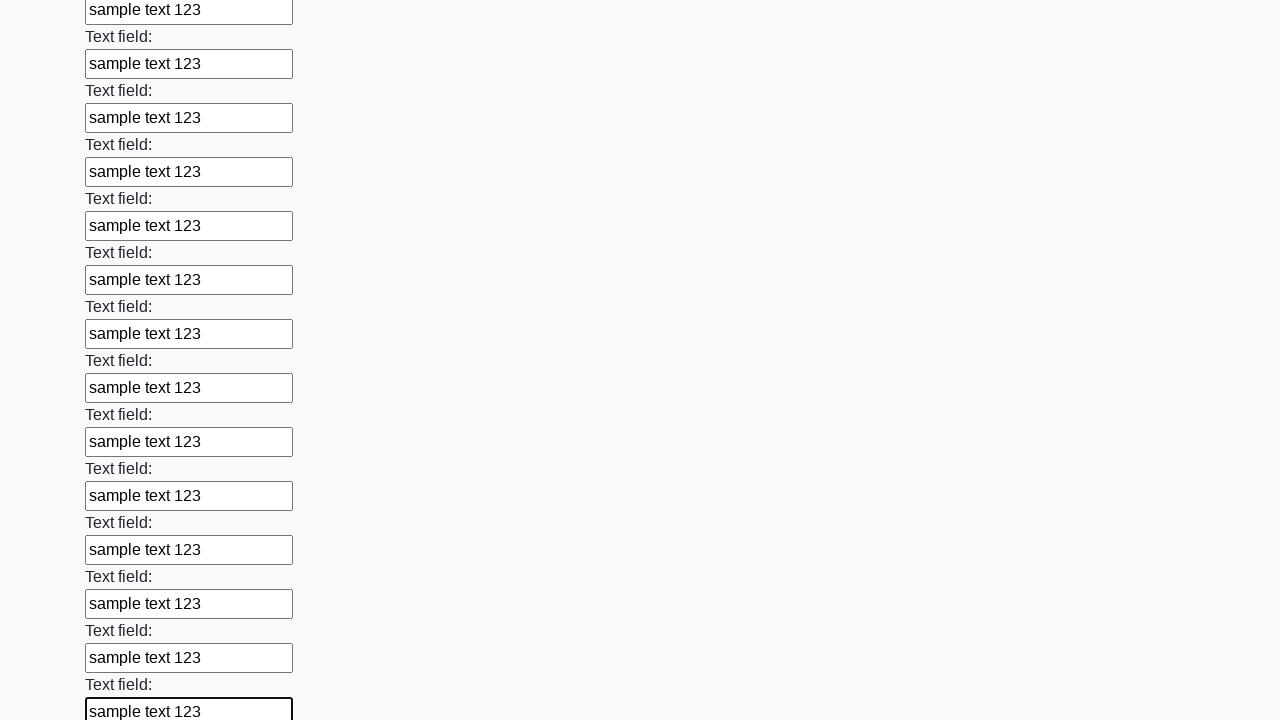

Filled input field with 'sample text 123' on input >> nth=73
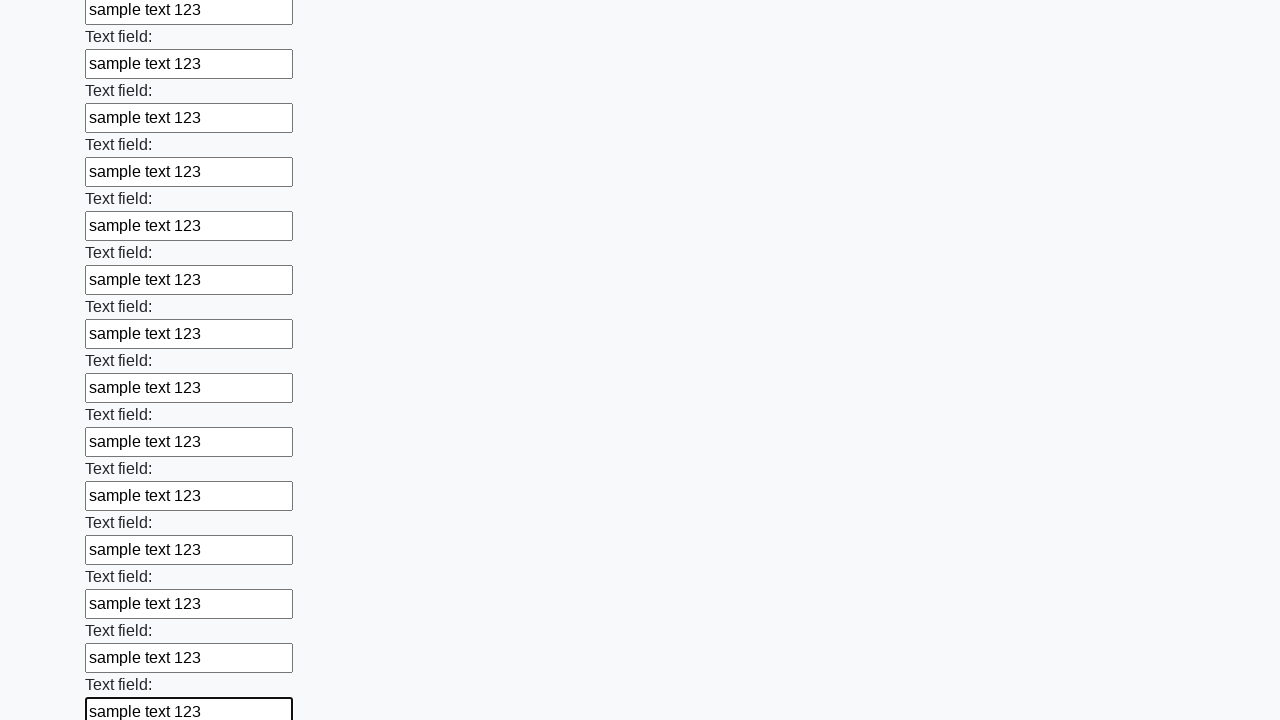

Filled input field with 'sample text 123' on input >> nth=74
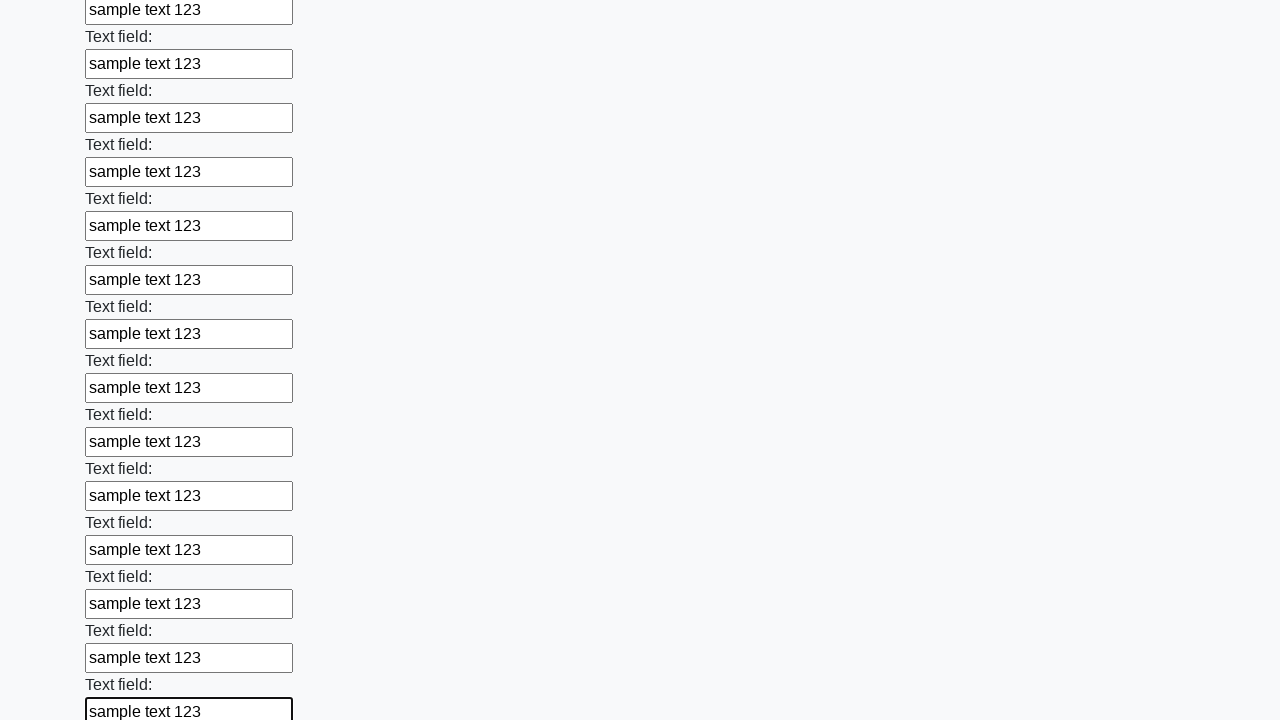

Filled input field with 'sample text 123' on input >> nth=75
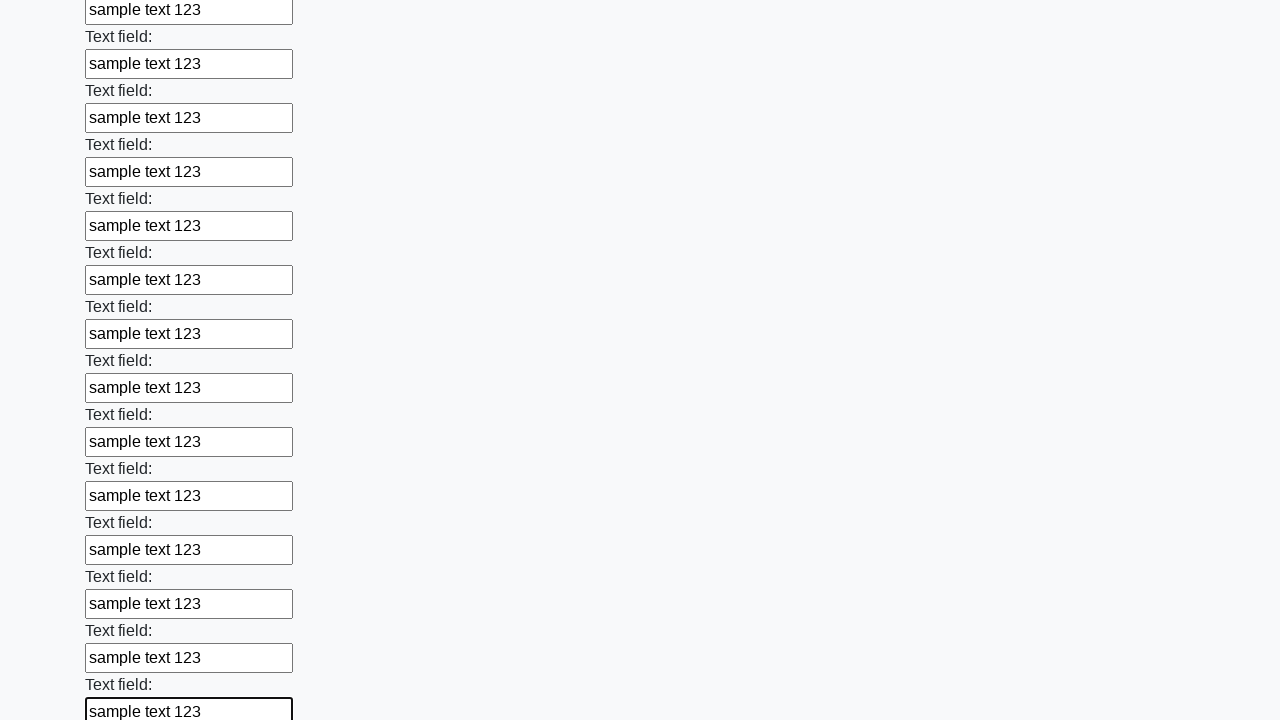

Filled input field with 'sample text 123' on input >> nth=76
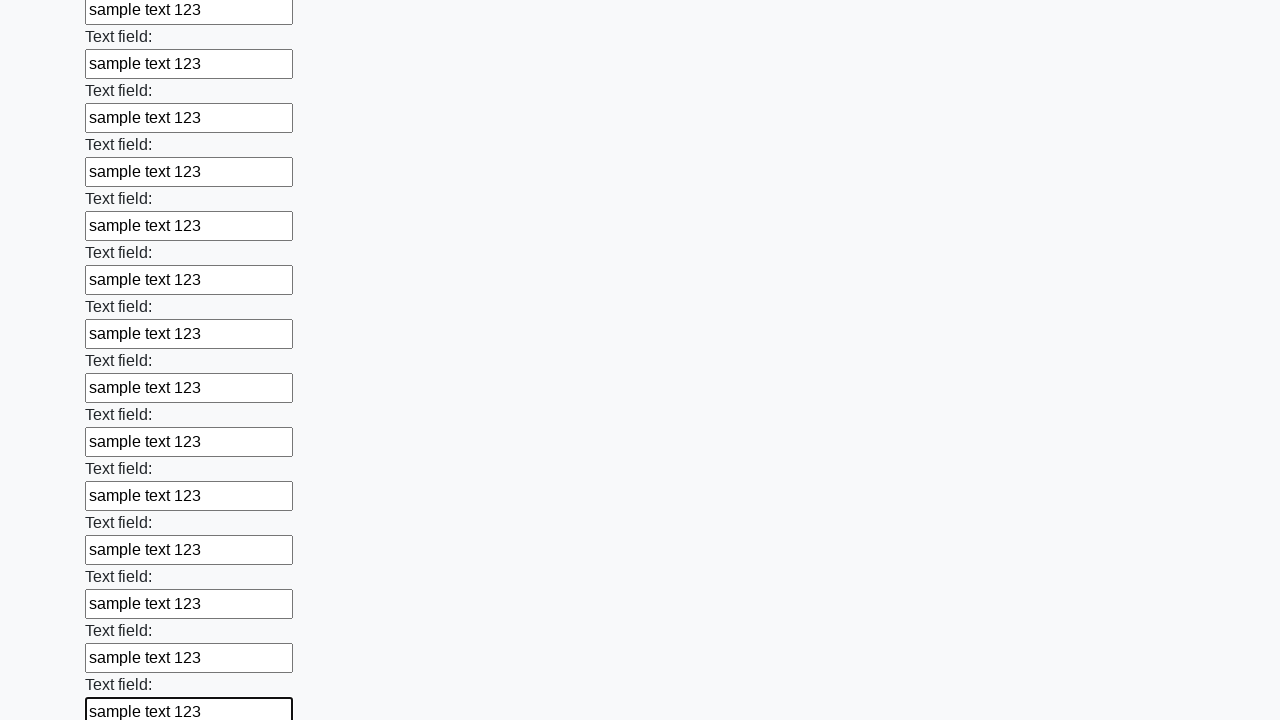

Filled input field with 'sample text 123' on input >> nth=77
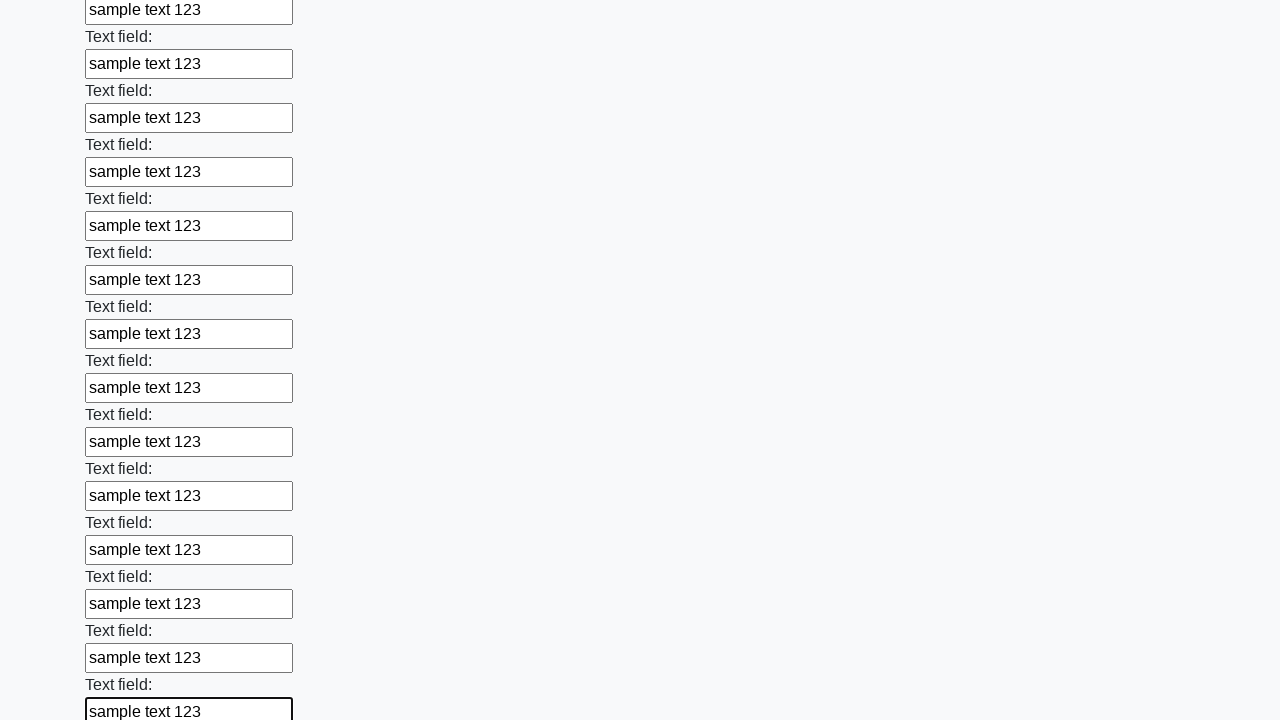

Filled input field with 'sample text 123' on input >> nth=78
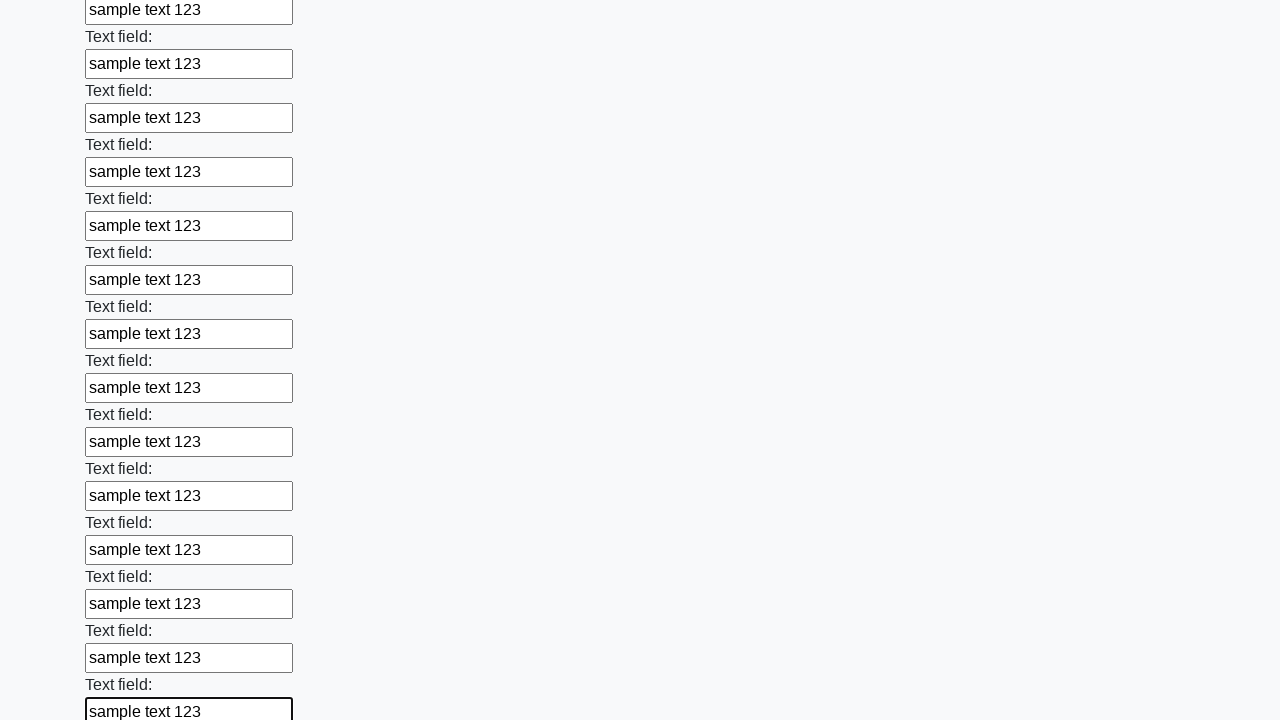

Filled input field with 'sample text 123' on input >> nth=79
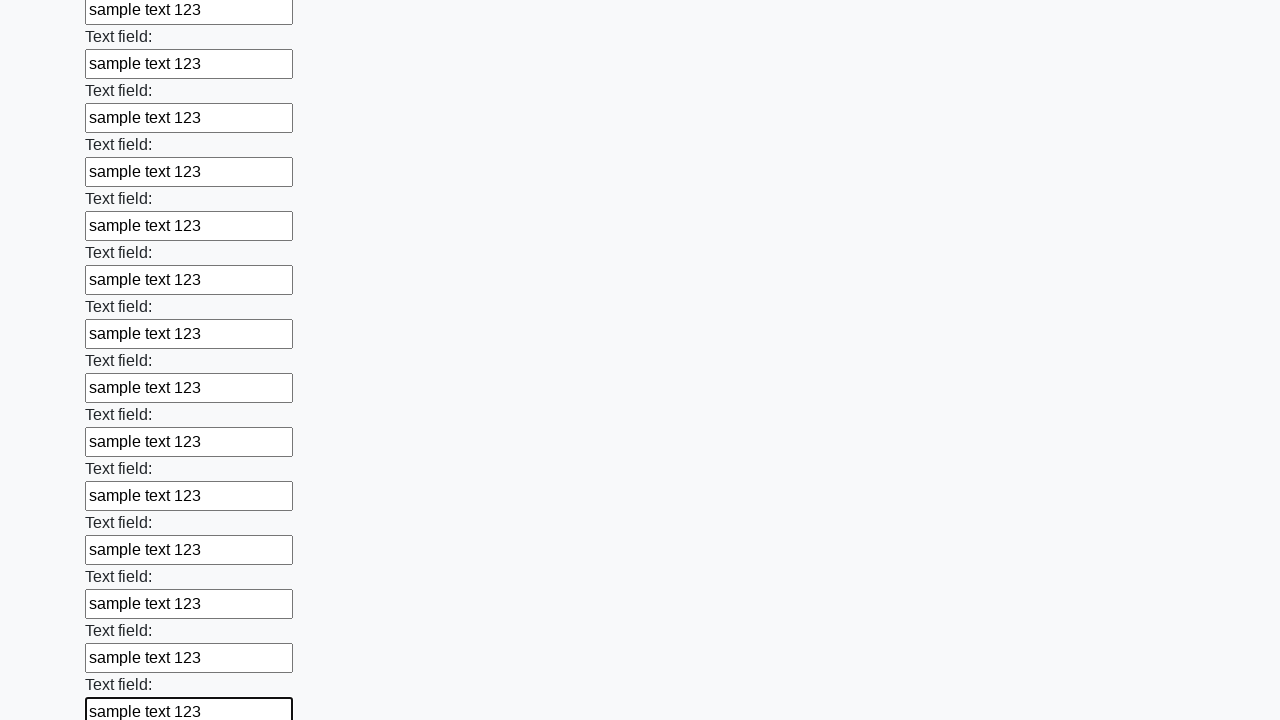

Filled input field with 'sample text 123' on input >> nth=80
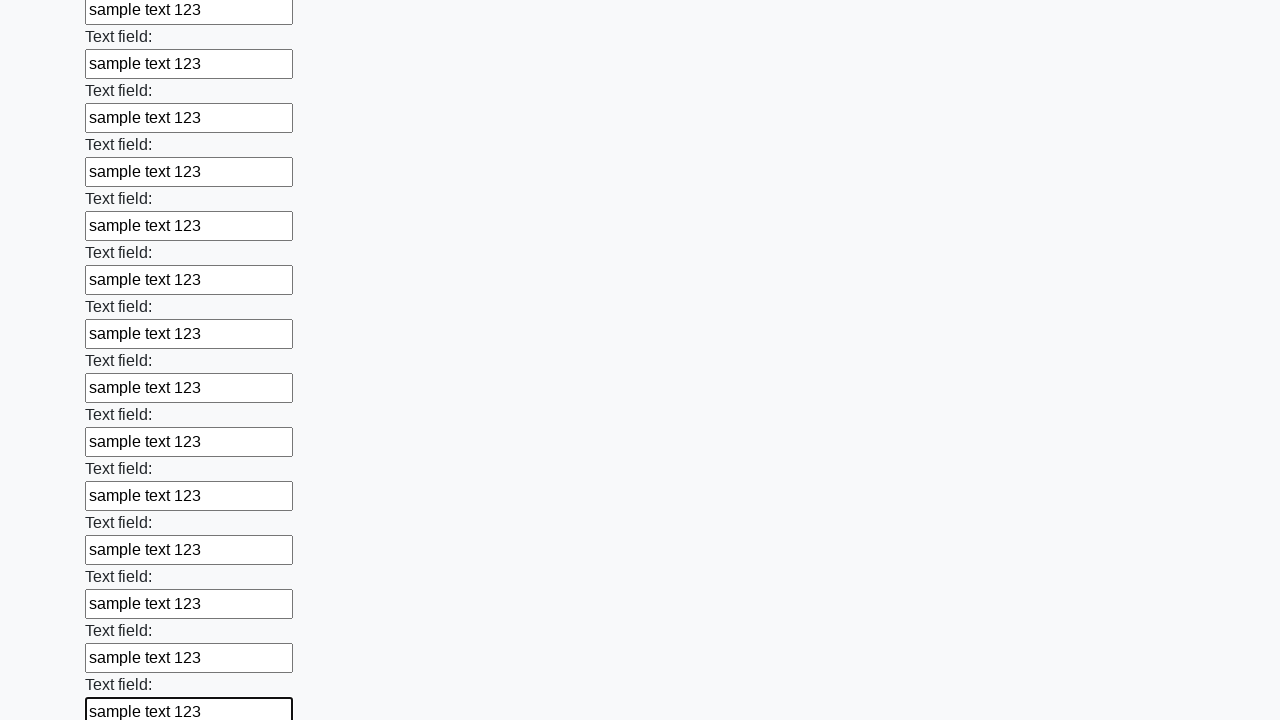

Filled input field with 'sample text 123' on input >> nth=81
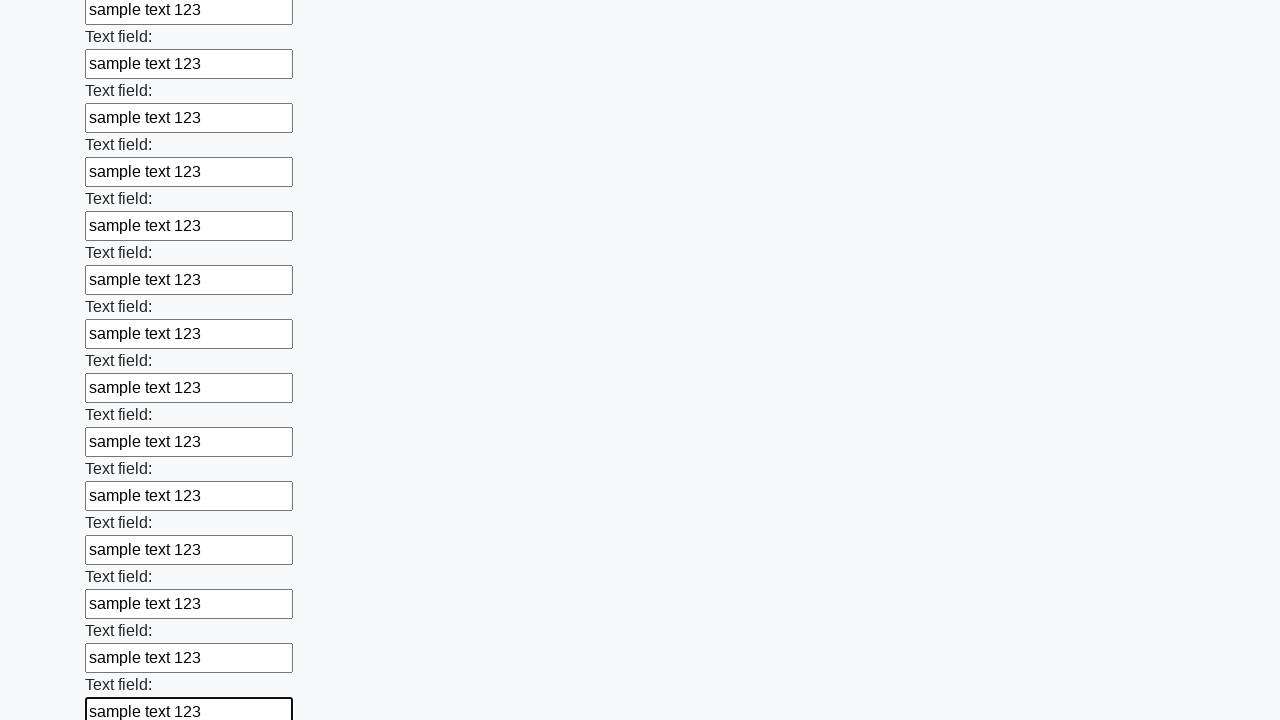

Filled input field with 'sample text 123' on input >> nth=82
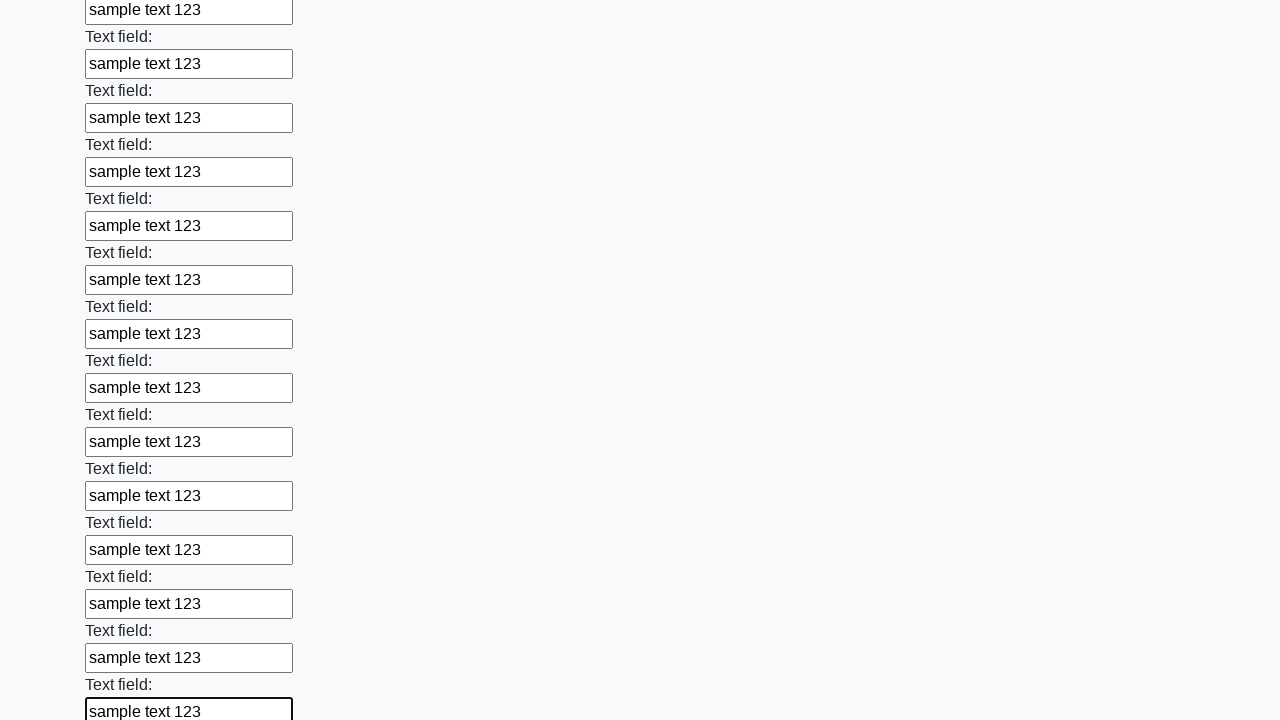

Filled input field with 'sample text 123' on input >> nth=83
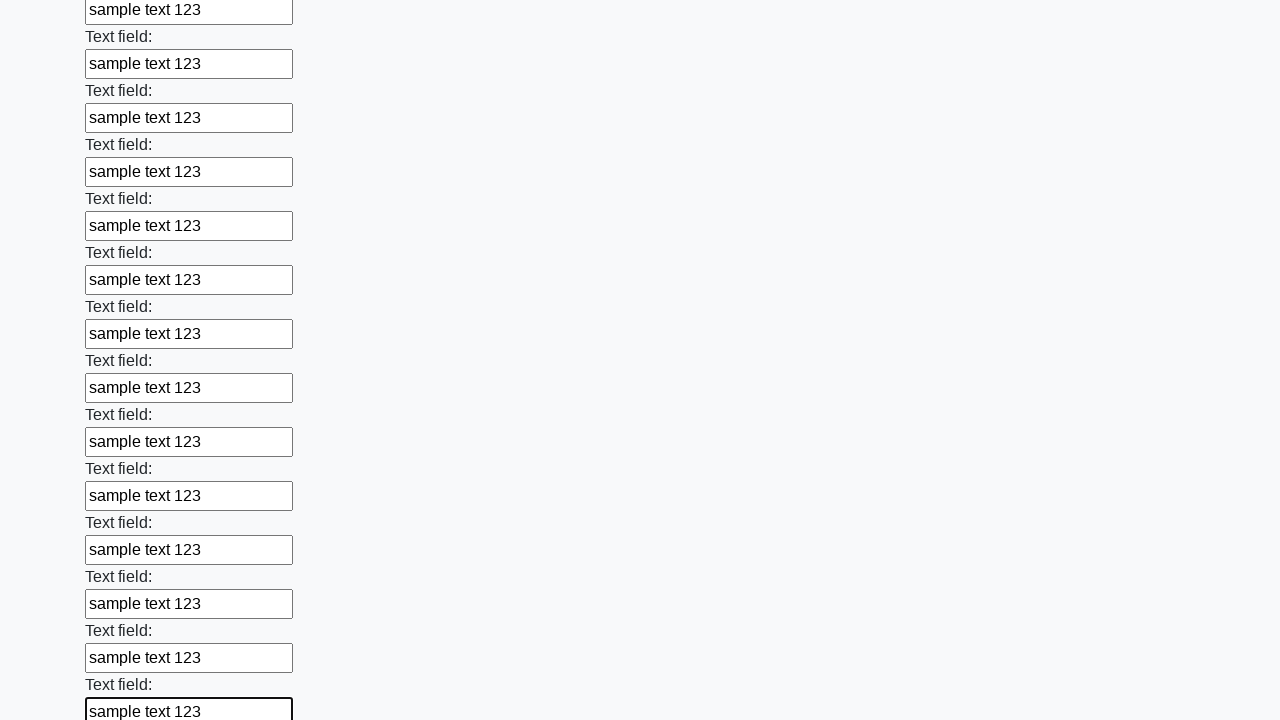

Filled input field with 'sample text 123' on input >> nth=84
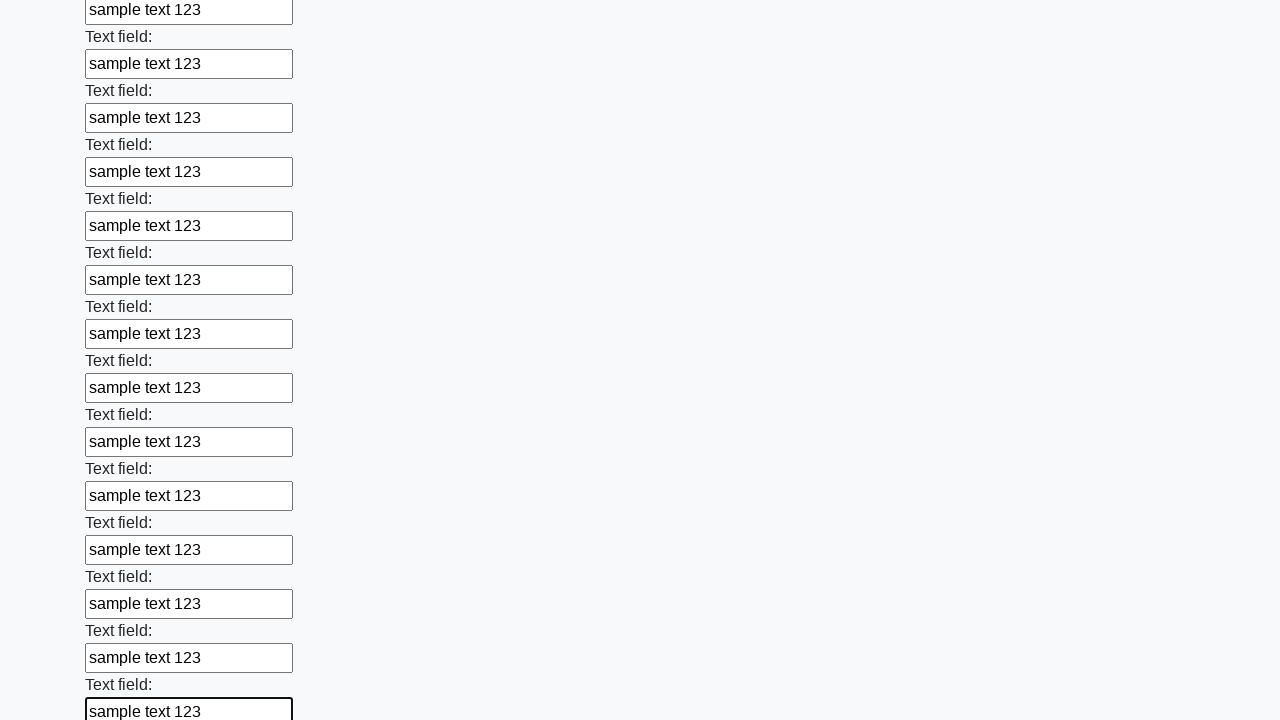

Filled input field with 'sample text 123' on input >> nth=85
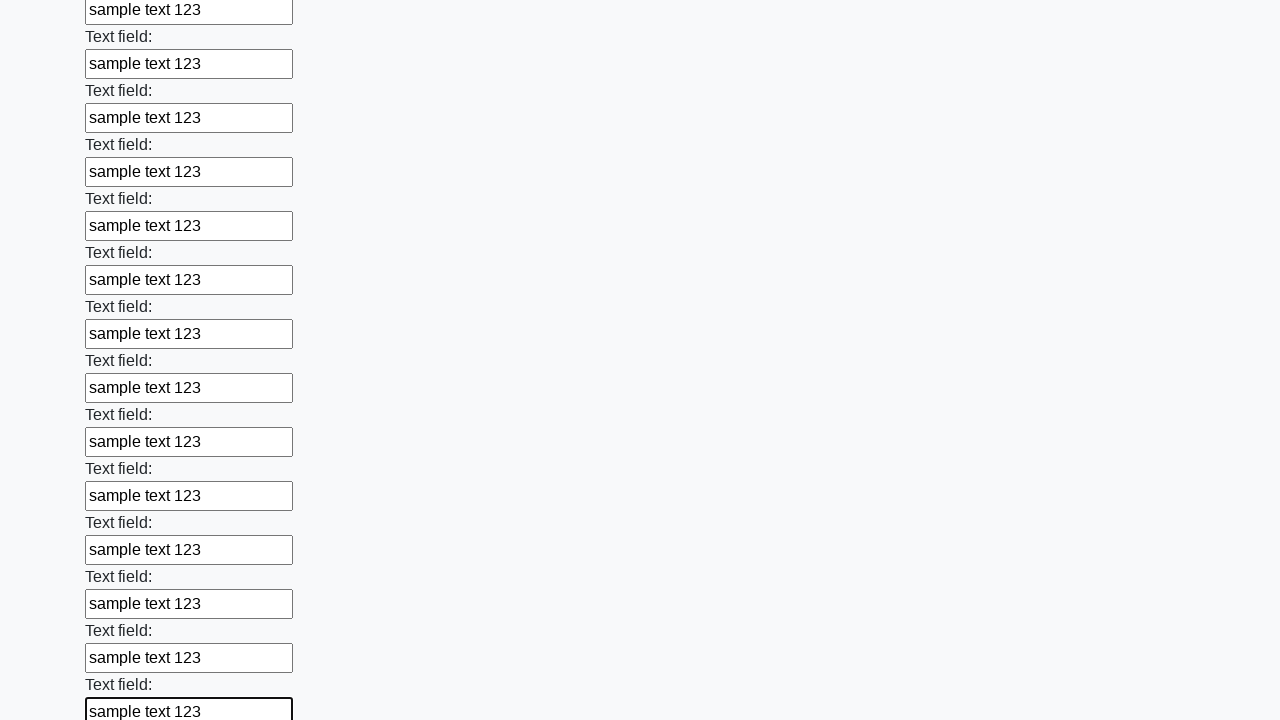

Filled input field with 'sample text 123' on input >> nth=86
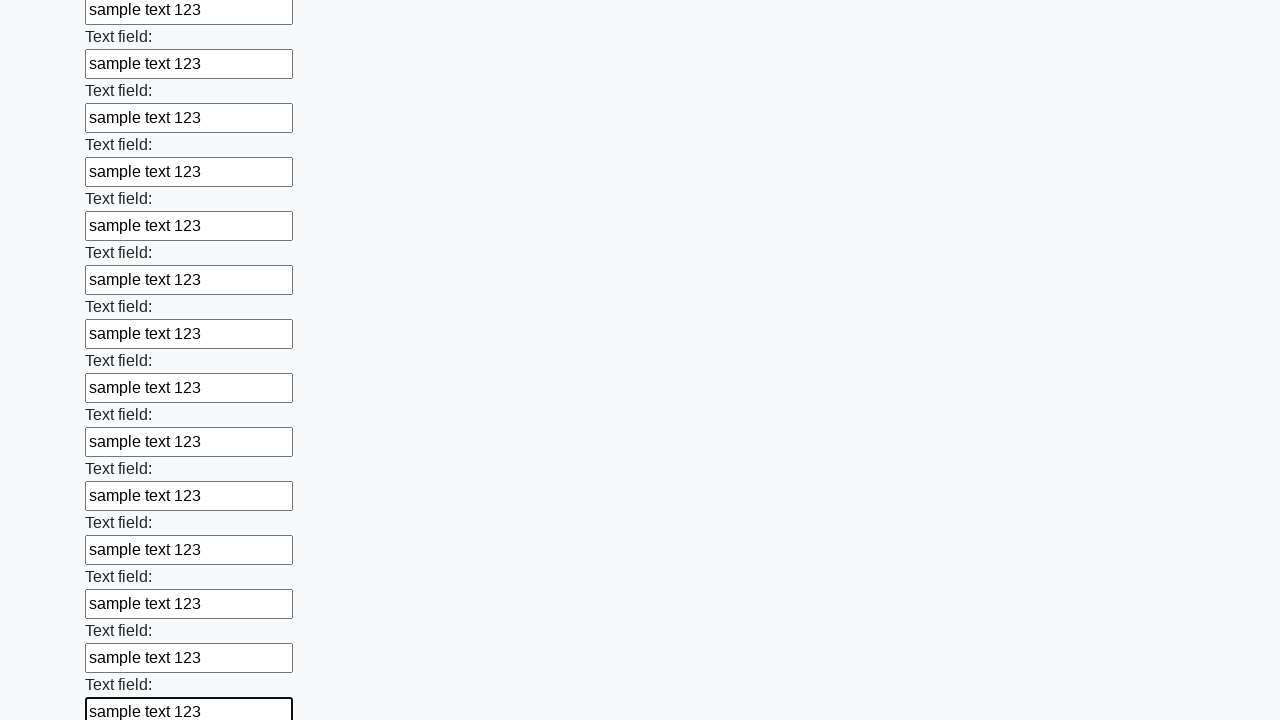

Filled input field with 'sample text 123' on input >> nth=87
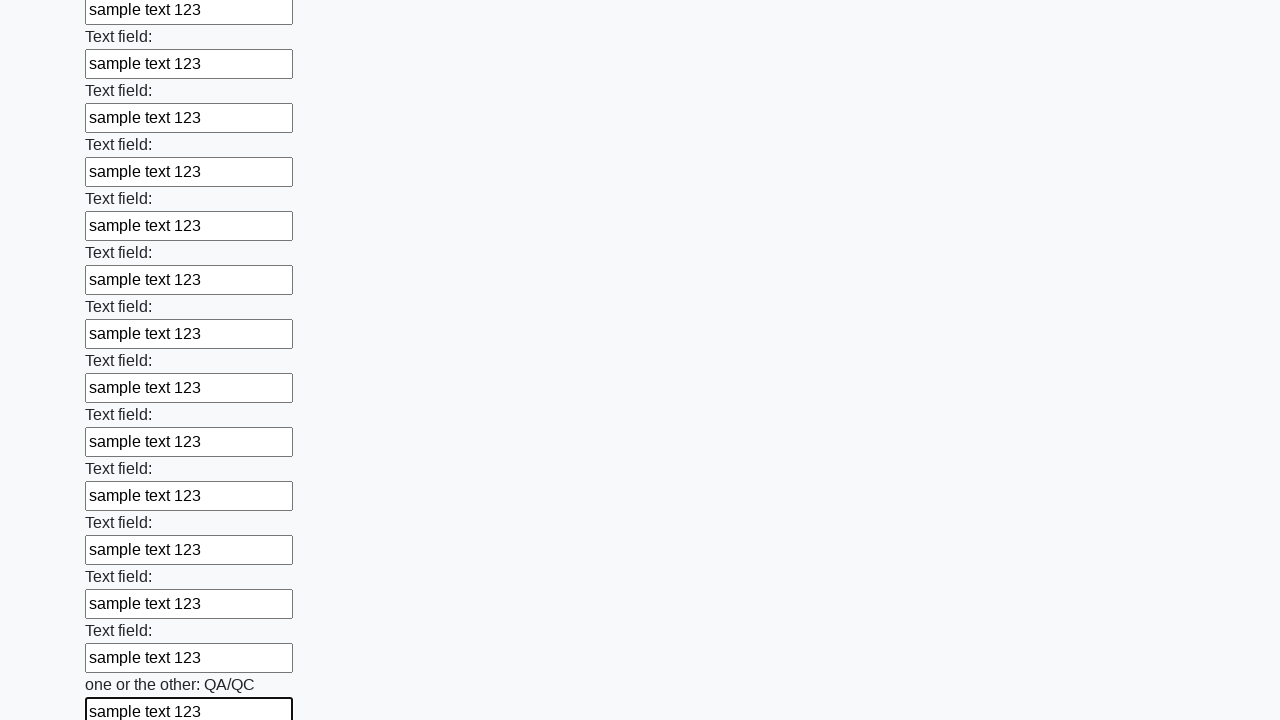

Filled input field with 'sample text 123' on input >> nth=88
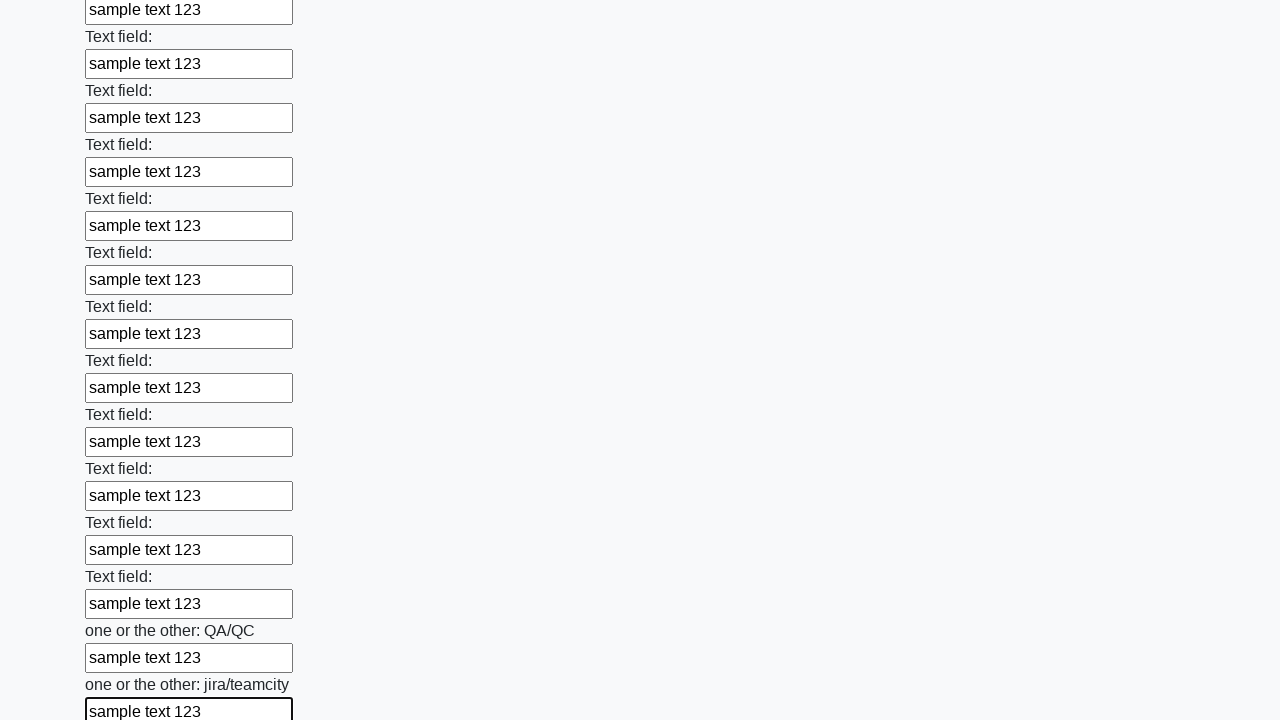

Filled input field with 'sample text 123' on input >> nth=89
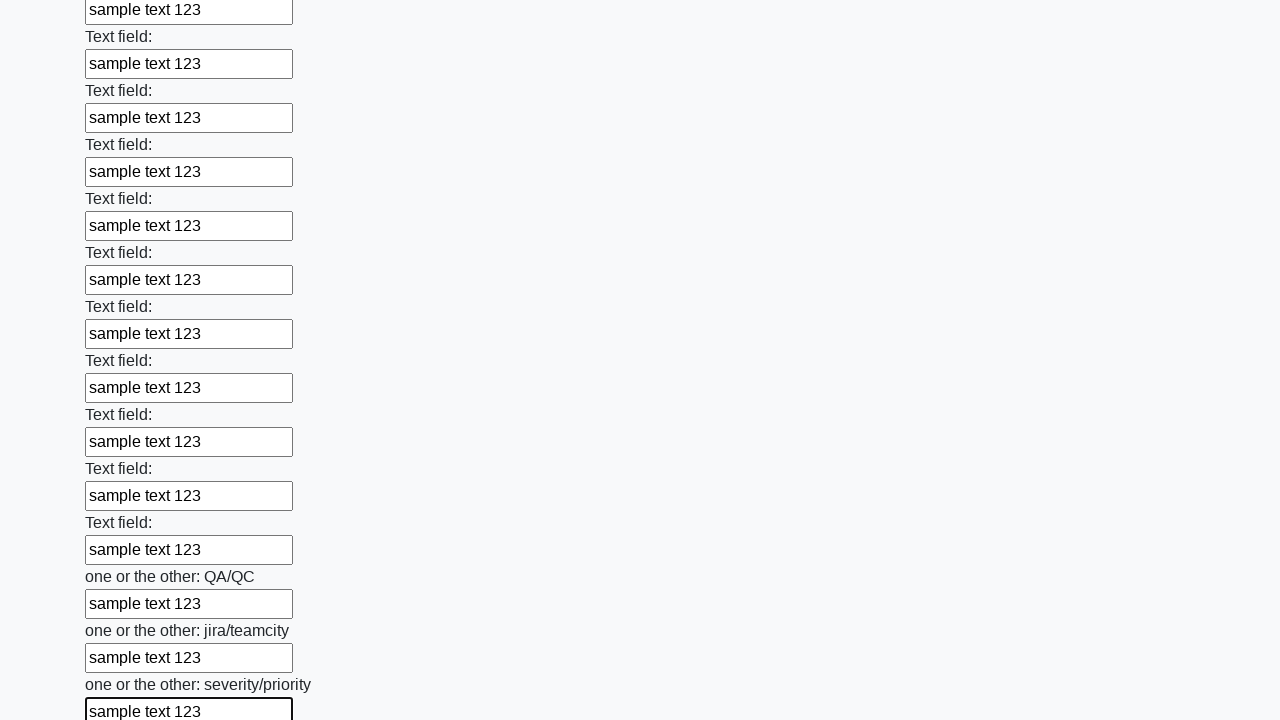

Filled input field with 'sample text 123' on input >> nth=90
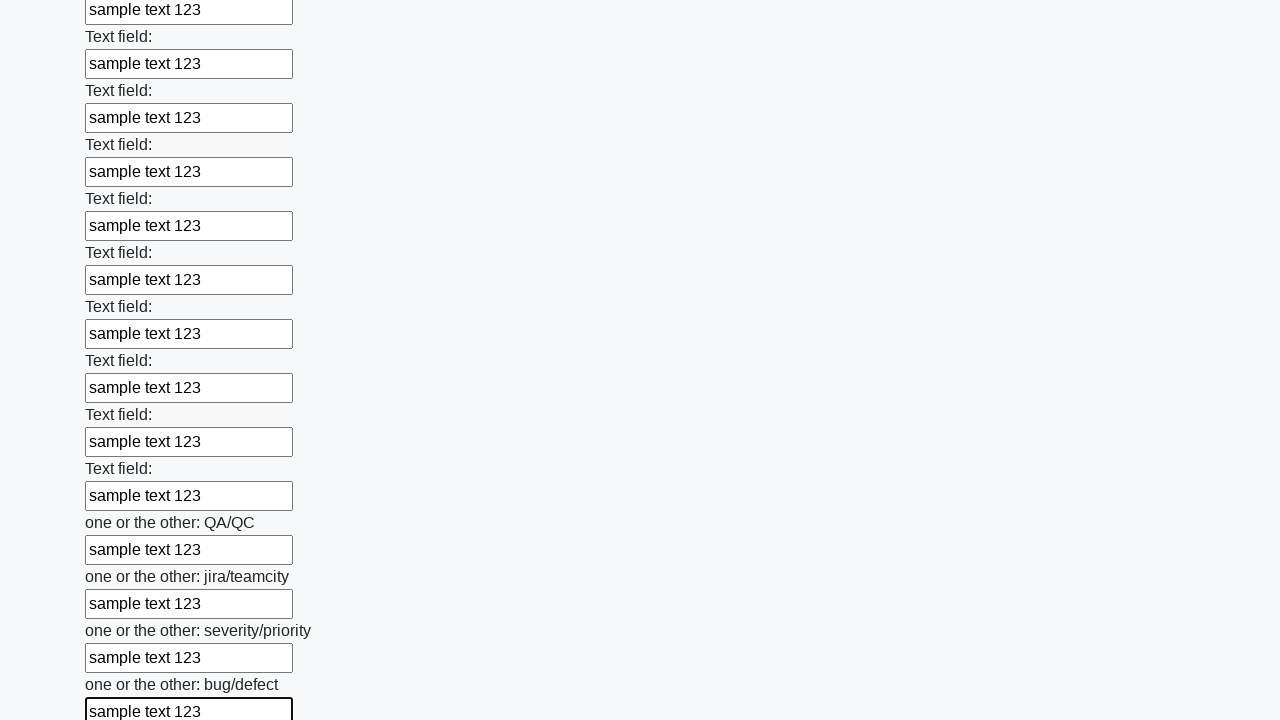

Filled input field with 'sample text 123' on input >> nth=91
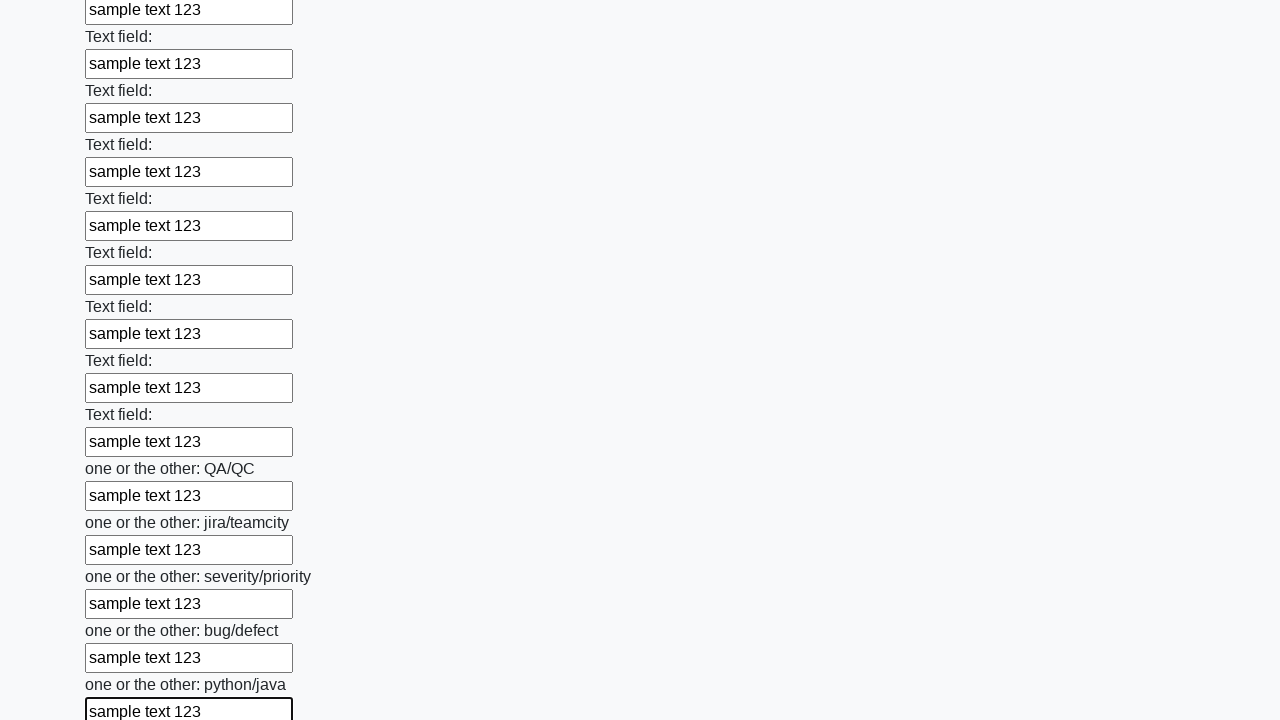

Filled input field with 'sample text 123' on input >> nth=92
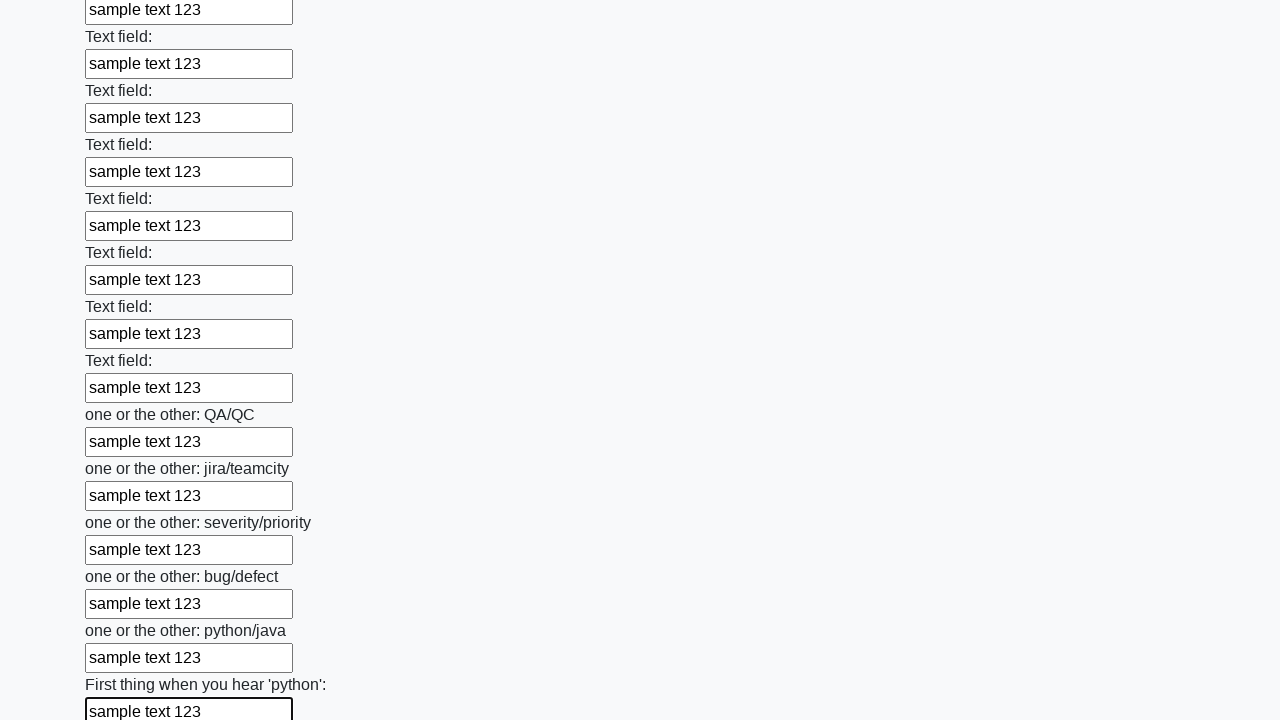

Filled input field with 'sample text 123' on input >> nth=93
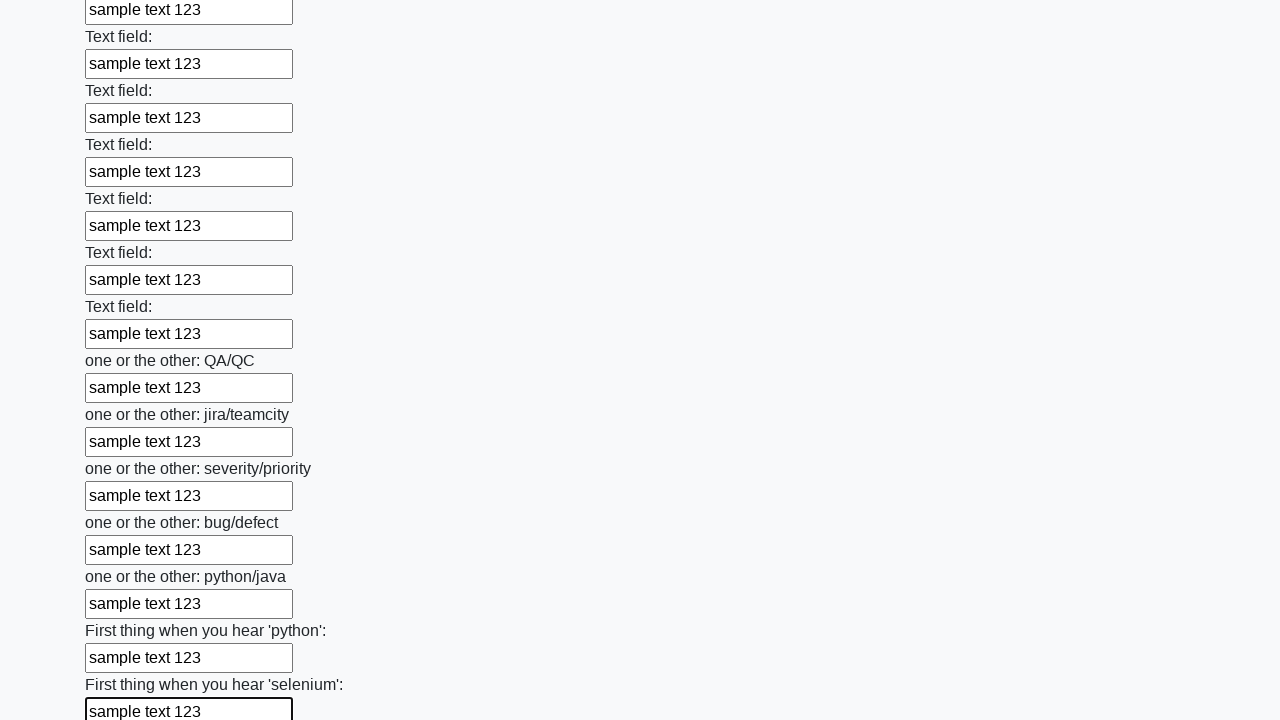

Filled input field with 'sample text 123' on input >> nth=94
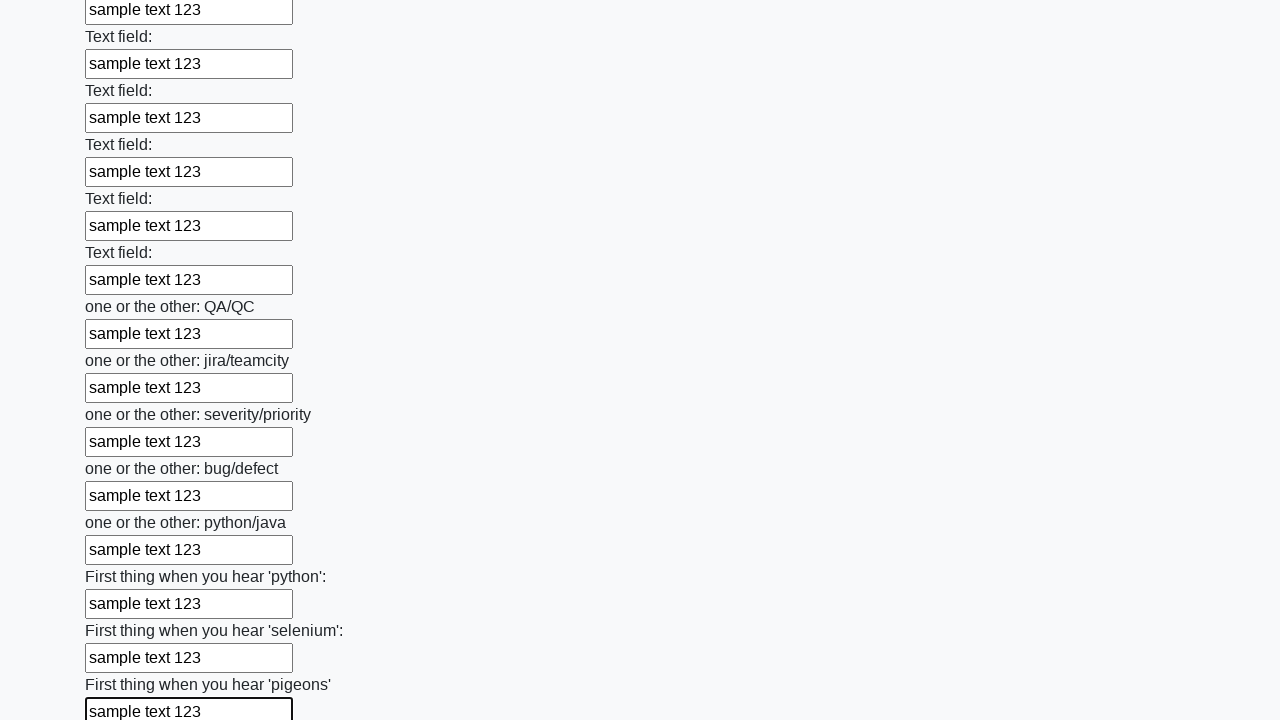

Filled input field with 'sample text 123' on input >> nth=95
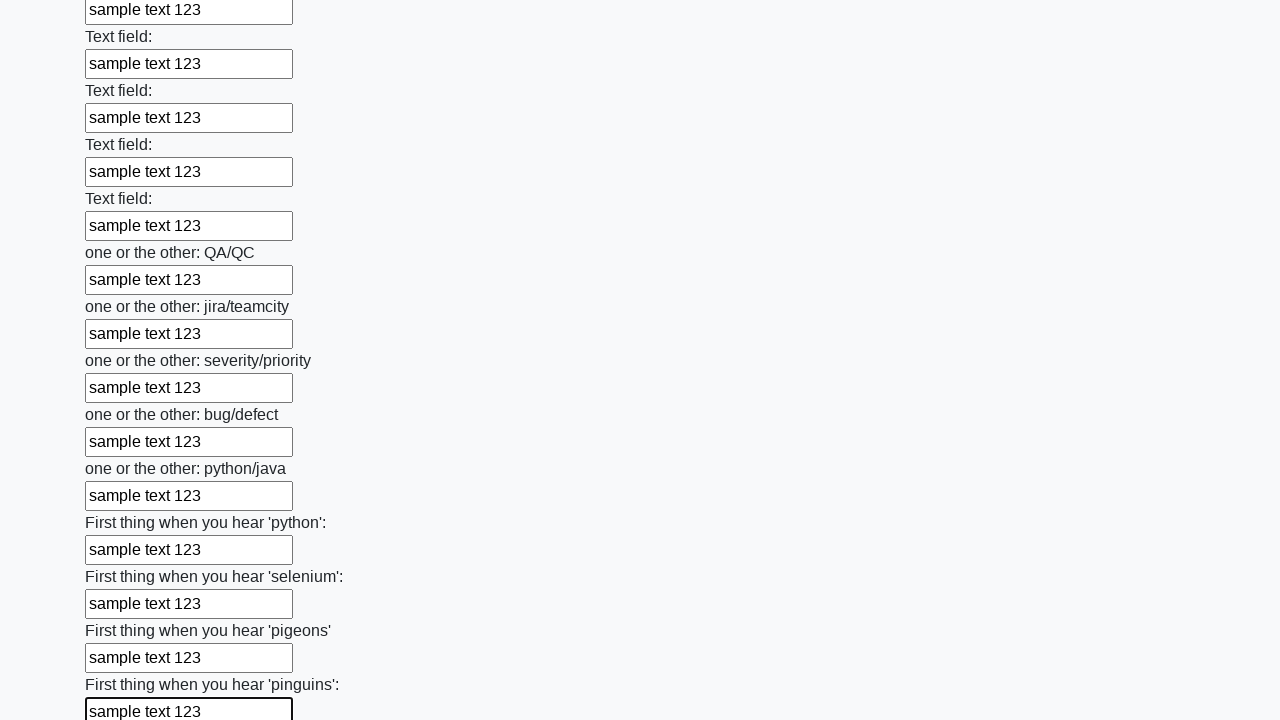

Filled input field with 'sample text 123' on input >> nth=96
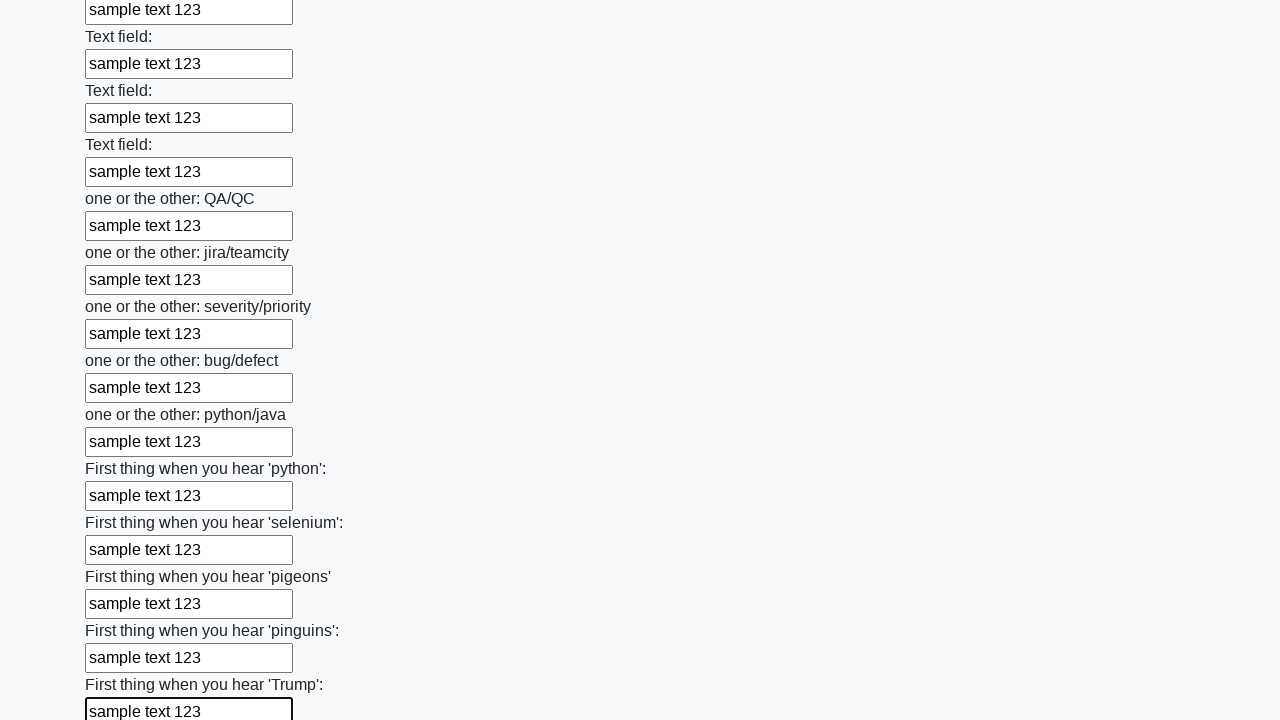

Filled input field with 'sample text 123' on input >> nth=97
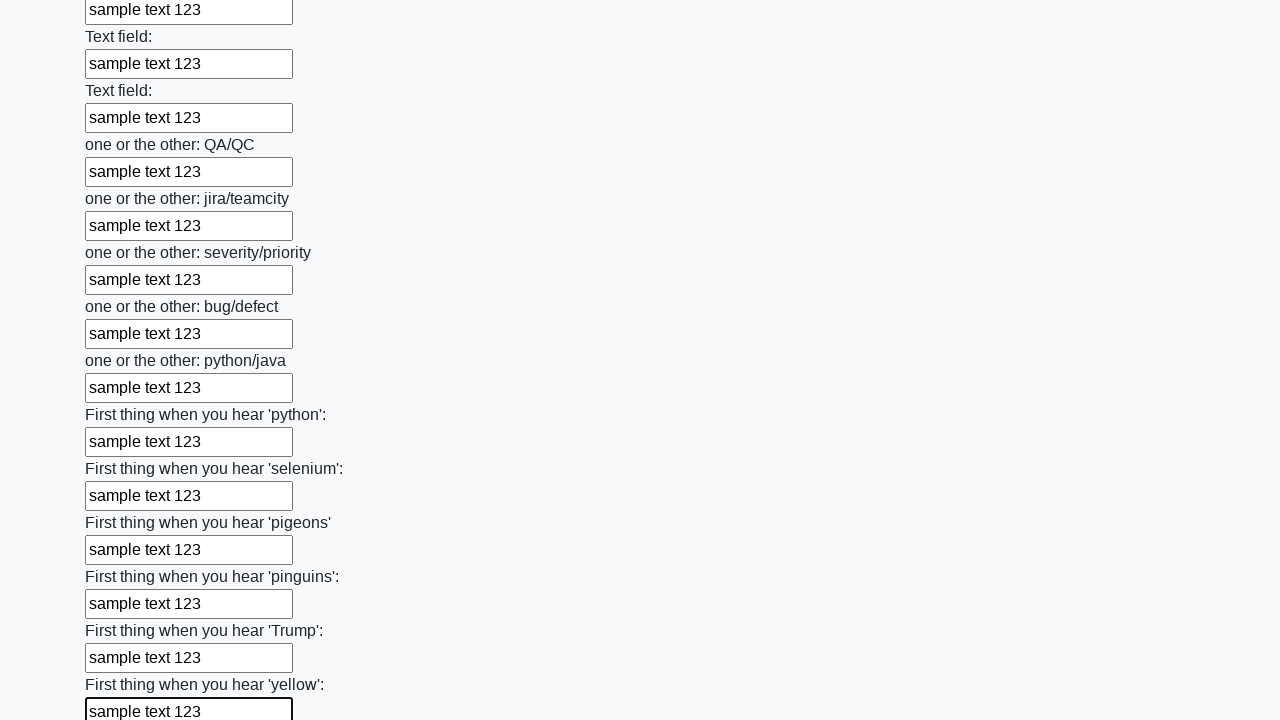

Filled input field with 'sample text 123' on input >> nth=98
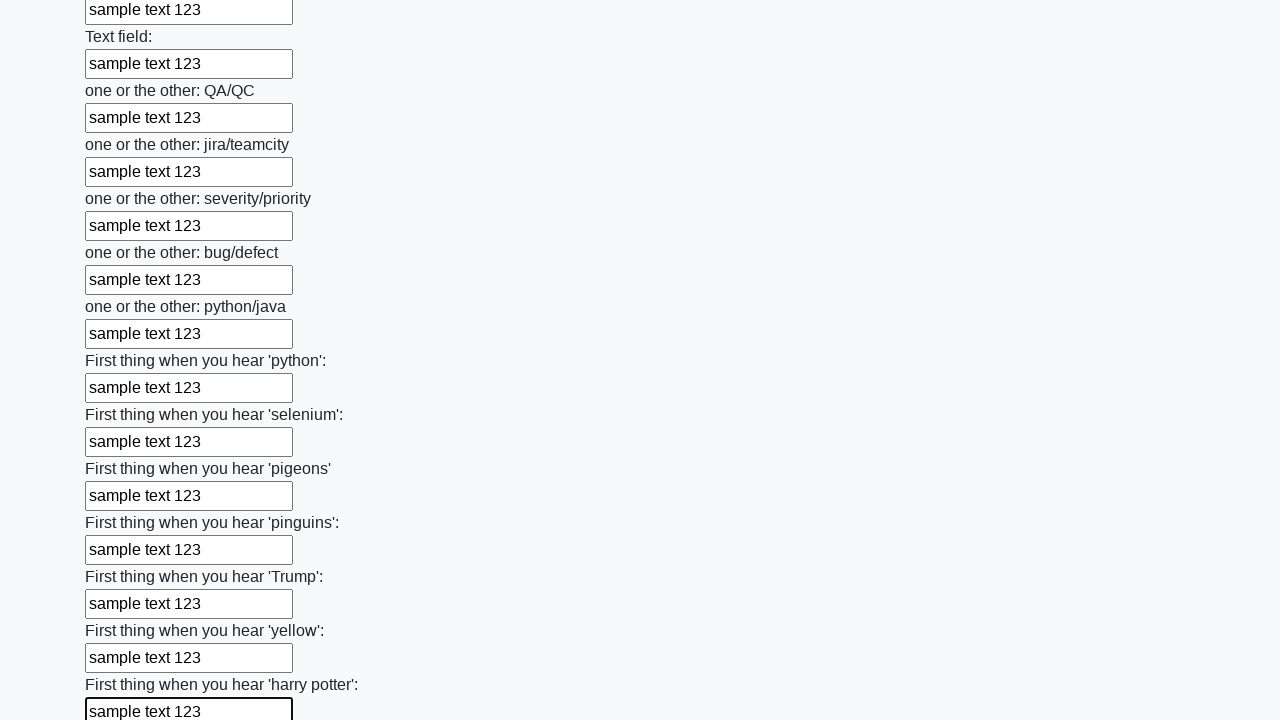

Filled input field with 'sample text 123' on input >> nth=99
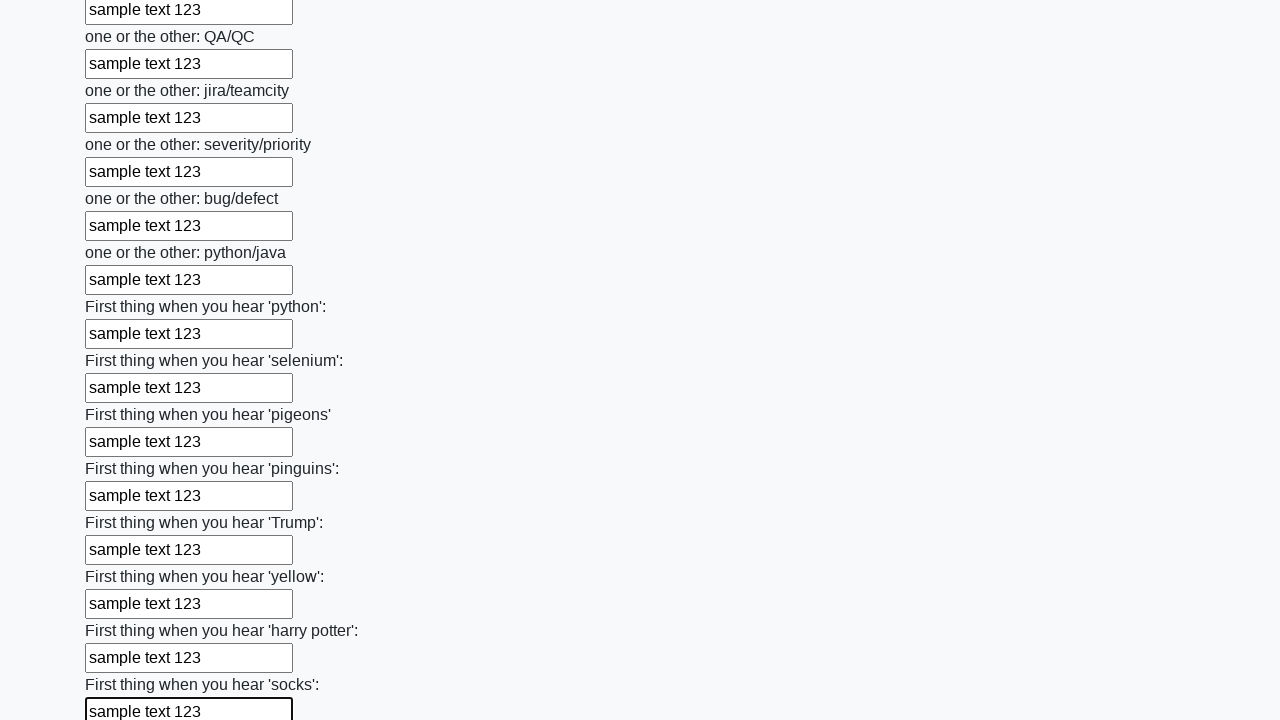

Clicked the submit button to submit the form at (123, 611) on button.btn
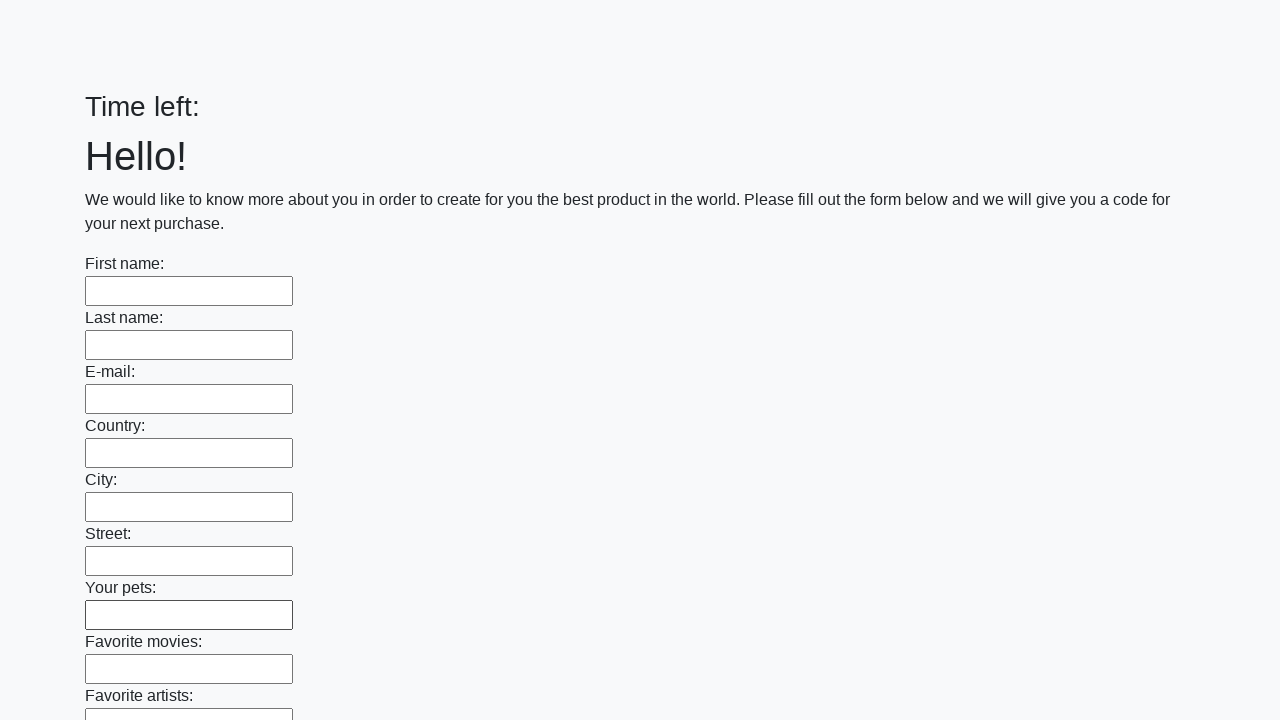

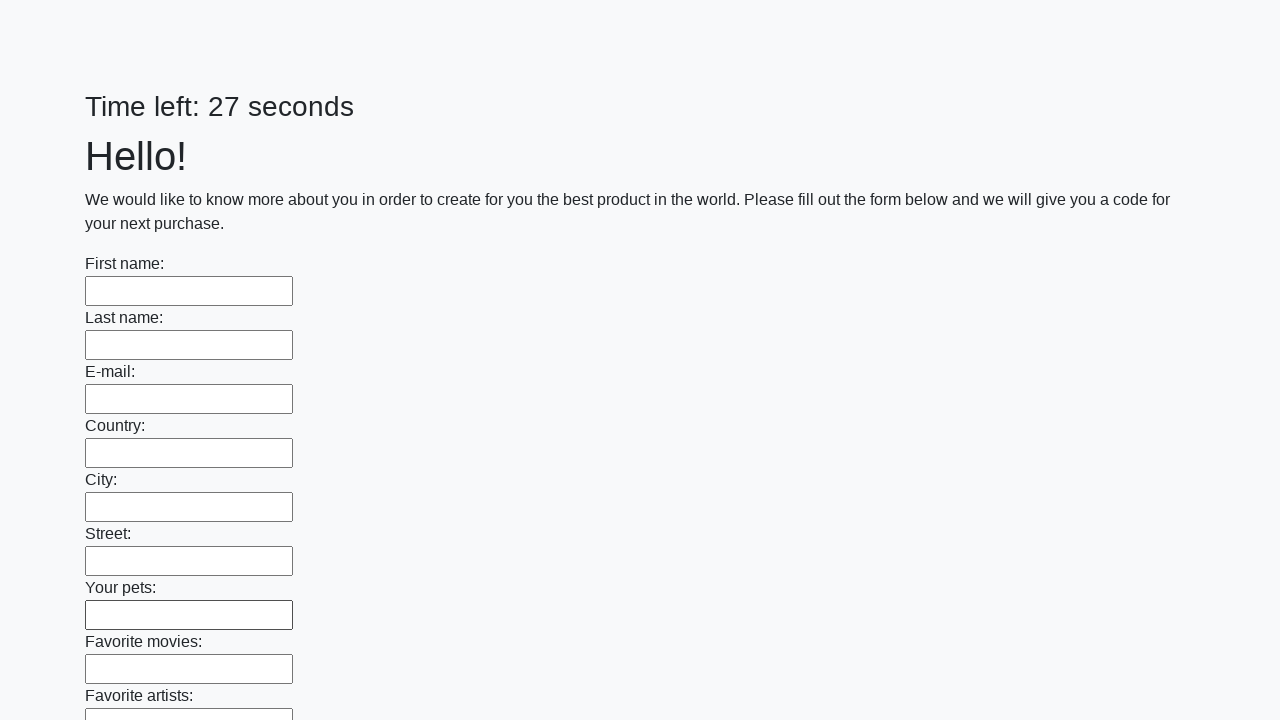